Tests the ability to locate specific vegetable products on a shopping page by matching product names and accessing their corresponding price elements

Starting URL: https://rahulshettyacademy.com/seleniumPractise/#/

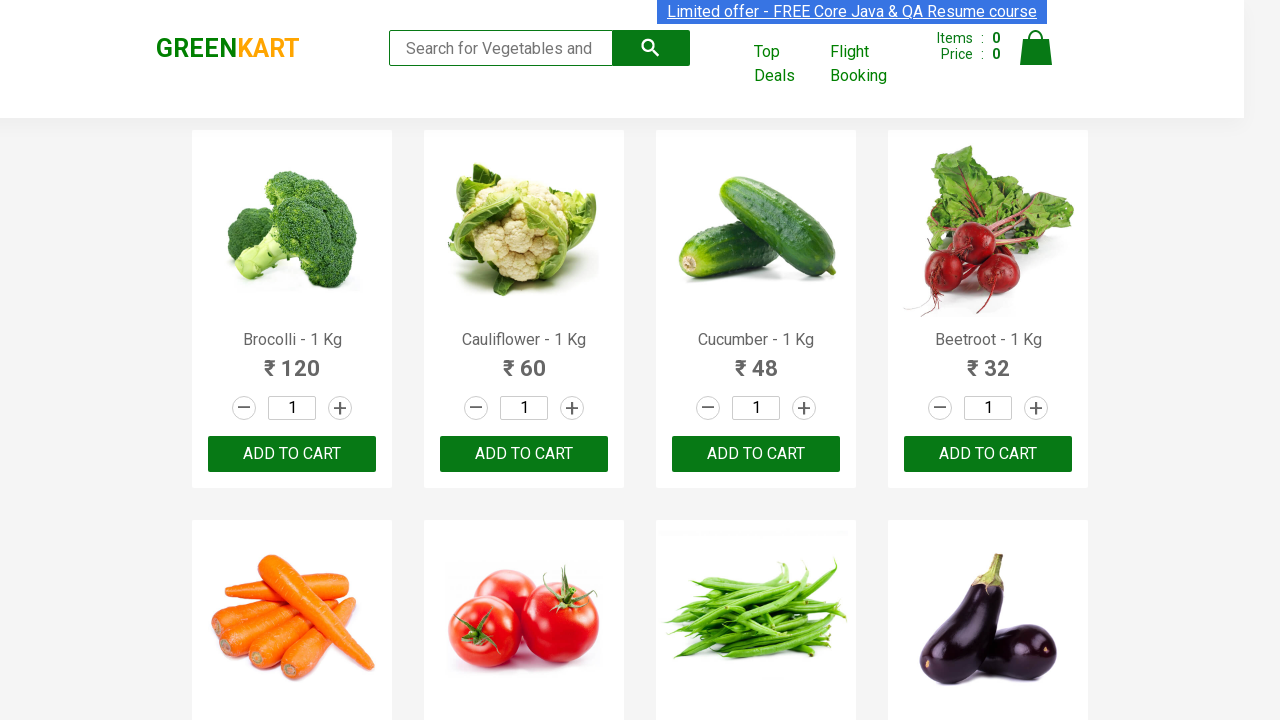

Waited for product names to load on shopping page
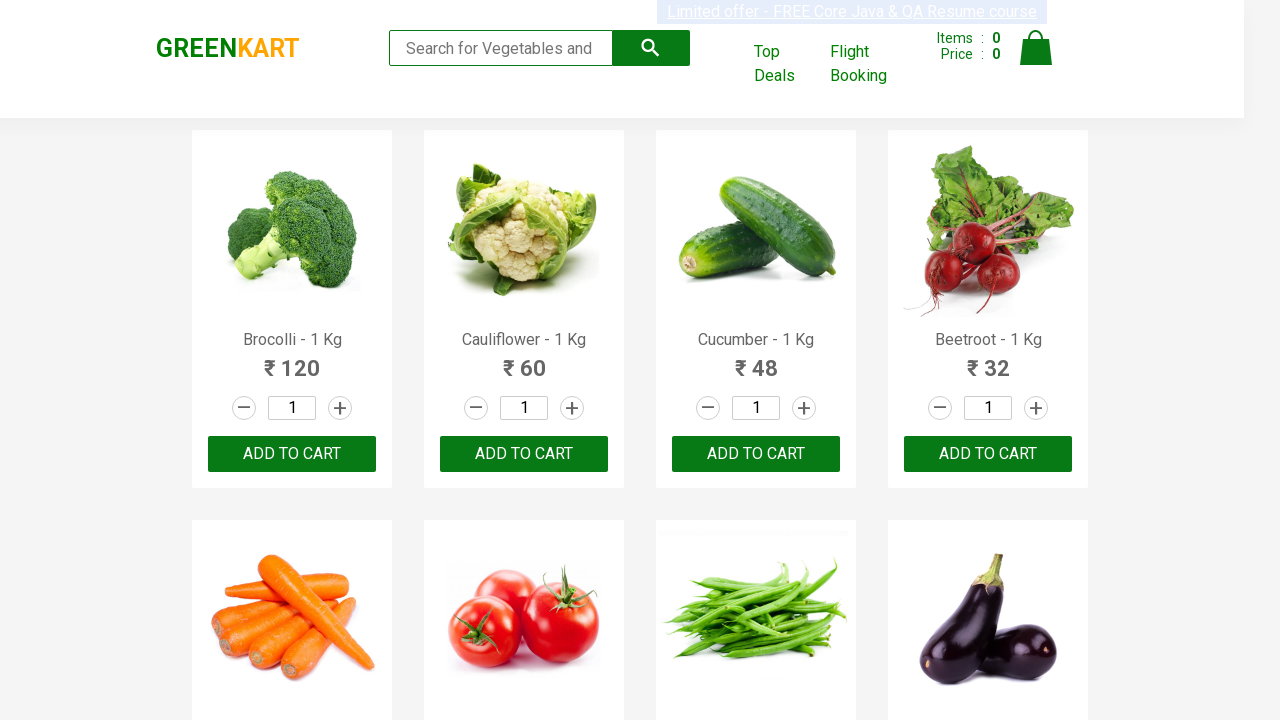

Retrieved all product name elements from the page
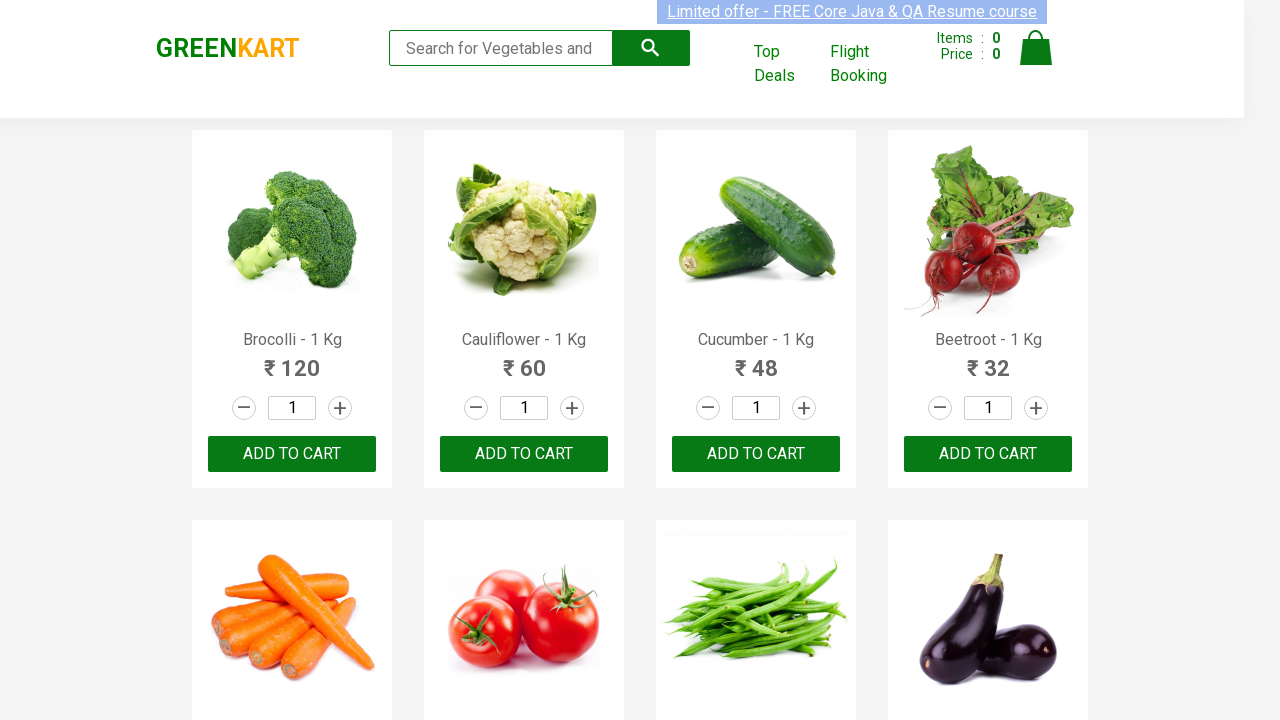

Defined list of vegetables to search for: Brocolli, Beetroot, Raspberry
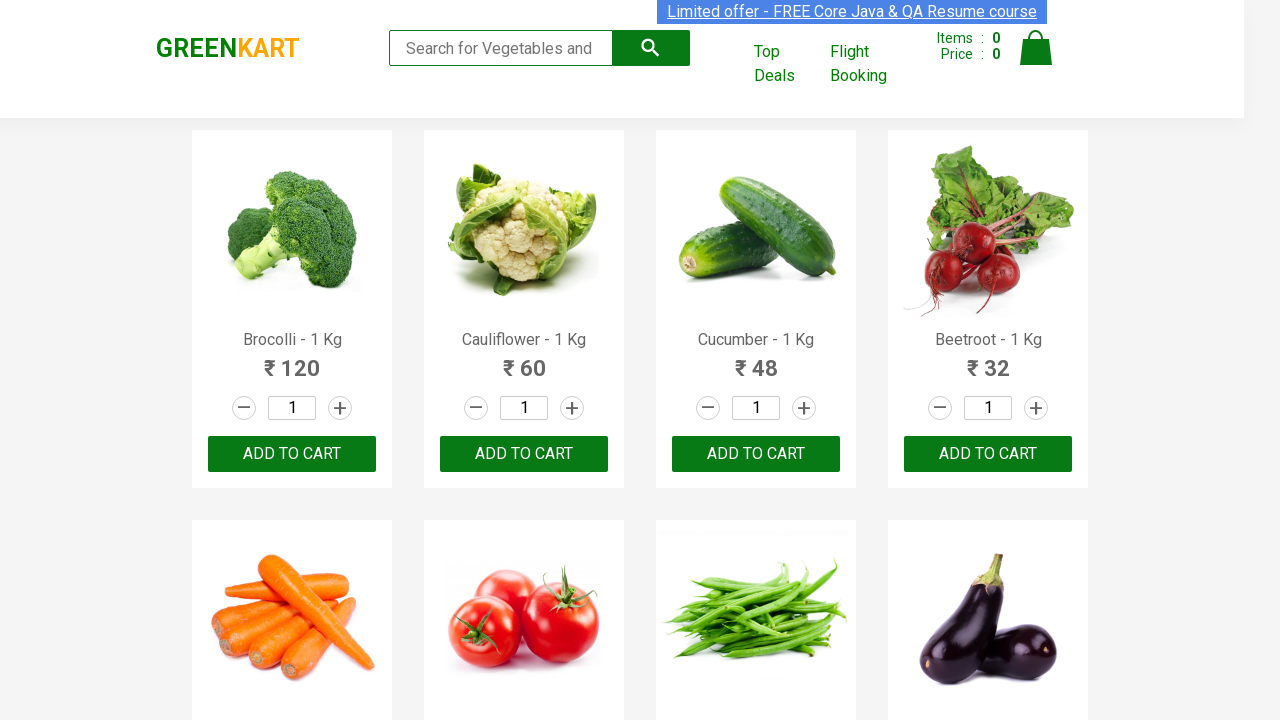

Retrieved text content from product element at index 0
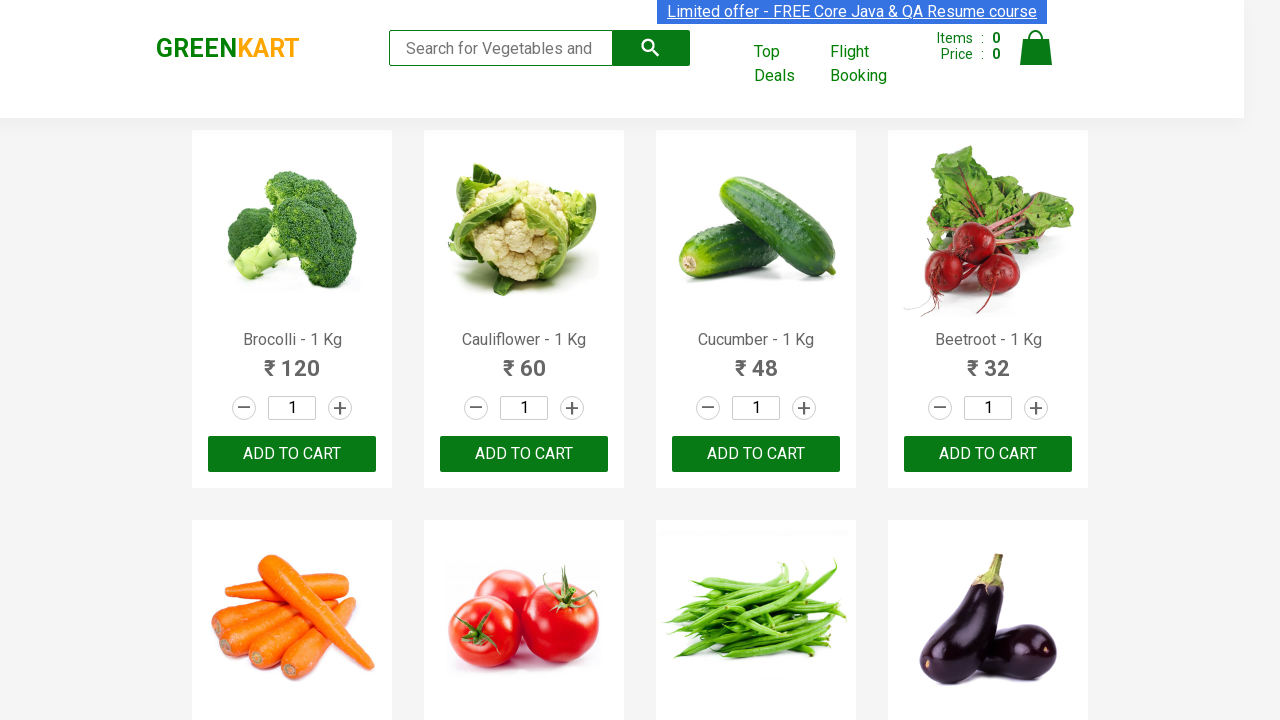

Extracted product name: Brocolli
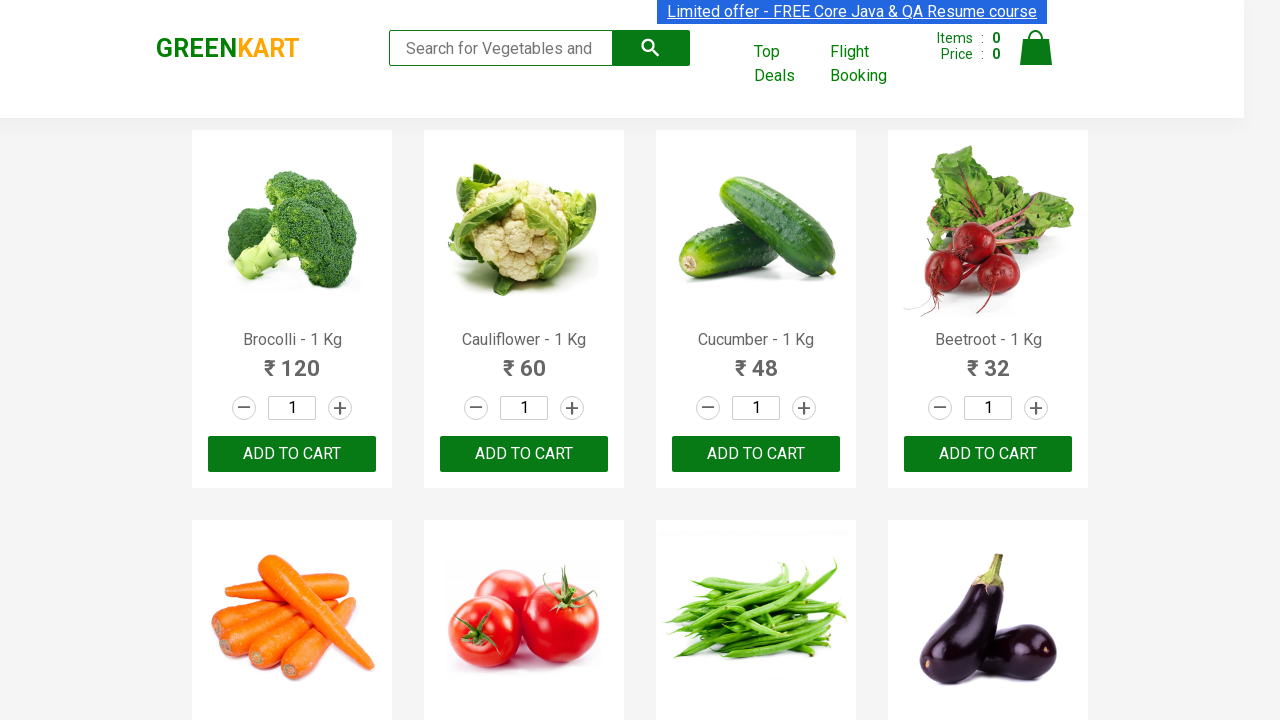

Found target vegetable 'Brocolli' at index 0
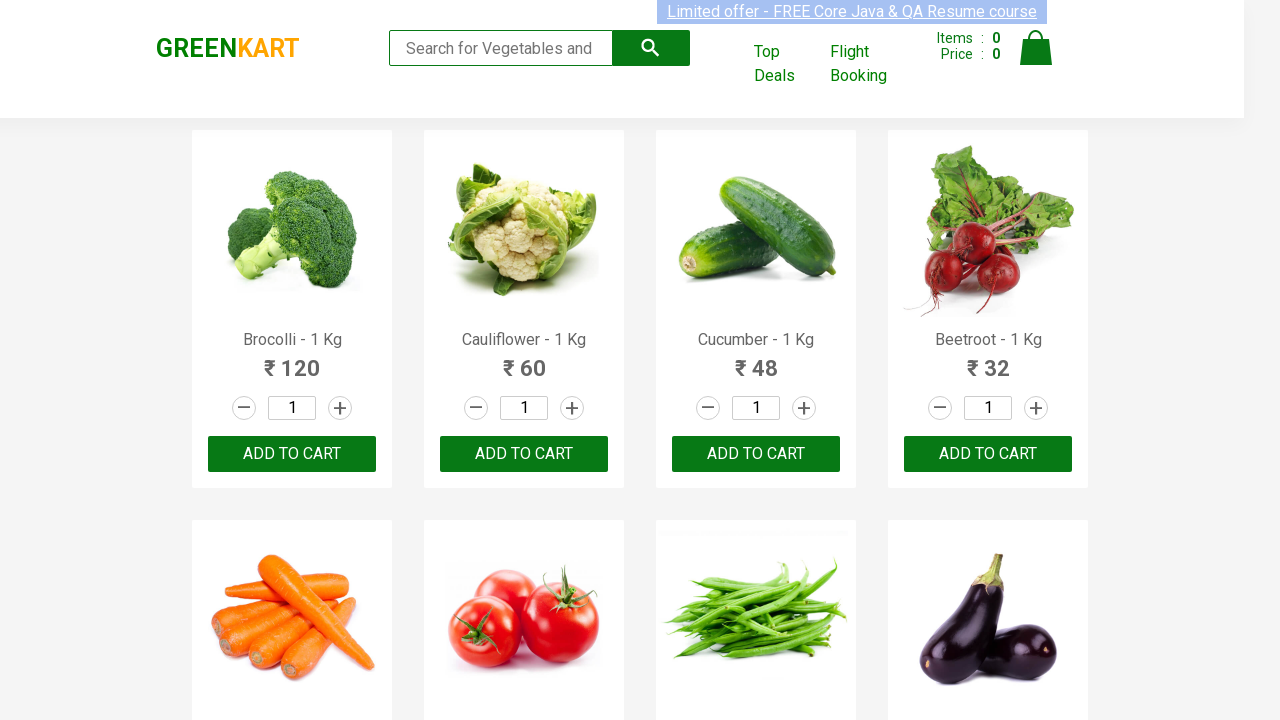

Located price element corresponding to 'Brocolli' at index 0
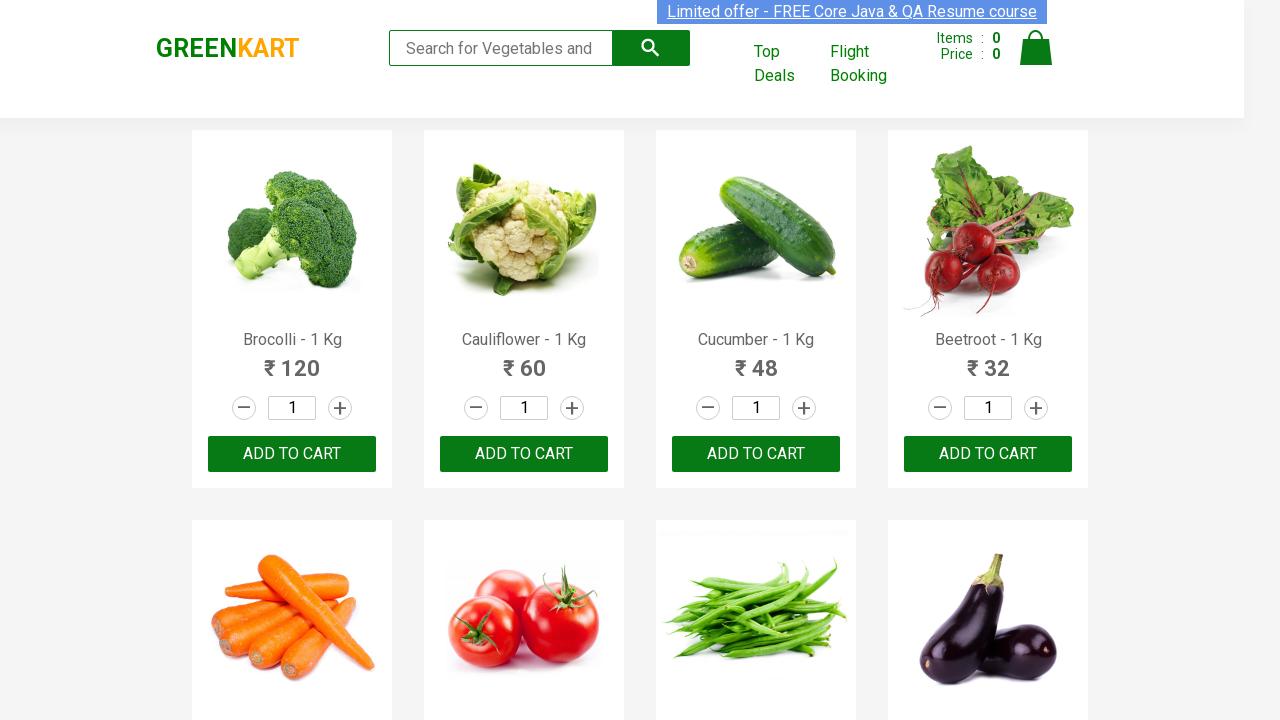

Price element for 'Brocolli' is ready
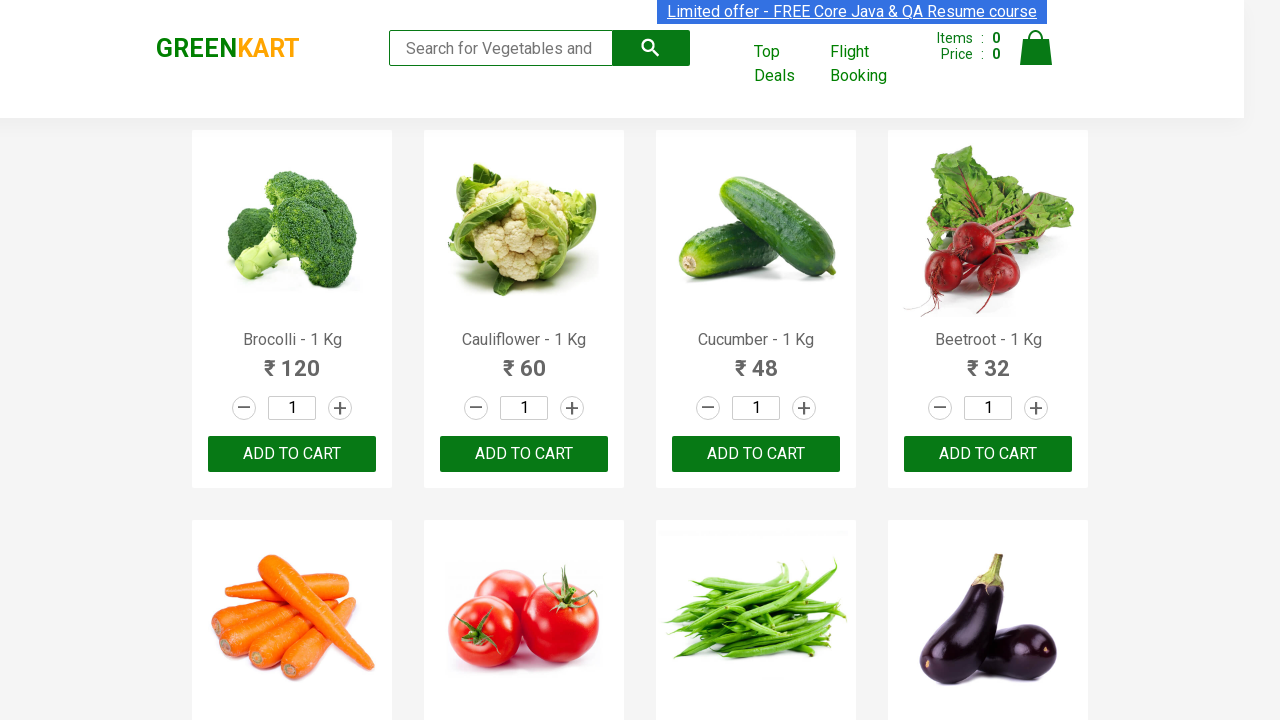

Retrieved text content from product element at index 1
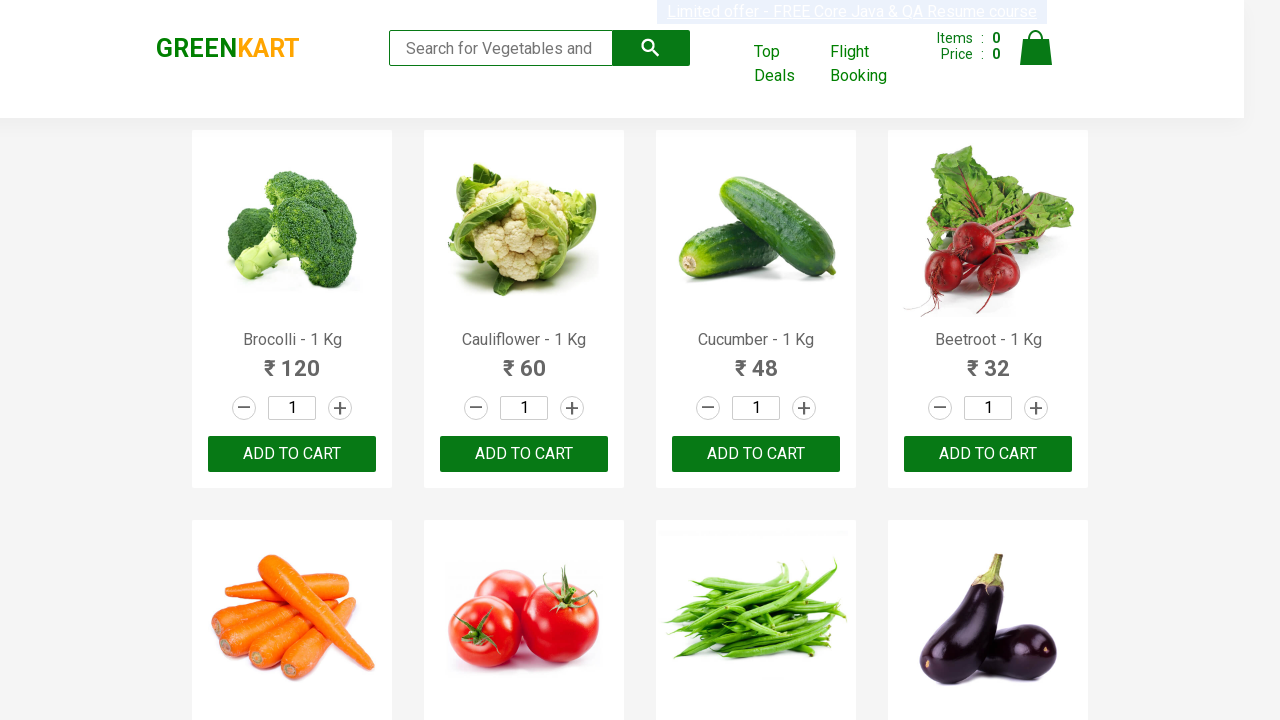

Extracted product name: Cauliflower
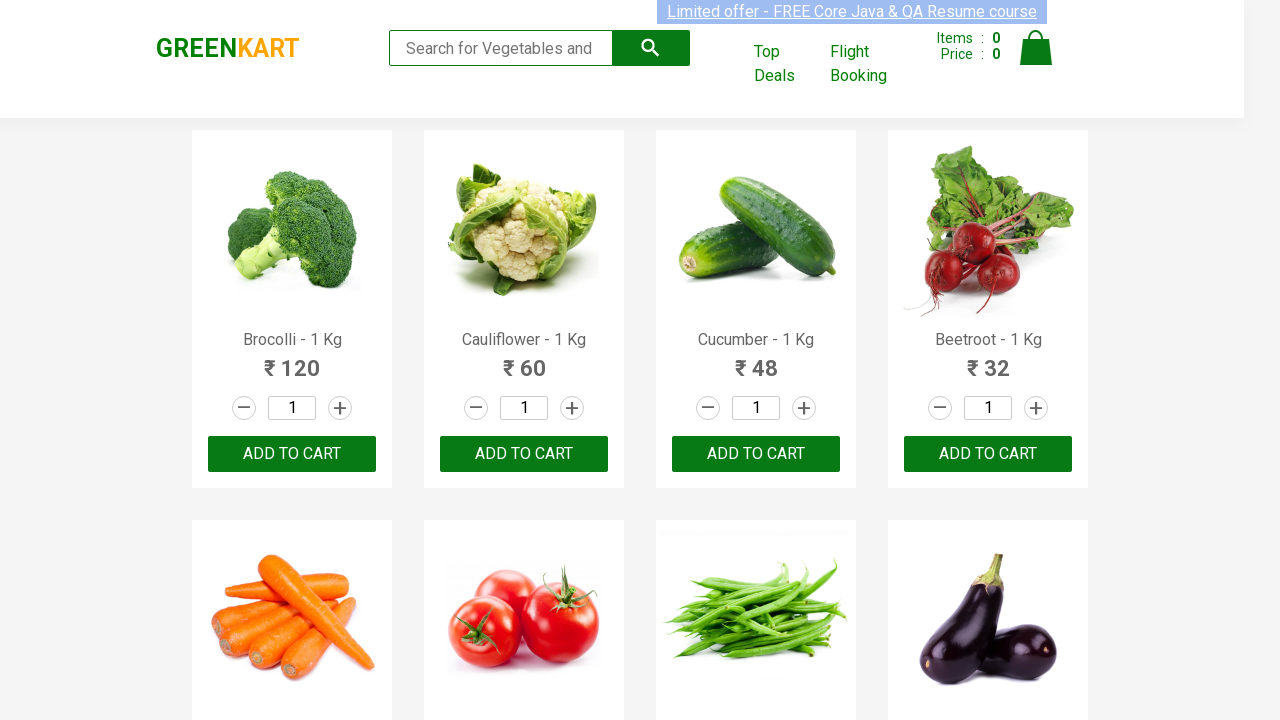

Retrieved text content from product element at index 2
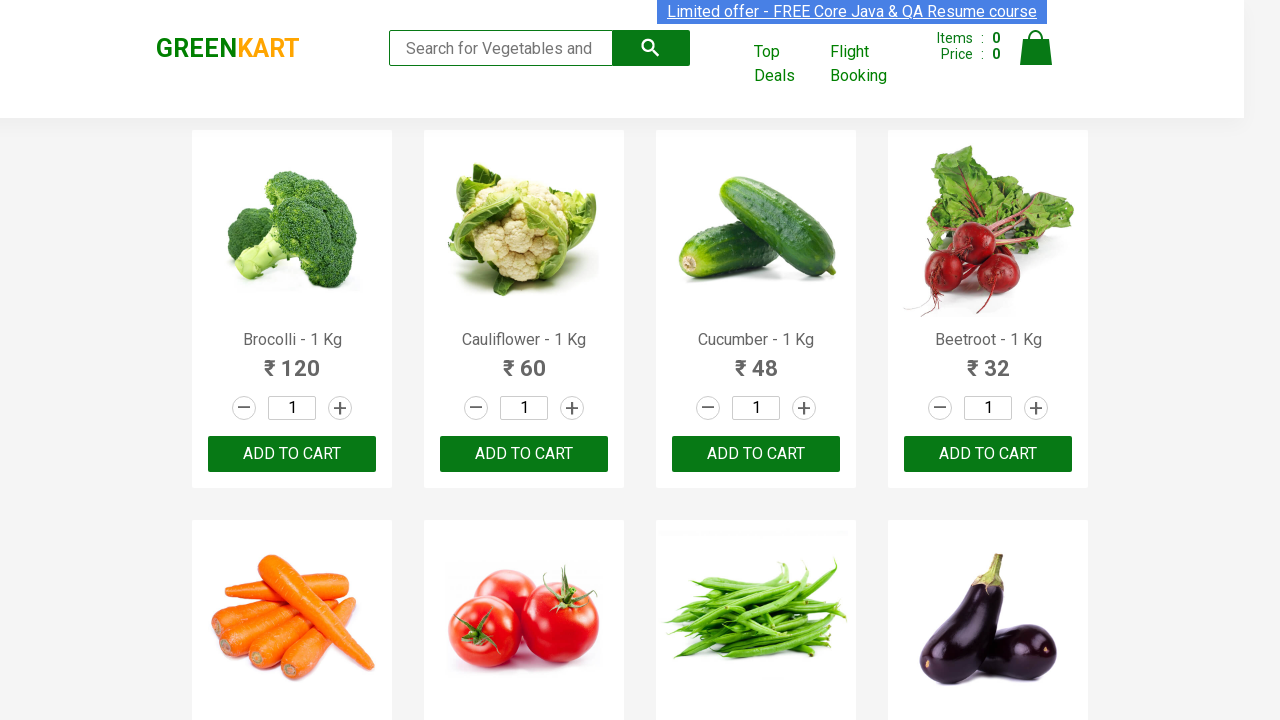

Extracted product name: Cucumber
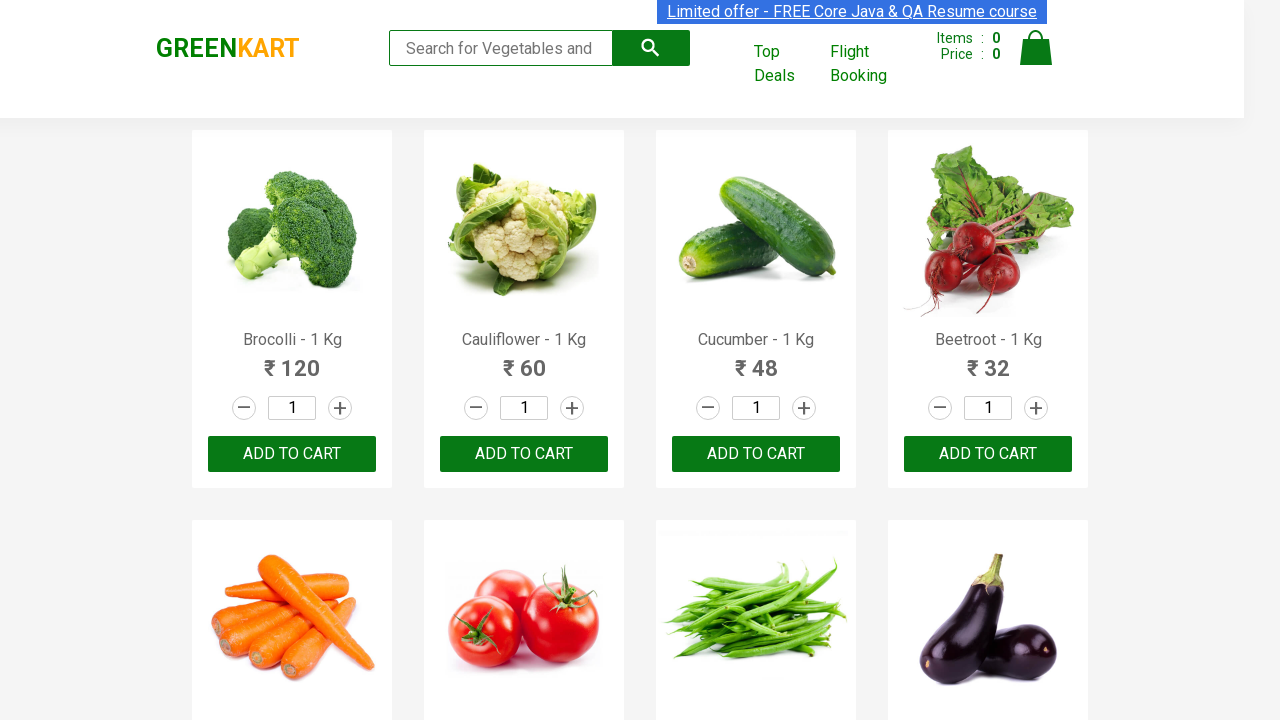

Retrieved text content from product element at index 3
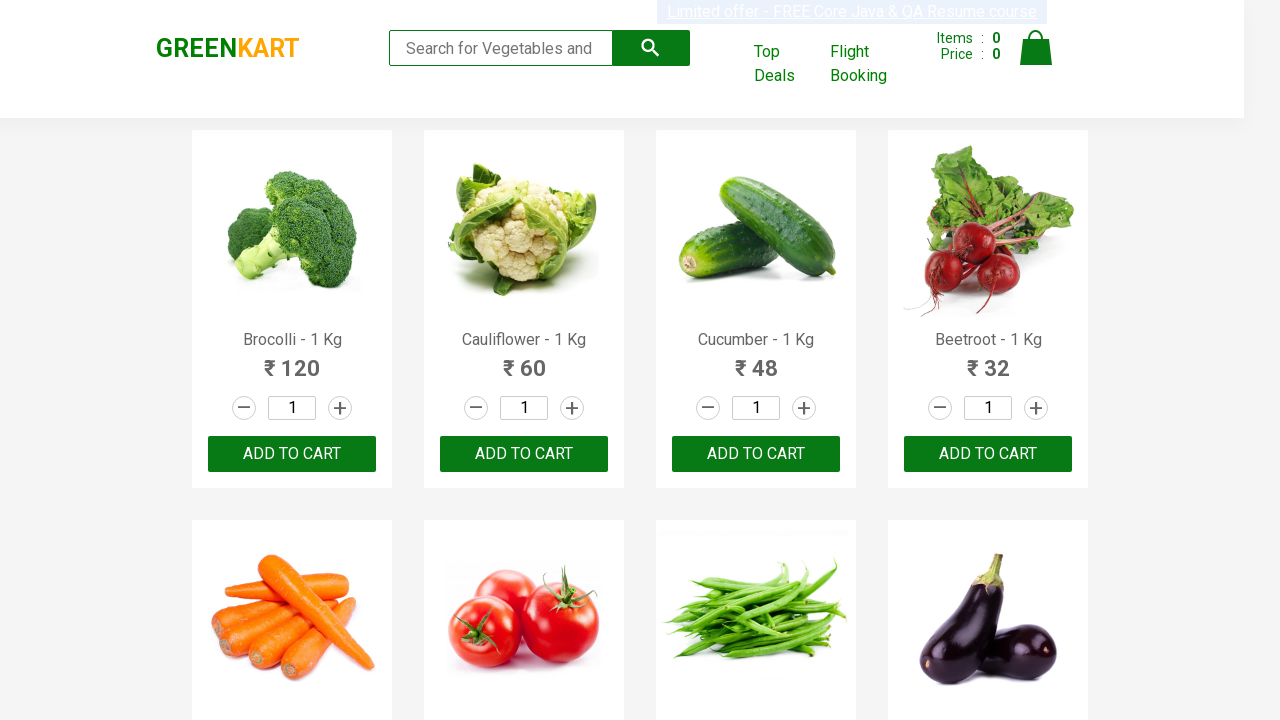

Extracted product name: Beetroot
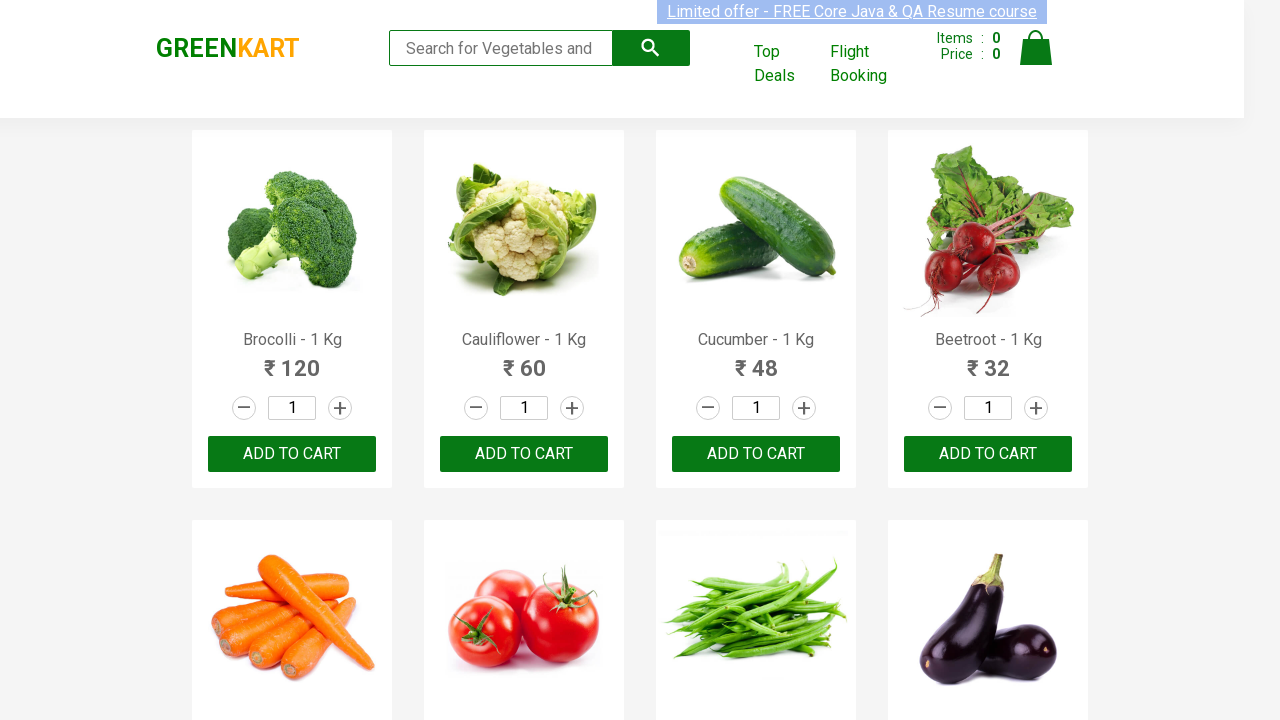

Found target vegetable 'Beetroot' at index 3
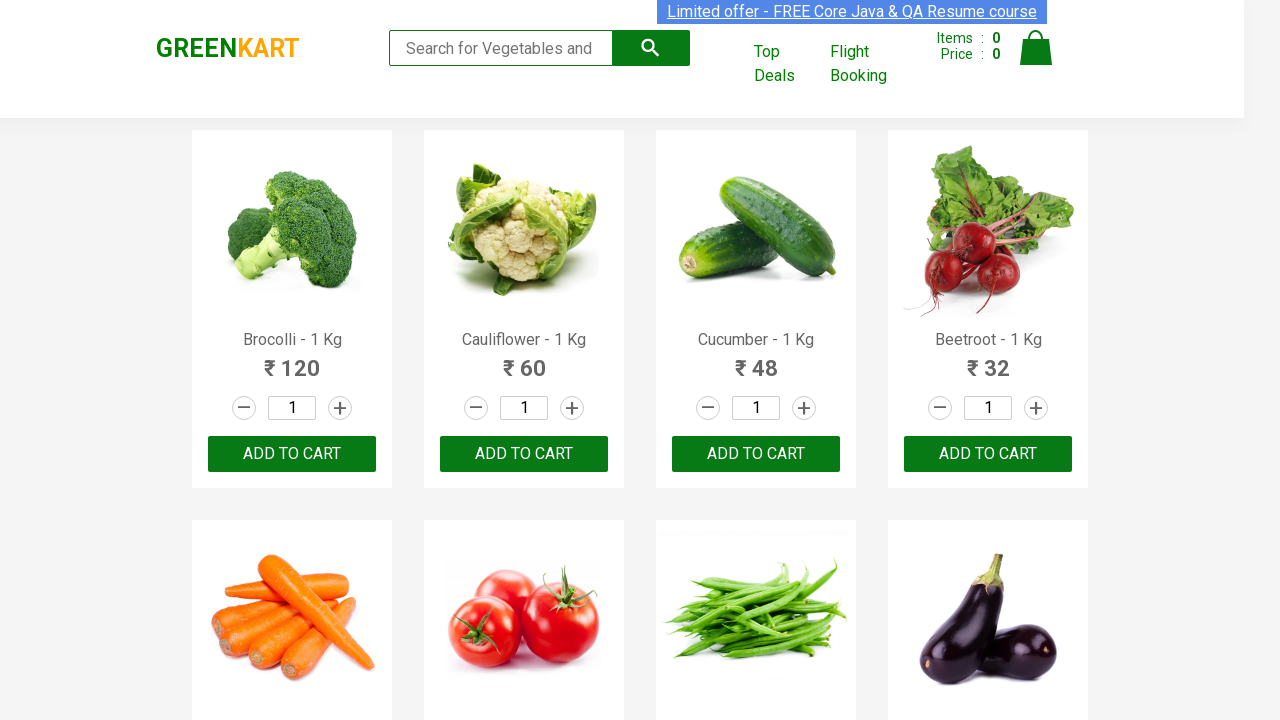

Located price element corresponding to 'Beetroot' at index 3
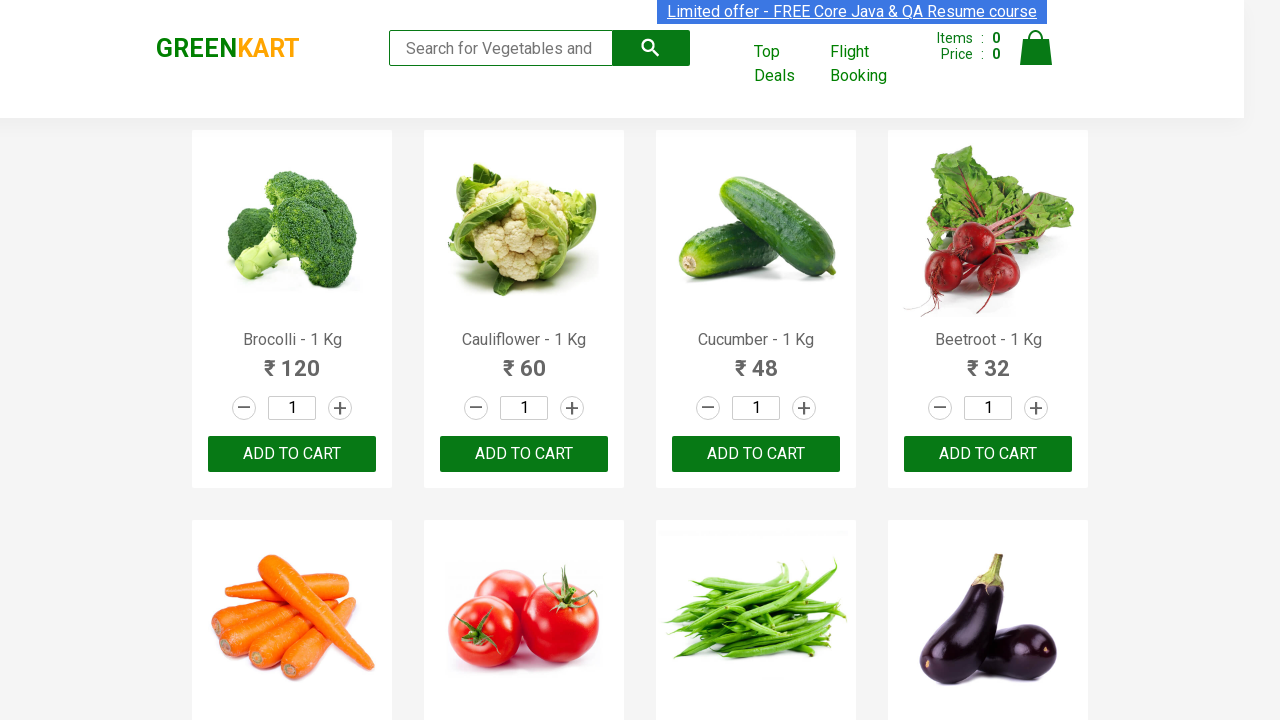

Price element for 'Beetroot' is ready
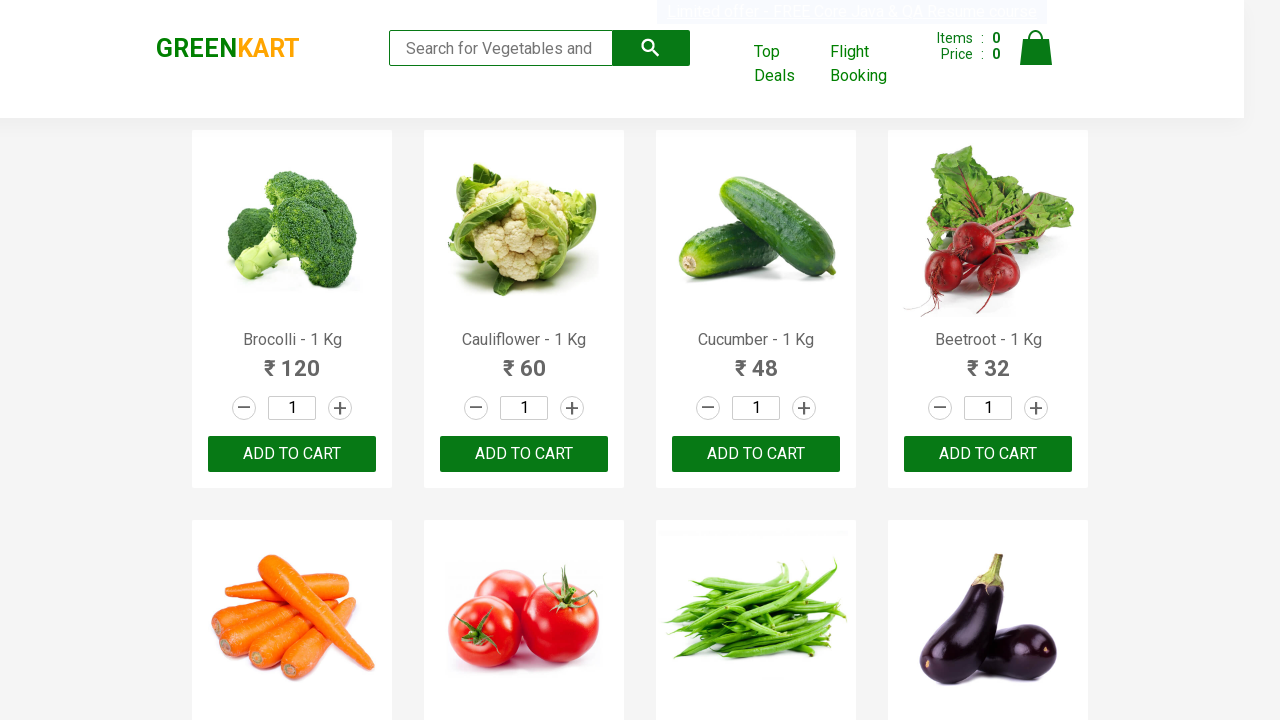

Retrieved text content from product element at index 4
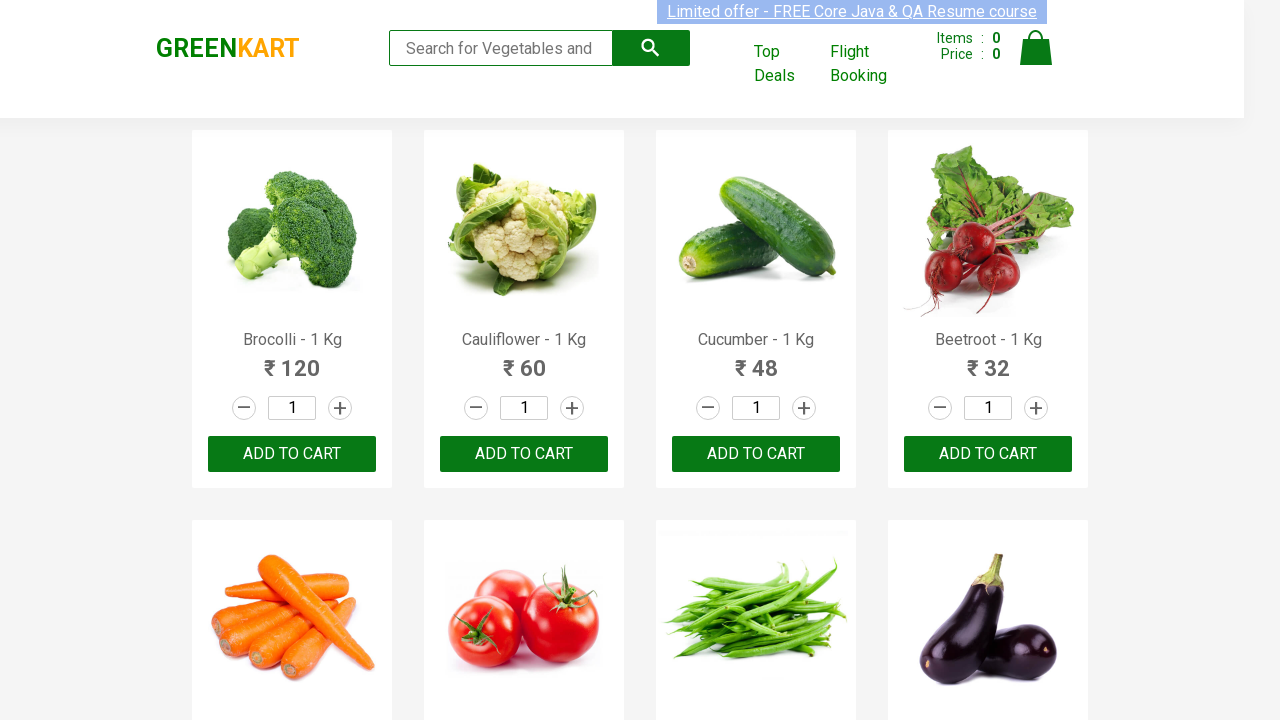

Extracted product name: Carrot
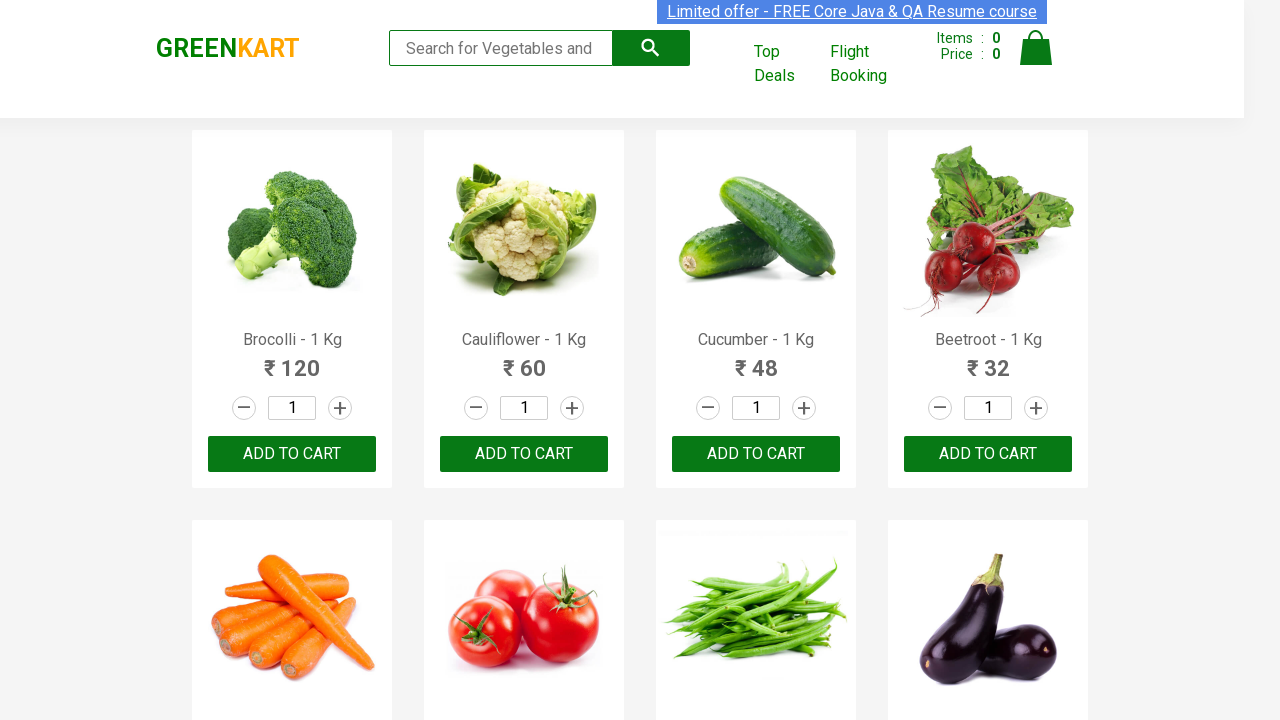

Retrieved text content from product element at index 5
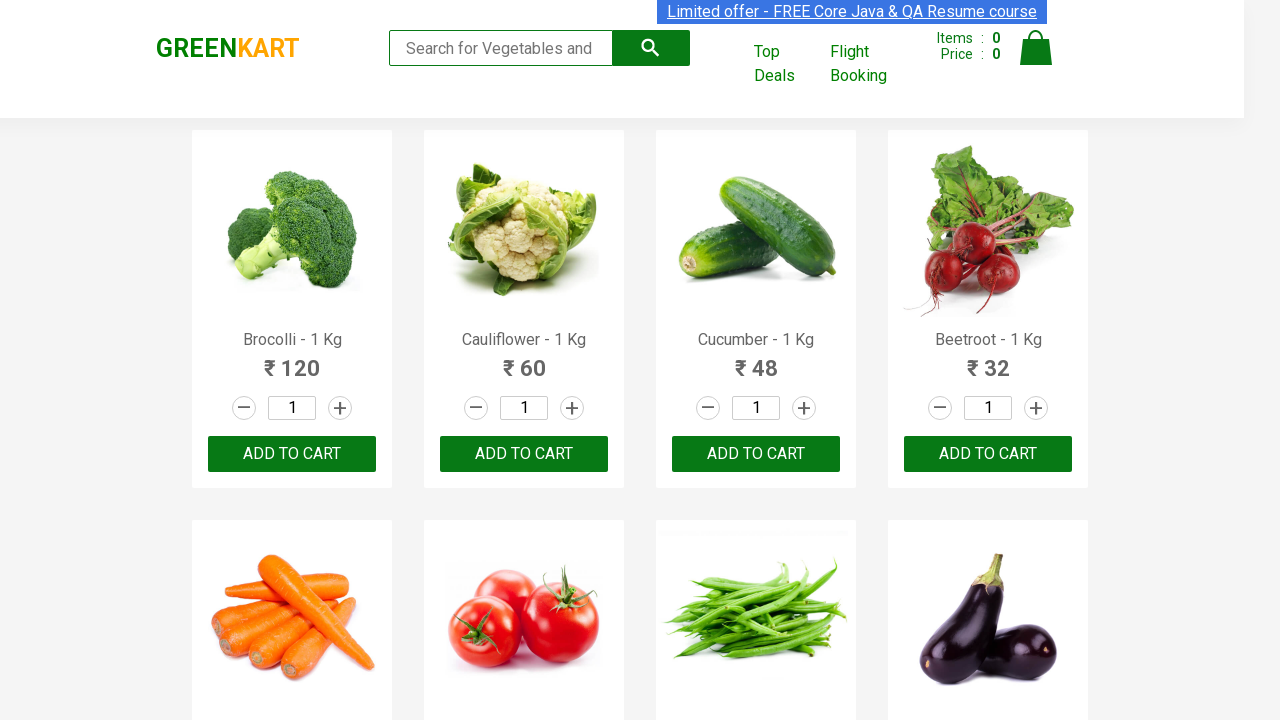

Extracted product name: Tomato
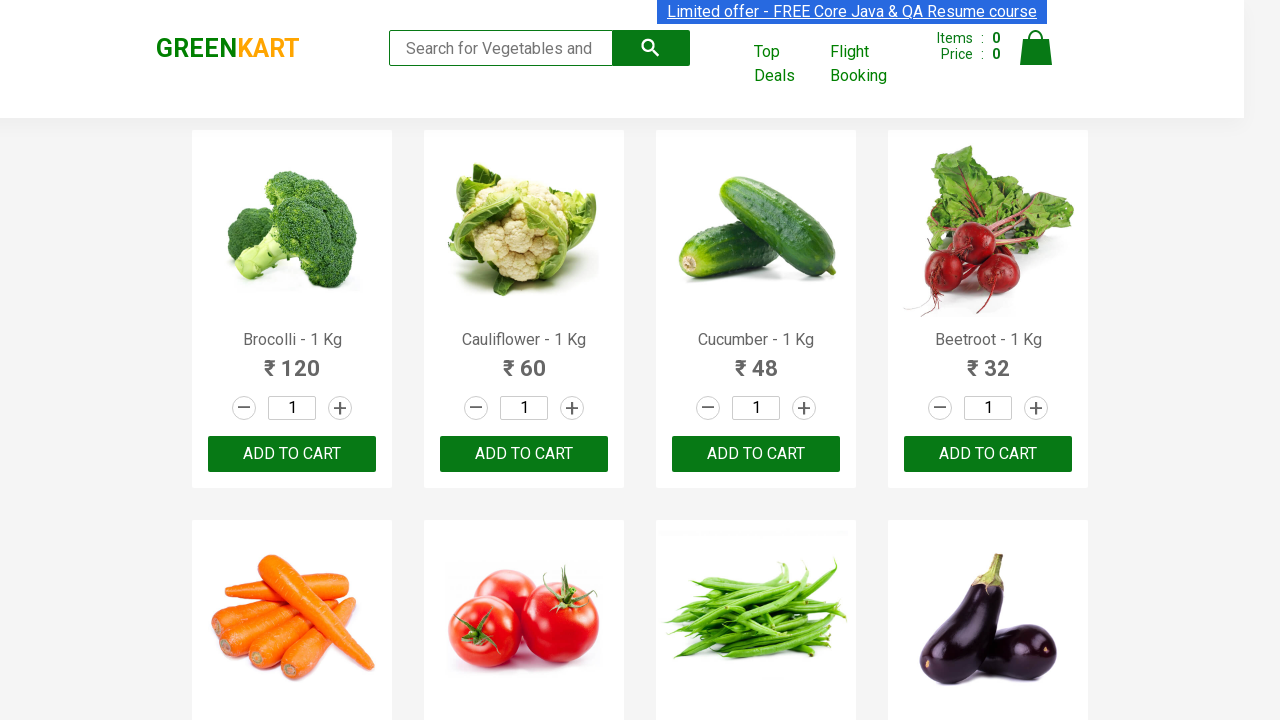

Retrieved text content from product element at index 6
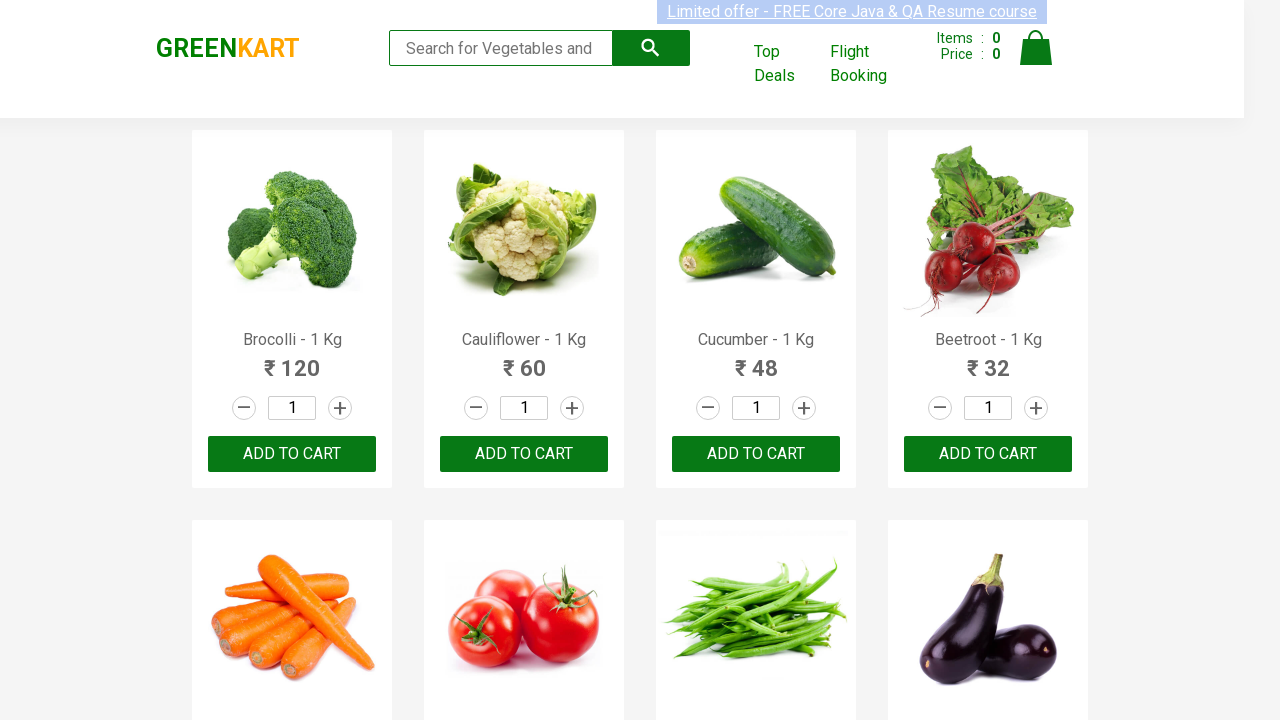

Extracted product name: Beans
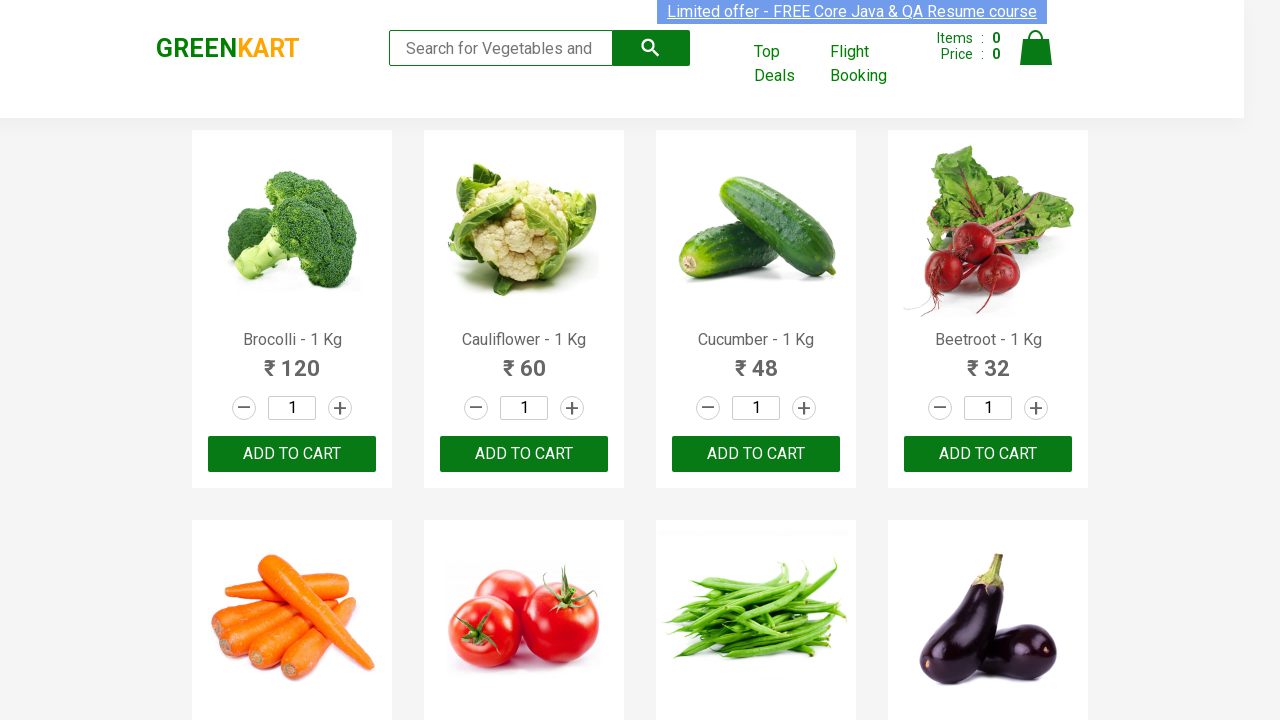

Retrieved text content from product element at index 7
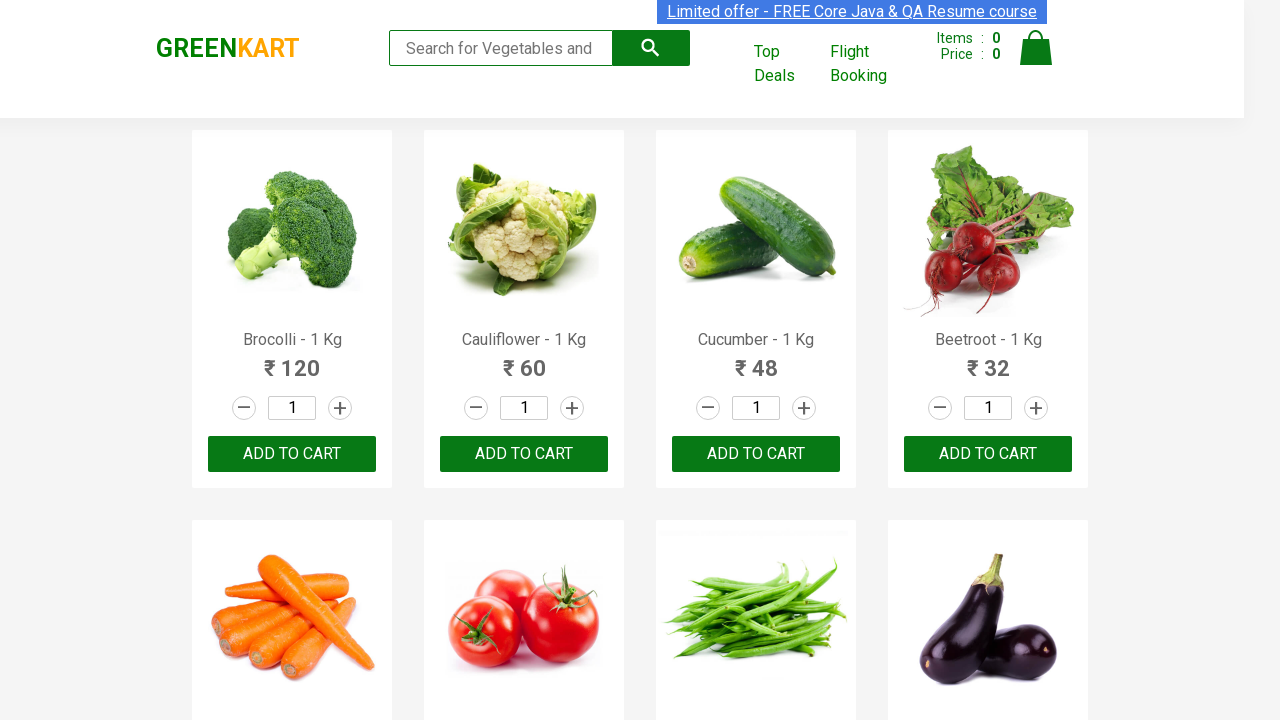

Extracted product name: Brinjal
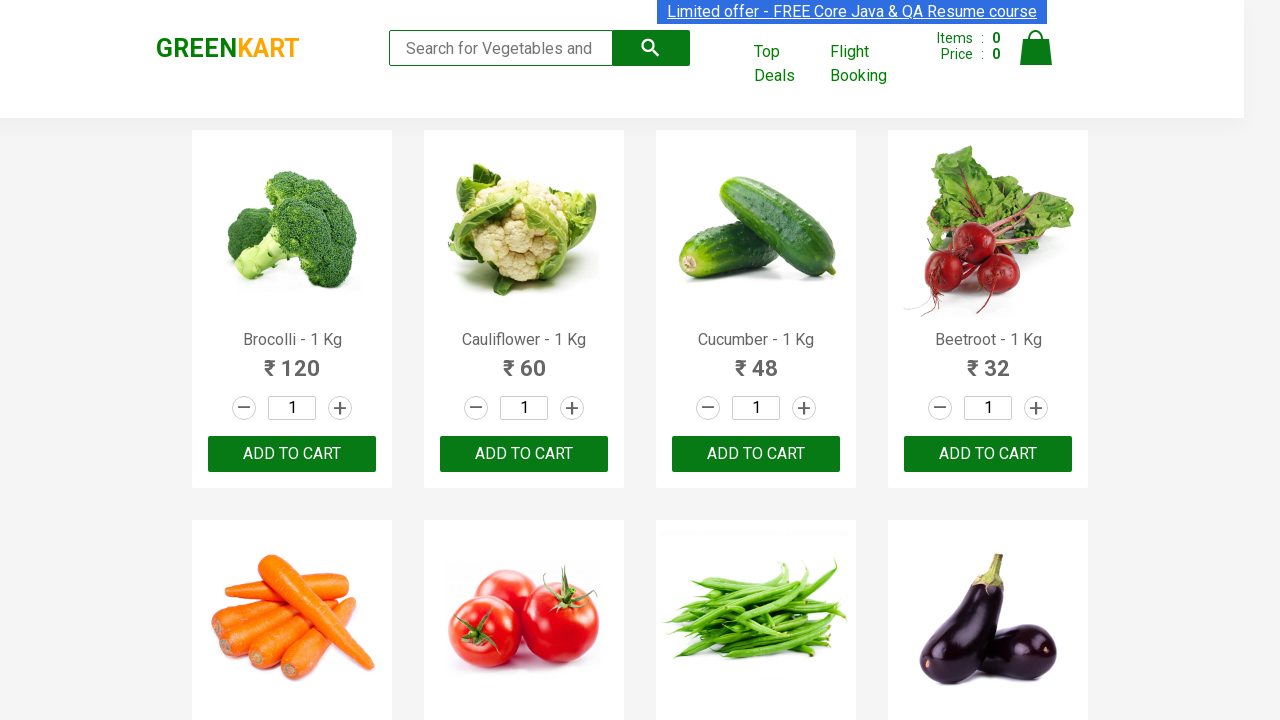

Retrieved text content from product element at index 8
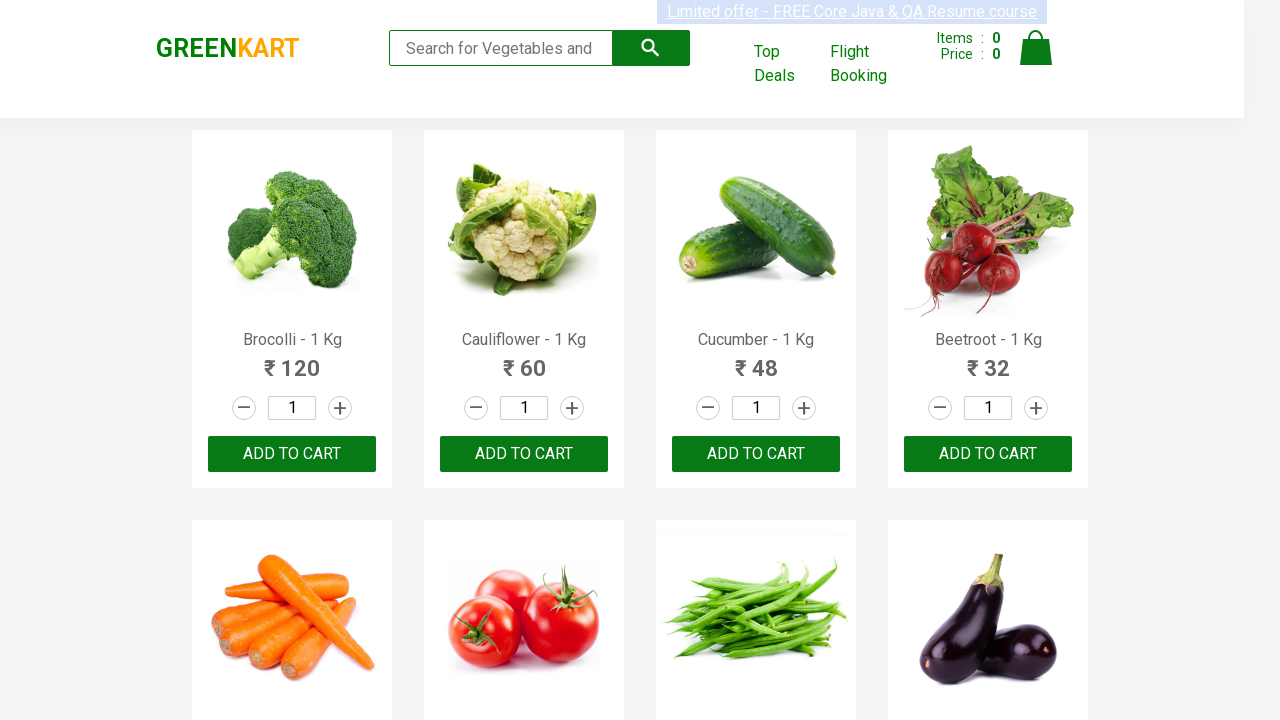

Extracted product name: Capsicum
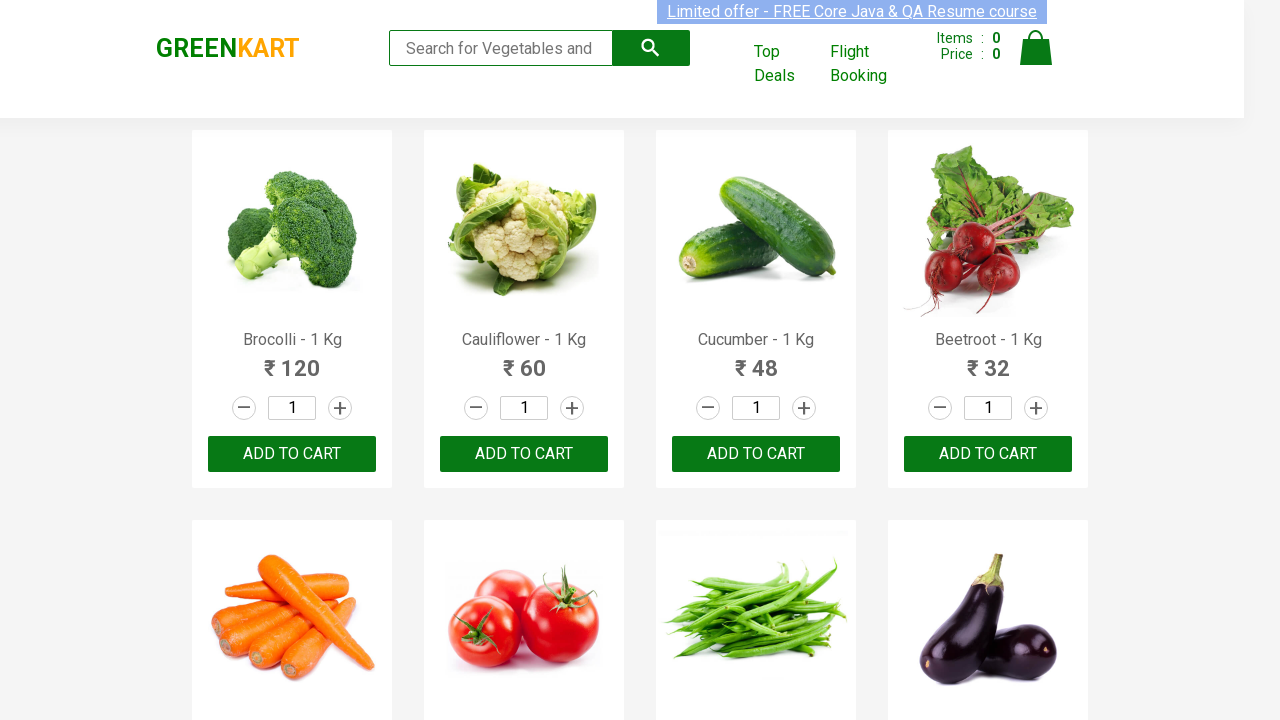

Retrieved text content from product element at index 9
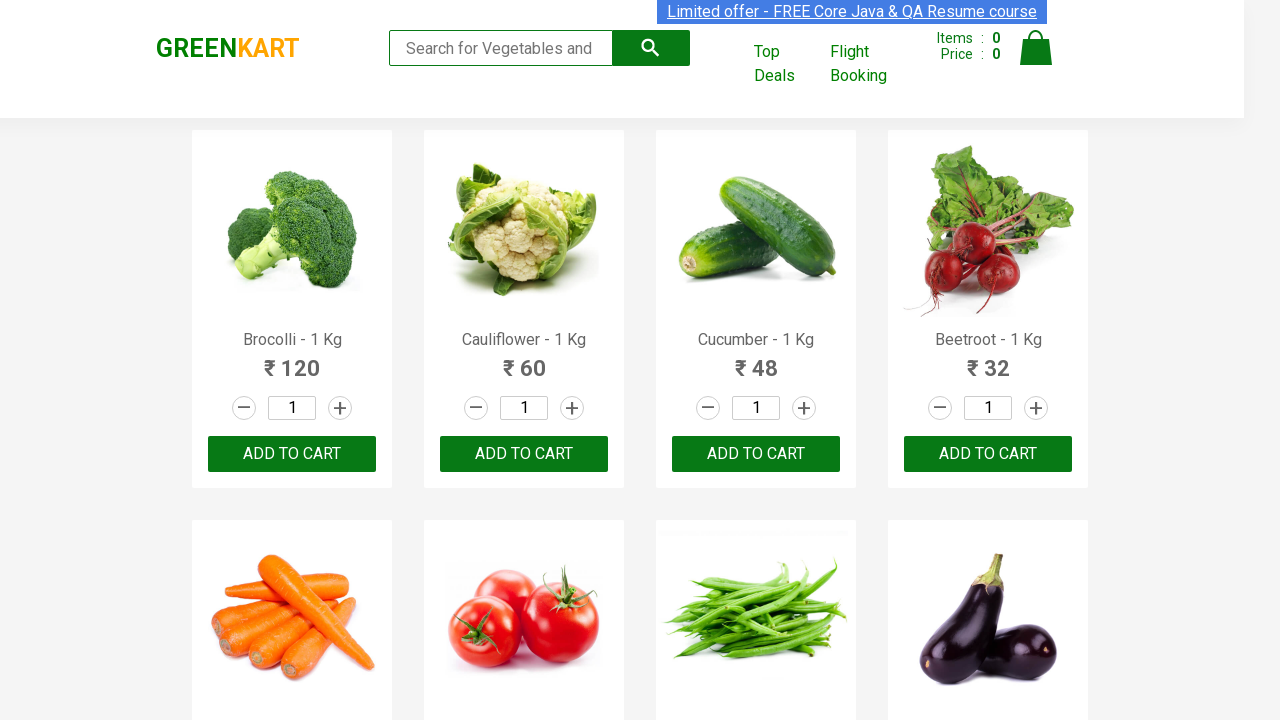

Extracted product name: Mushroom
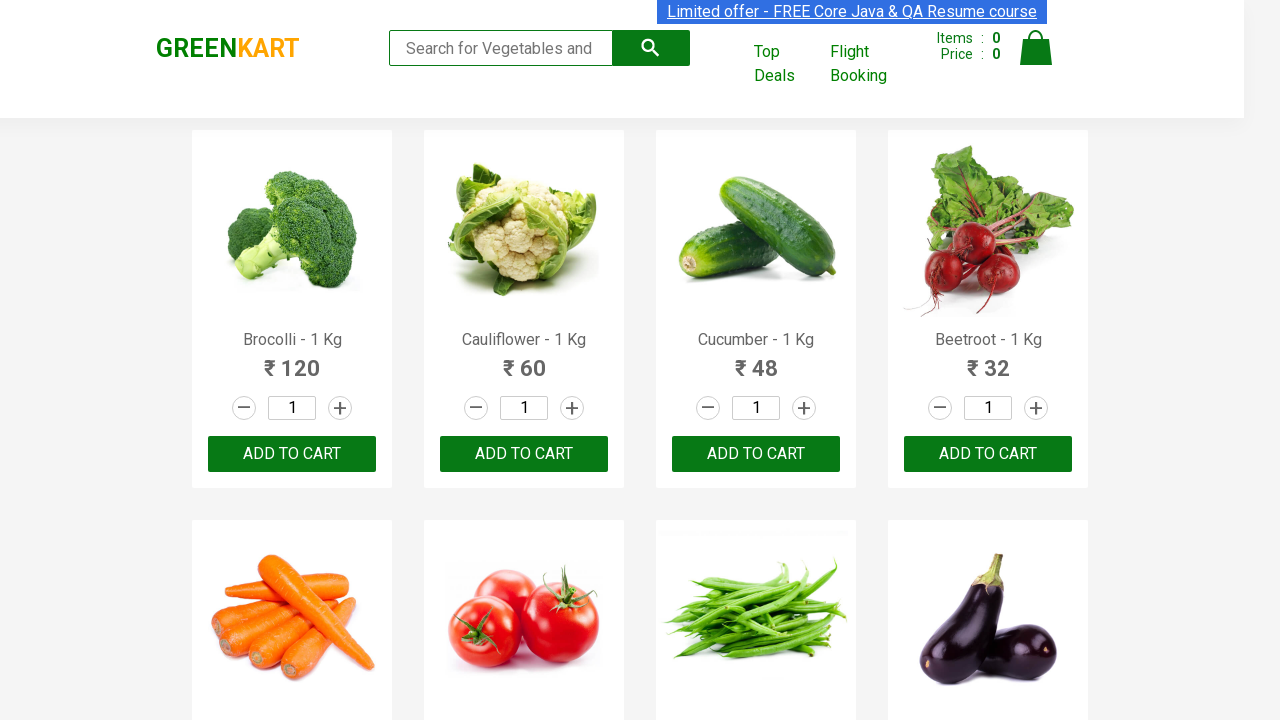

Retrieved text content from product element at index 10
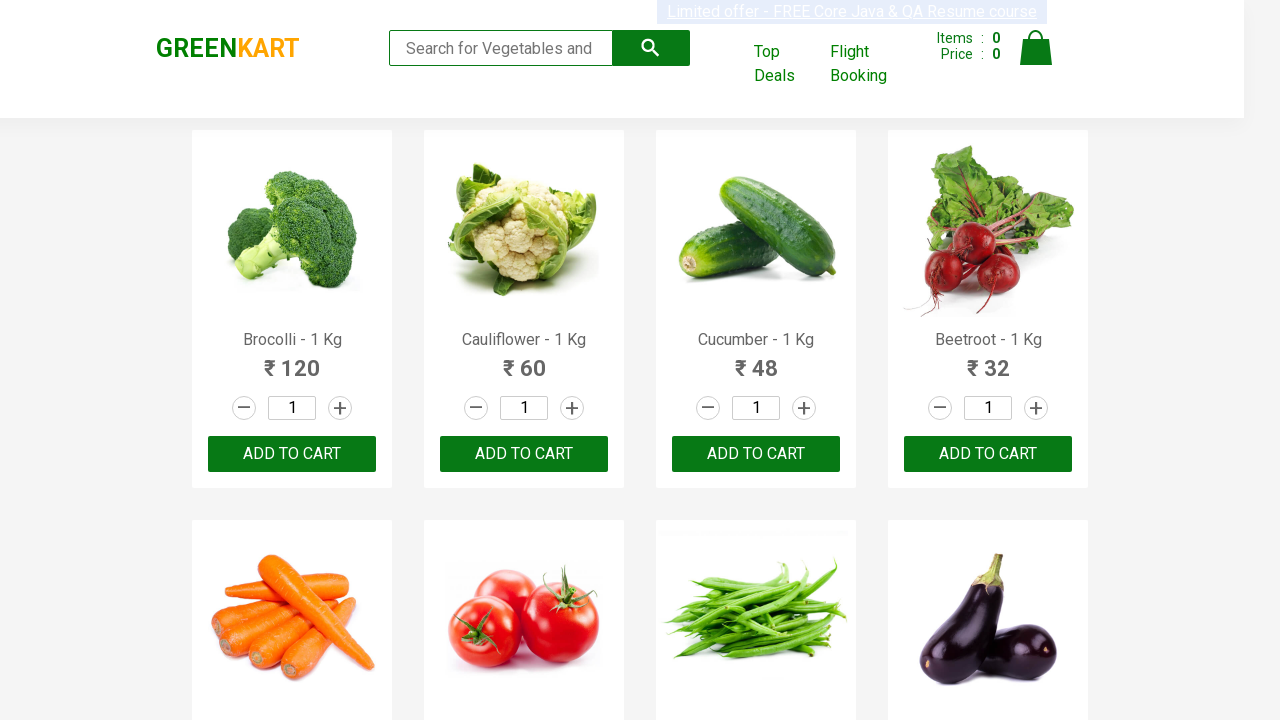

Extracted product name: Potato
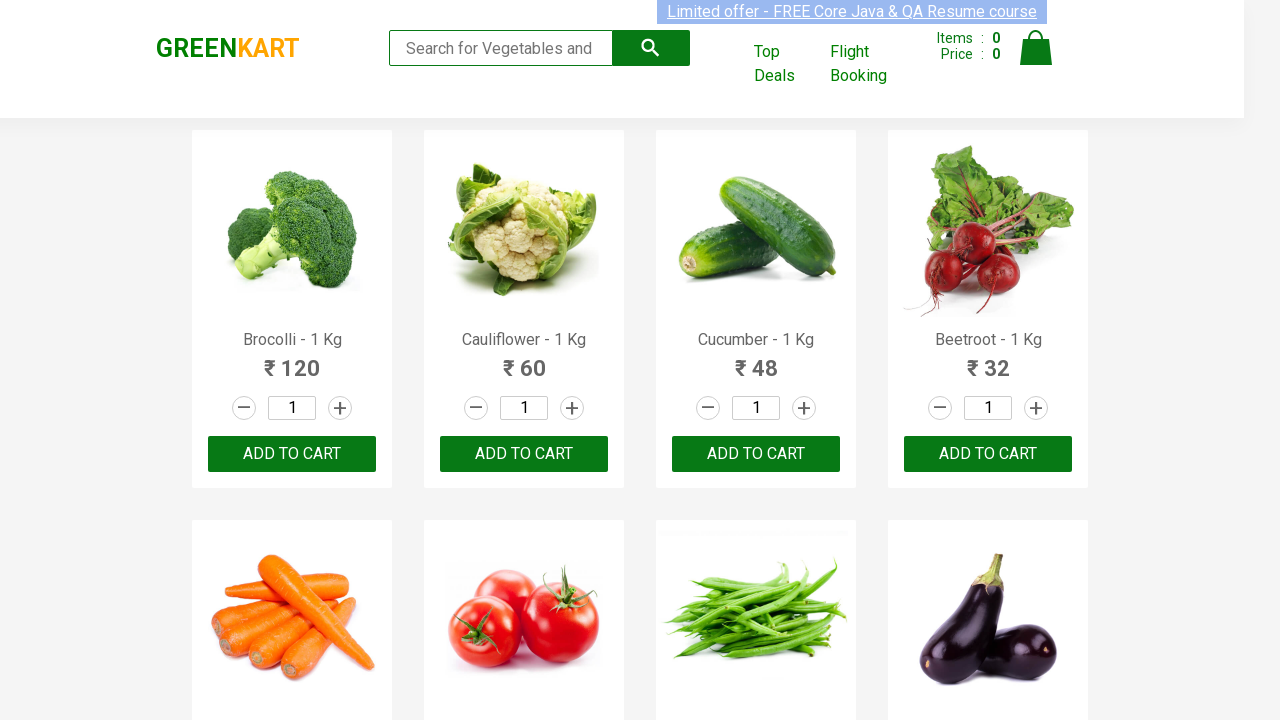

Retrieved text content from product element at index 11
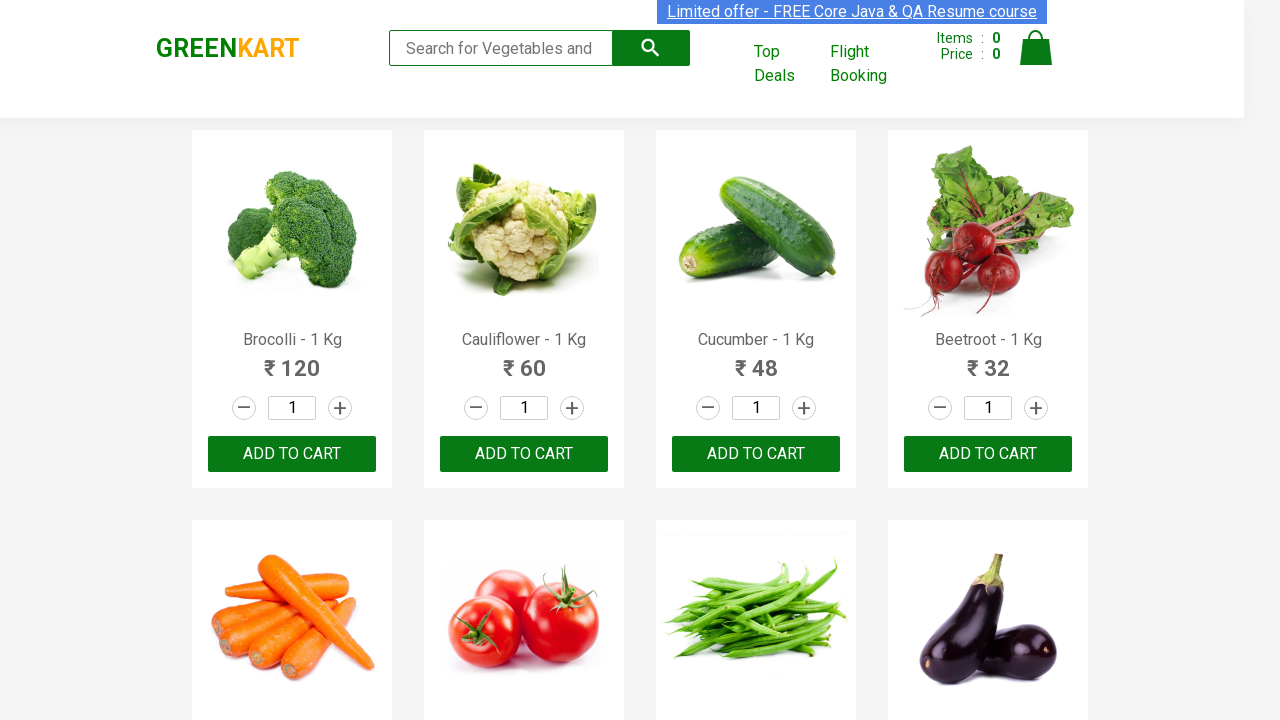

Extracted product name: Pumpkin
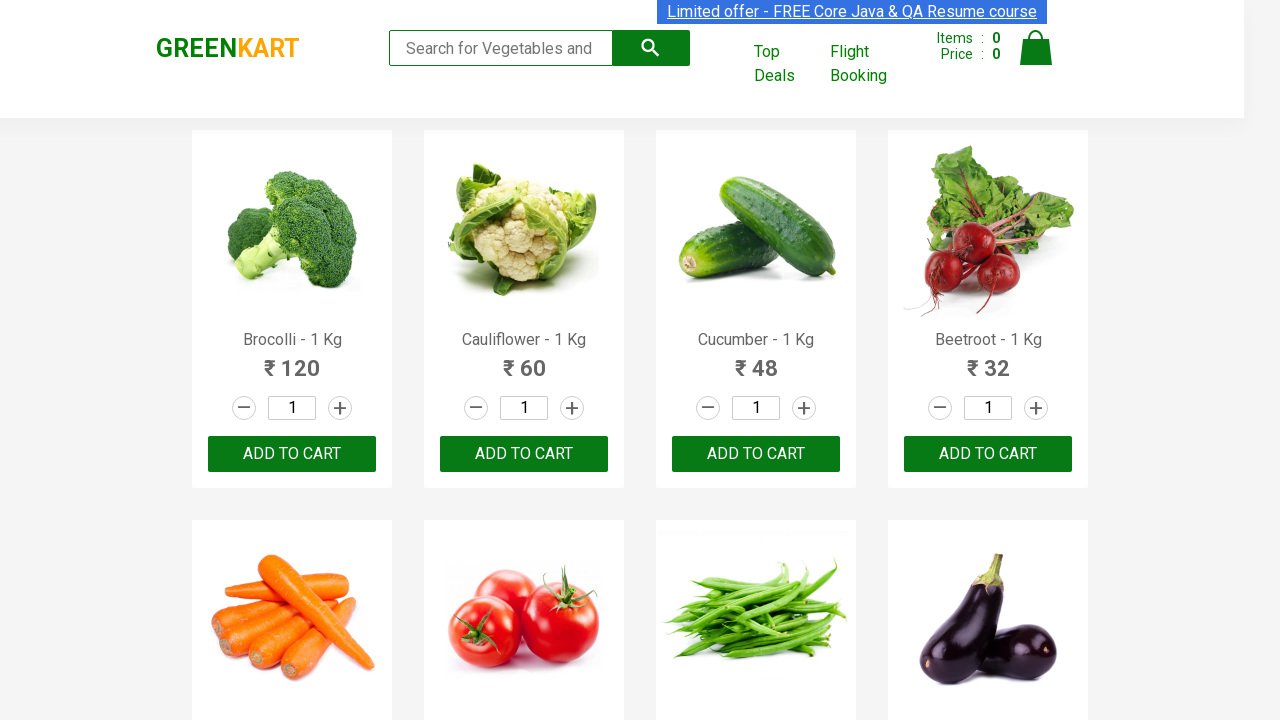

Retrieved text content from product element at index 12
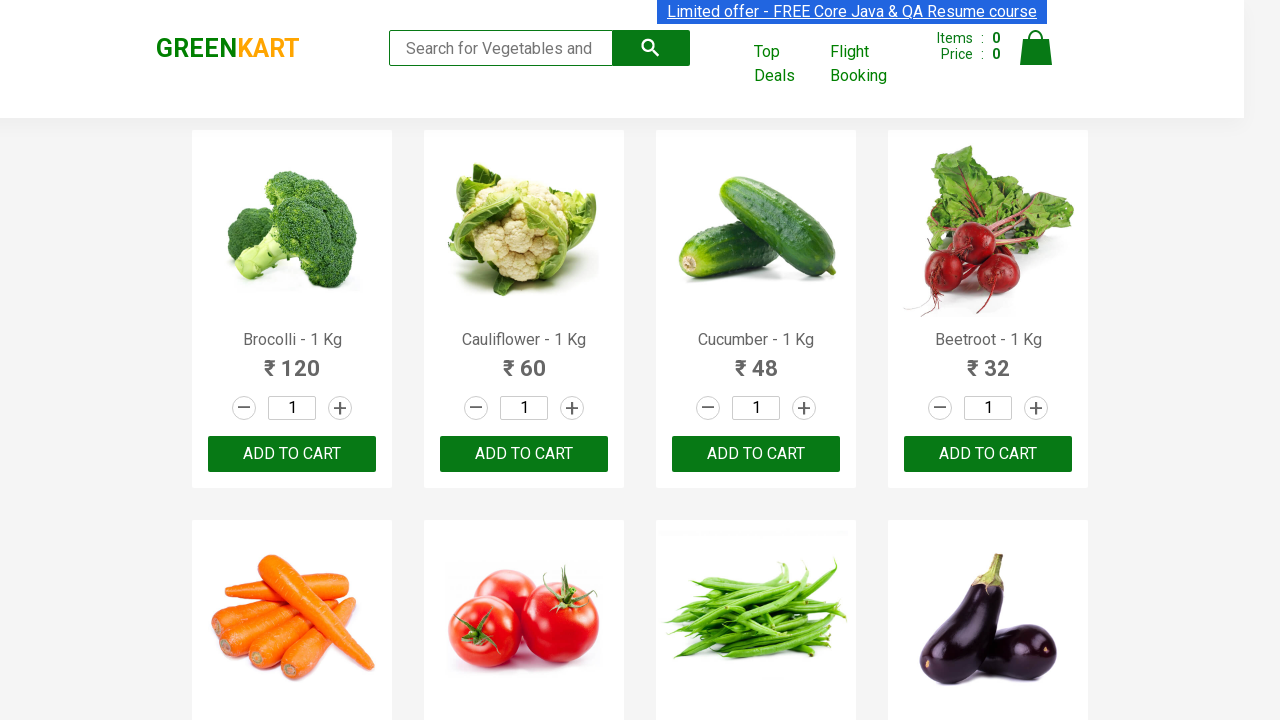

Extracted product name: Corn
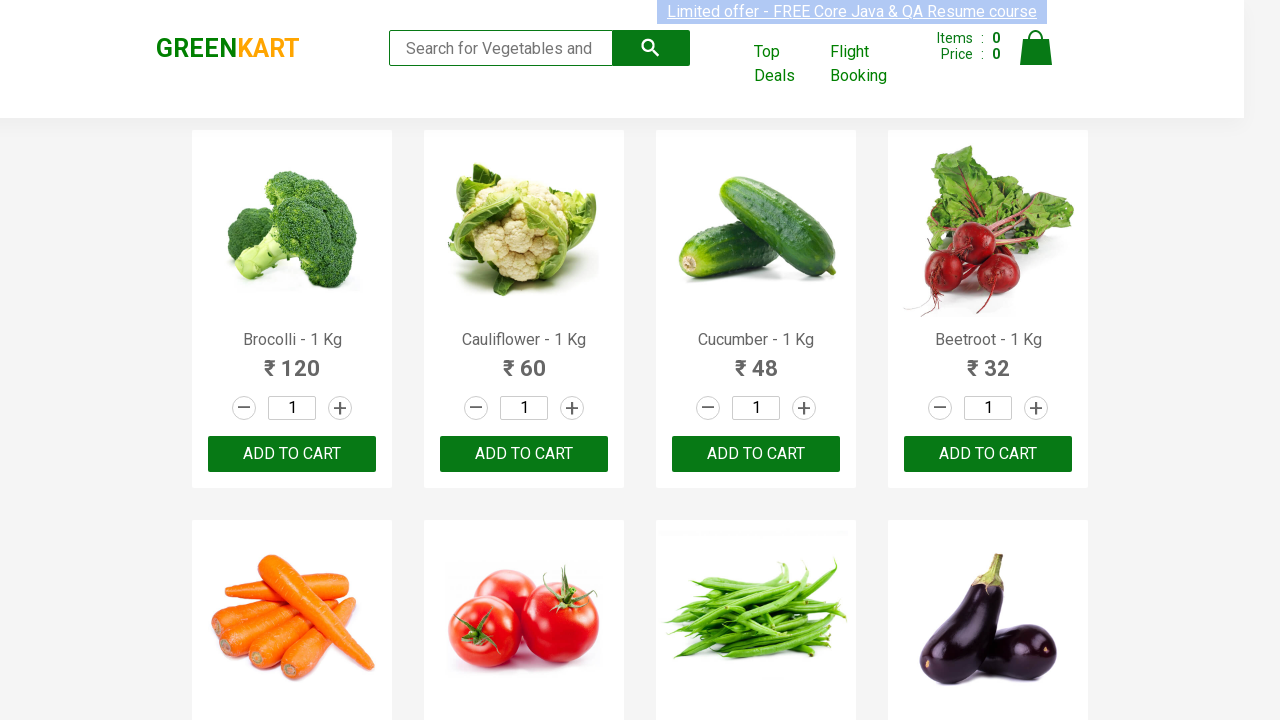

Retrieved text content from product element at index 13
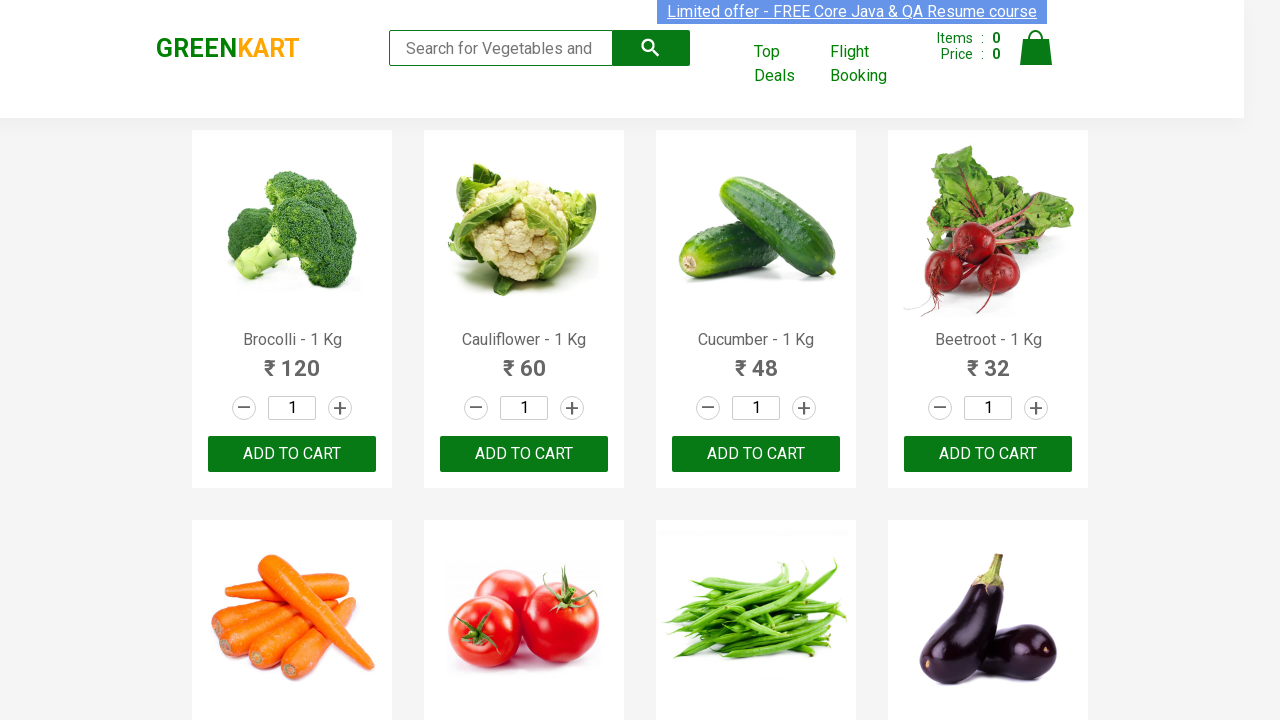

Extracted product name: Onion
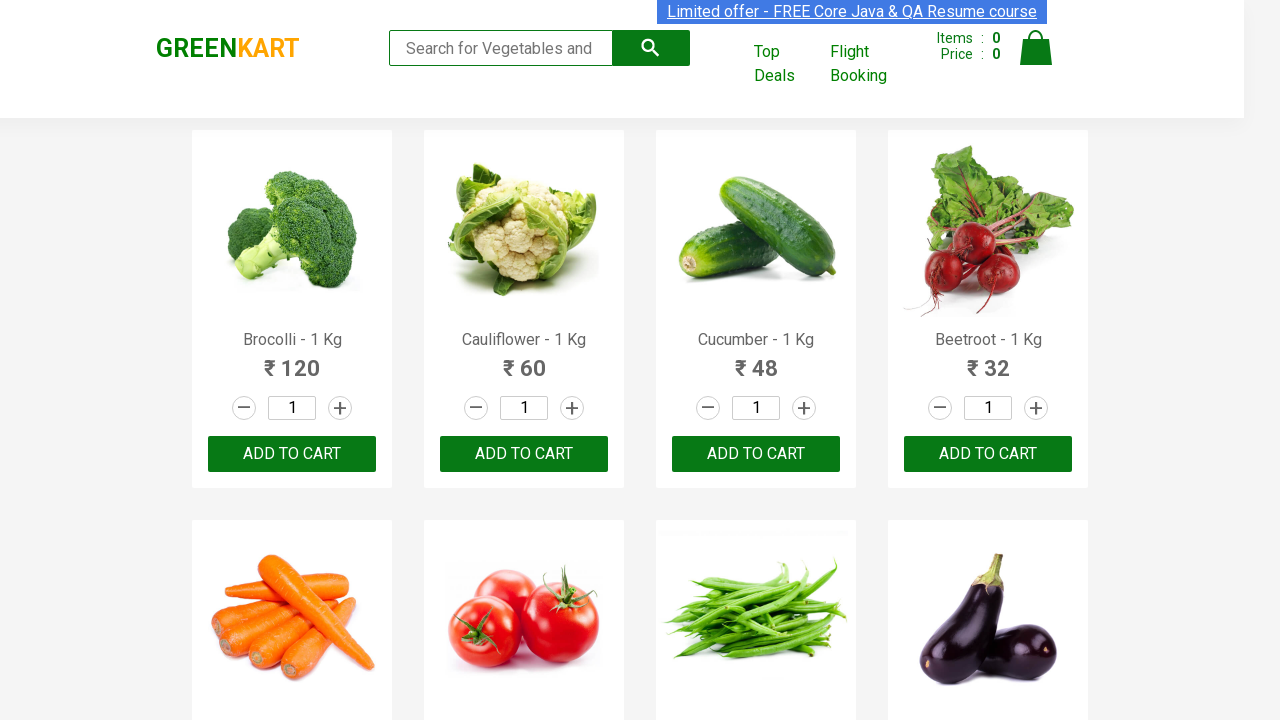

Retrieved text content from product element at index 14
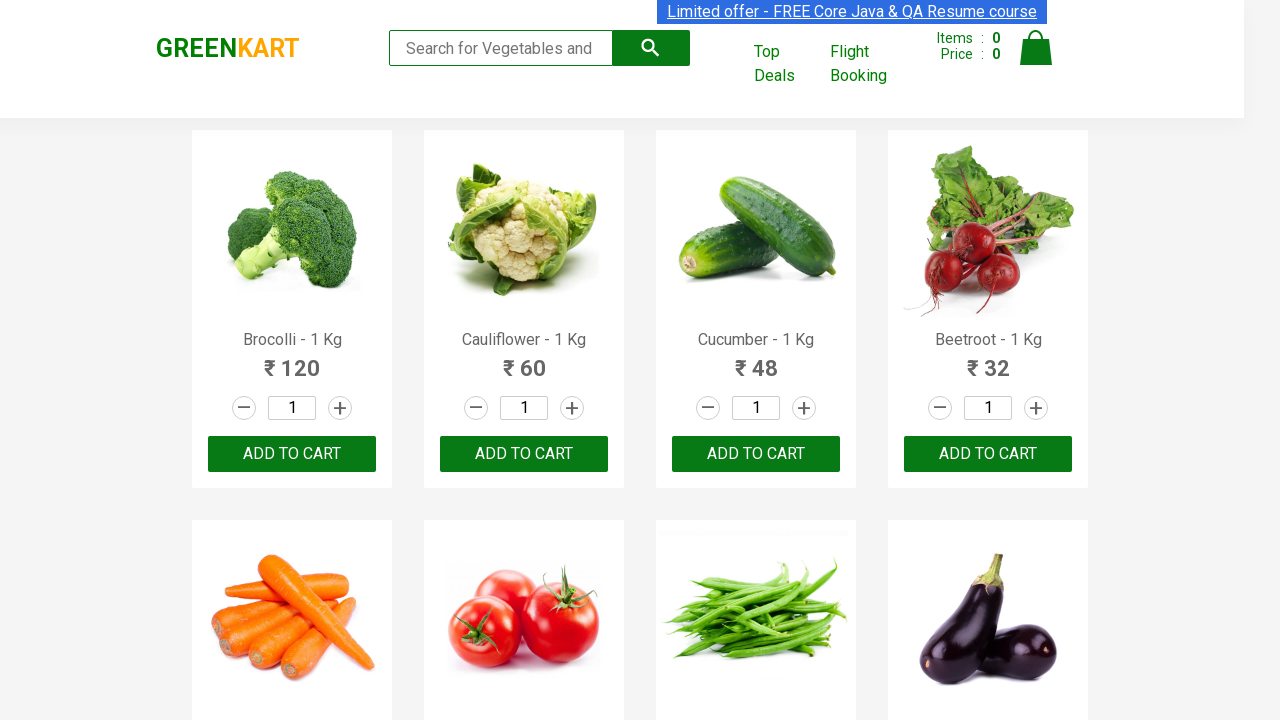

Extracted product name: Apple
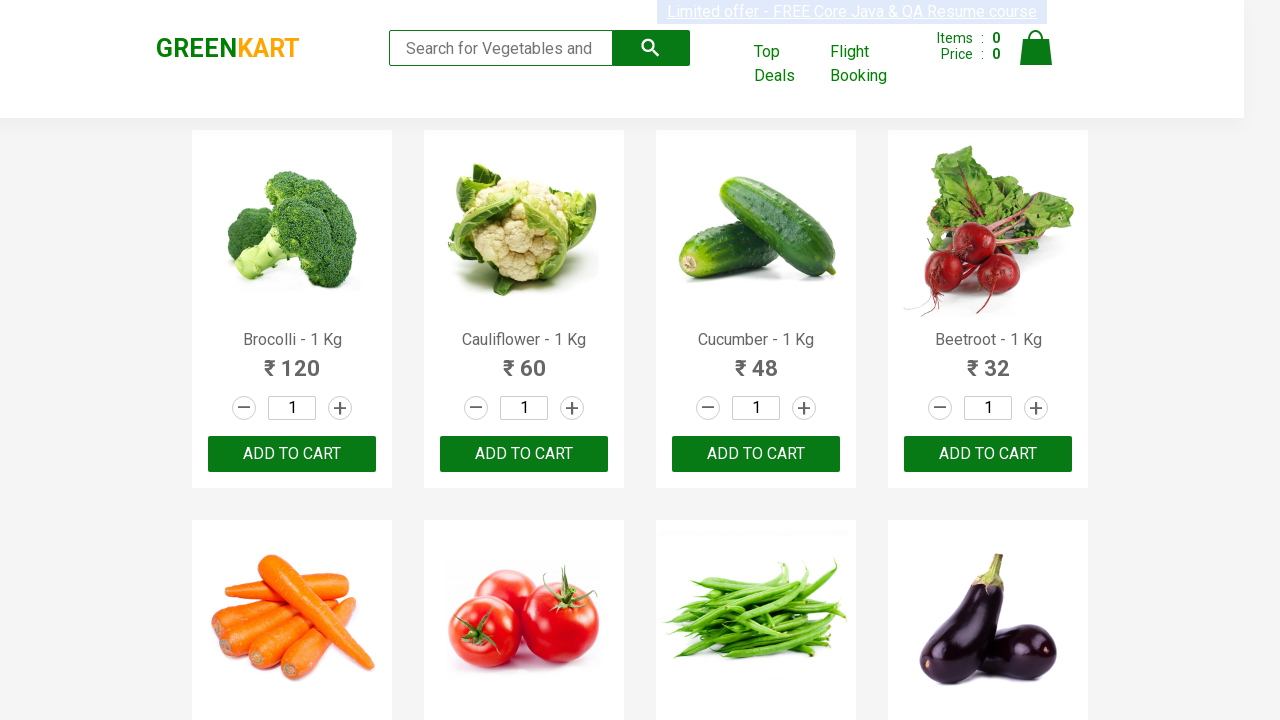

Retrieved text content from product element at index 15
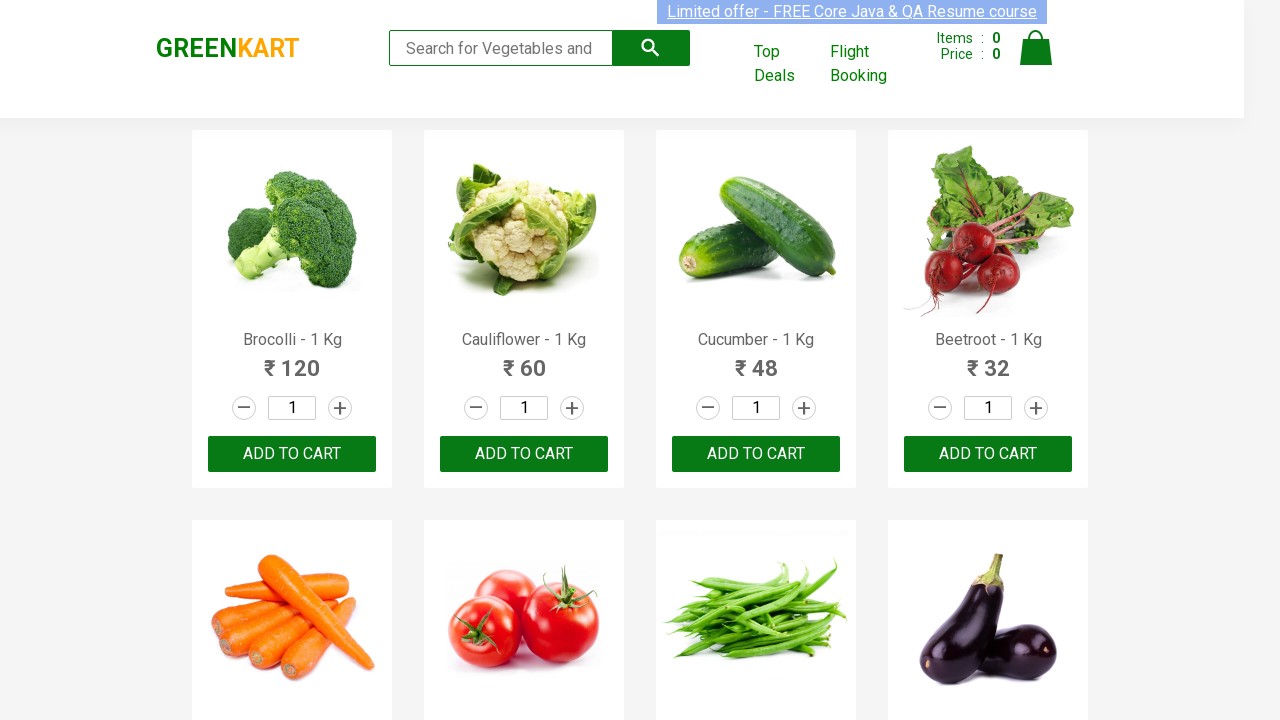

Extracted product name: Banana
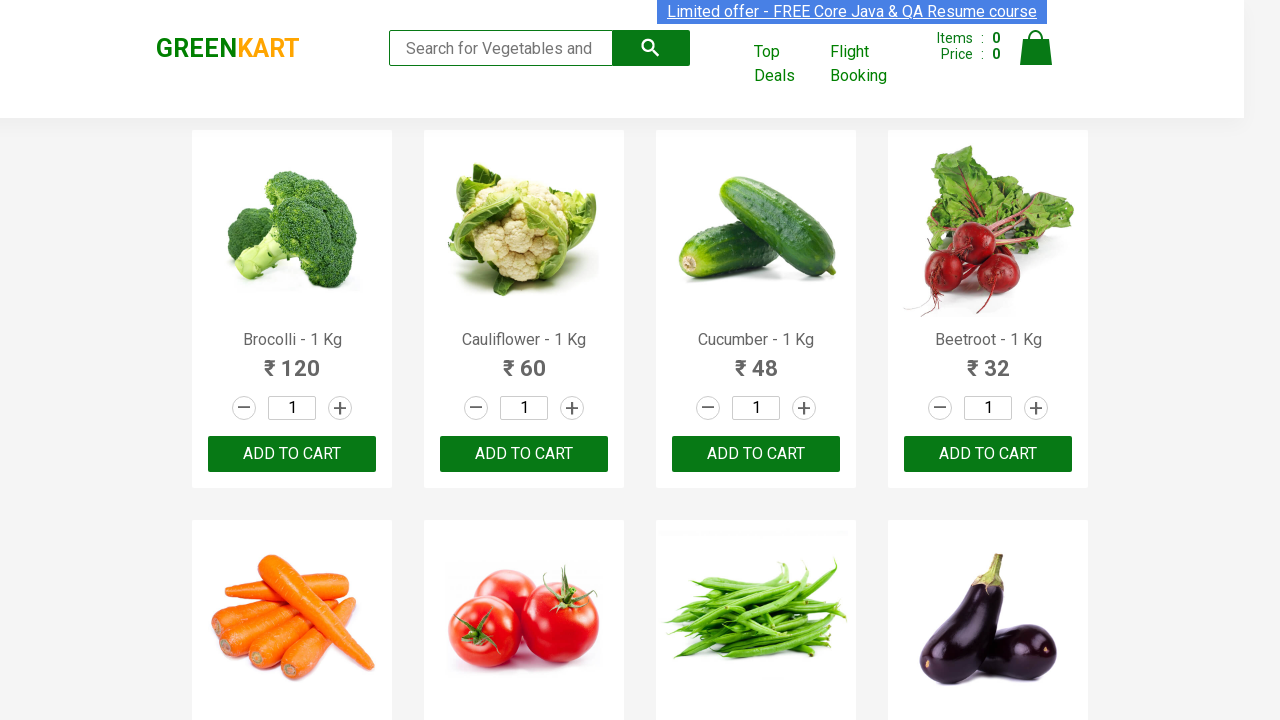

Retrieved text content from product element at index 16
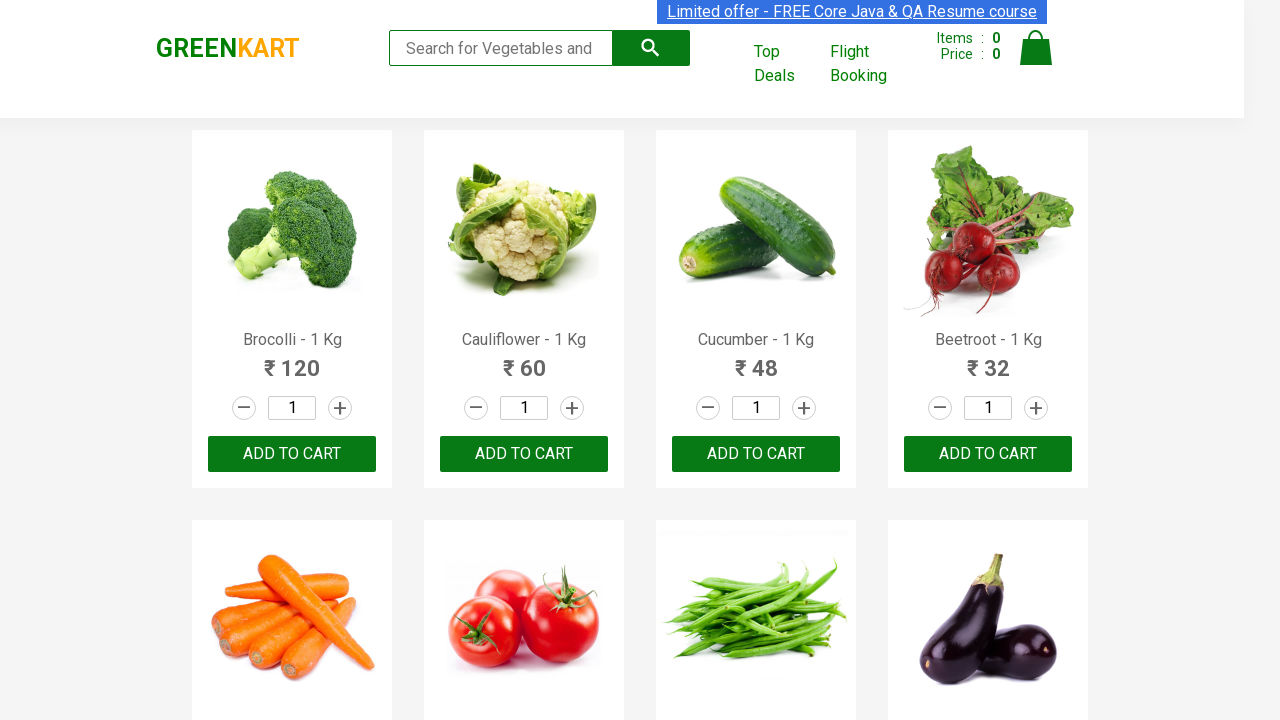

Extracted product name: Grapes
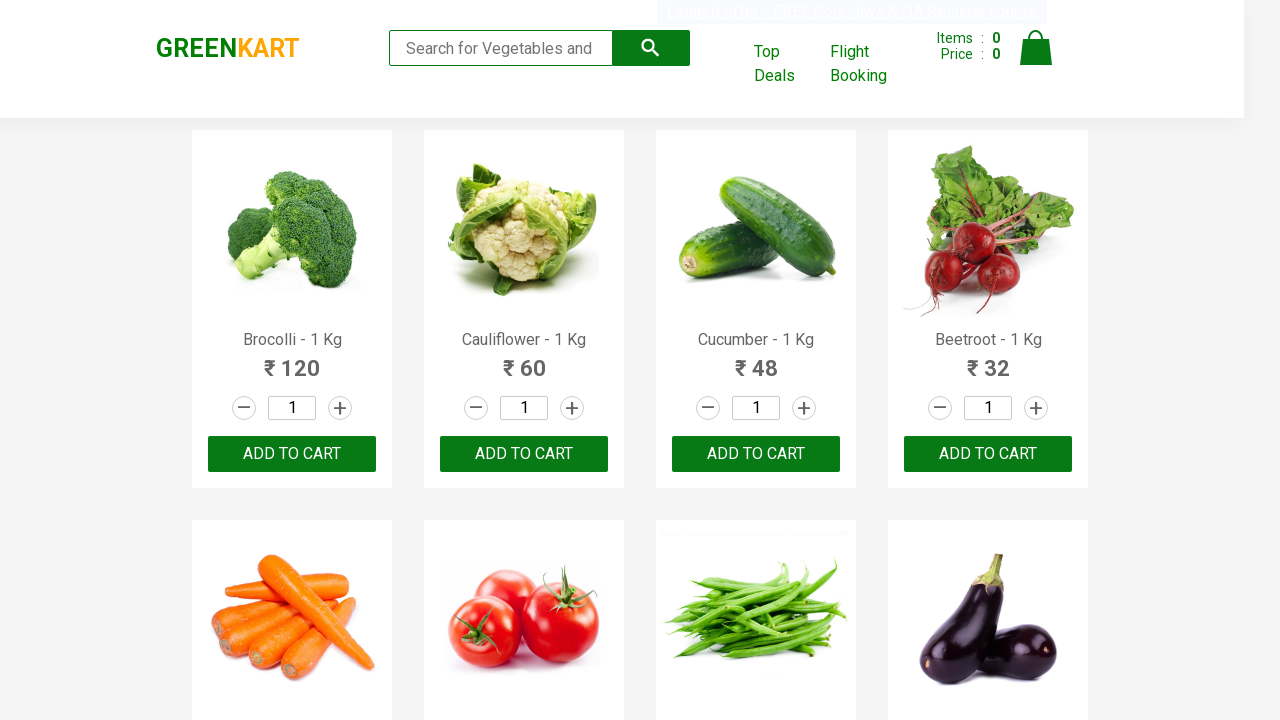

Retrieved text content from product element at index 17
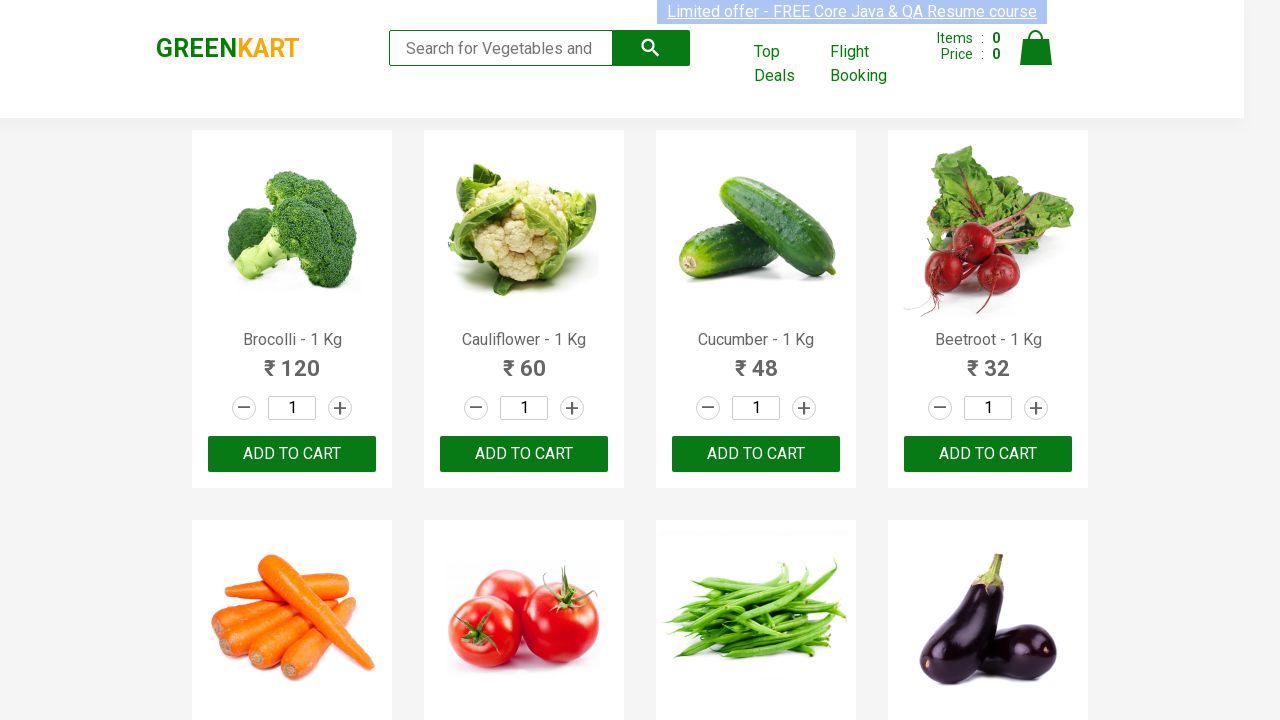

Extracted product name: Mango
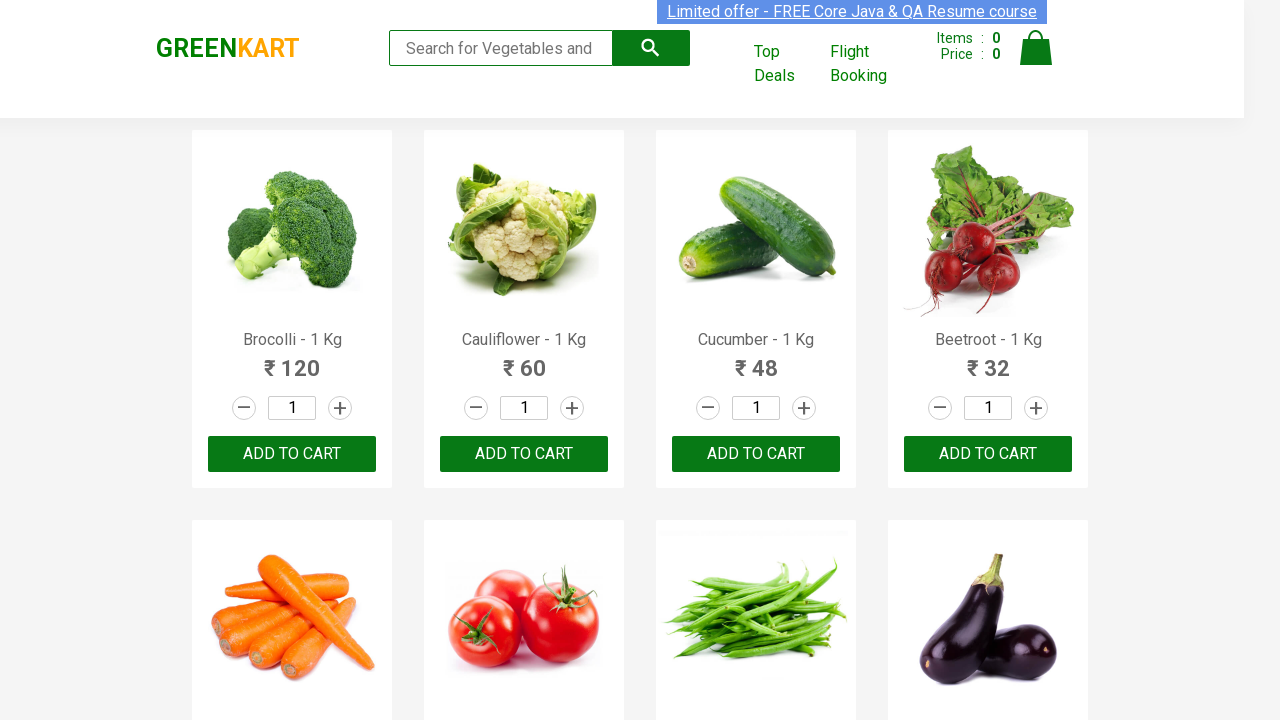

Retrieved text content from product element at index 18
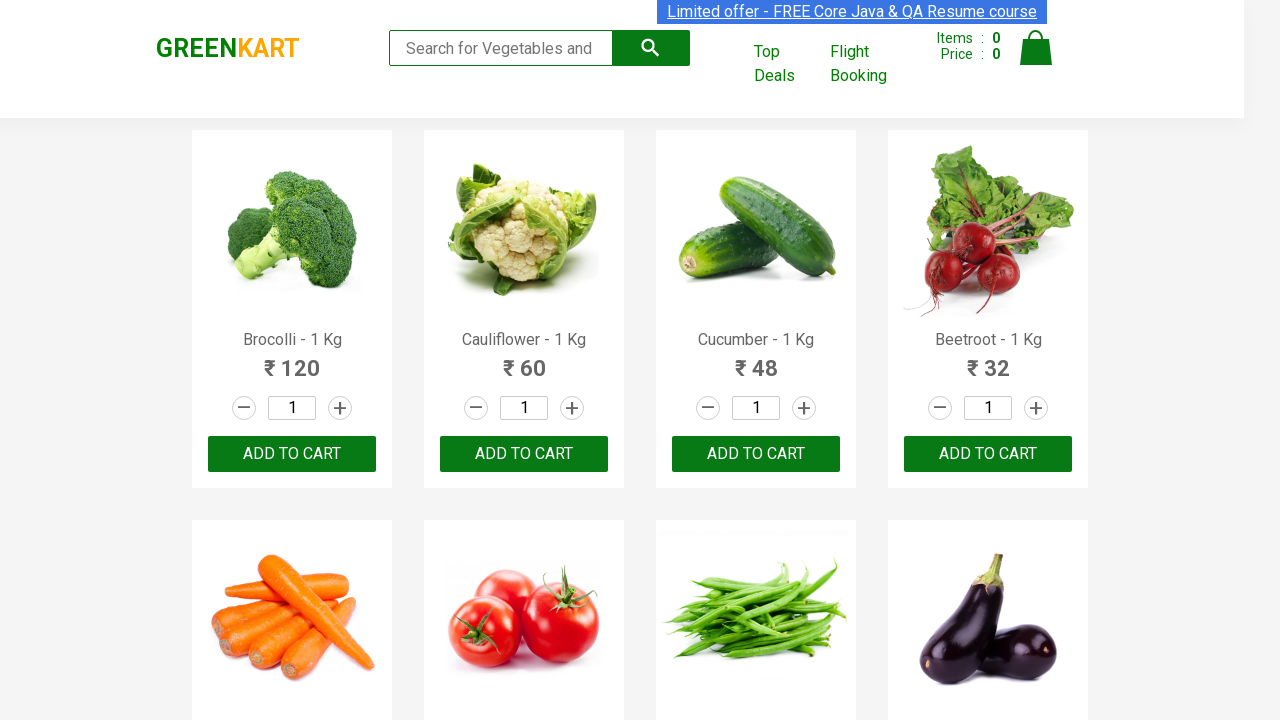

Extracted product name: Musk Melon
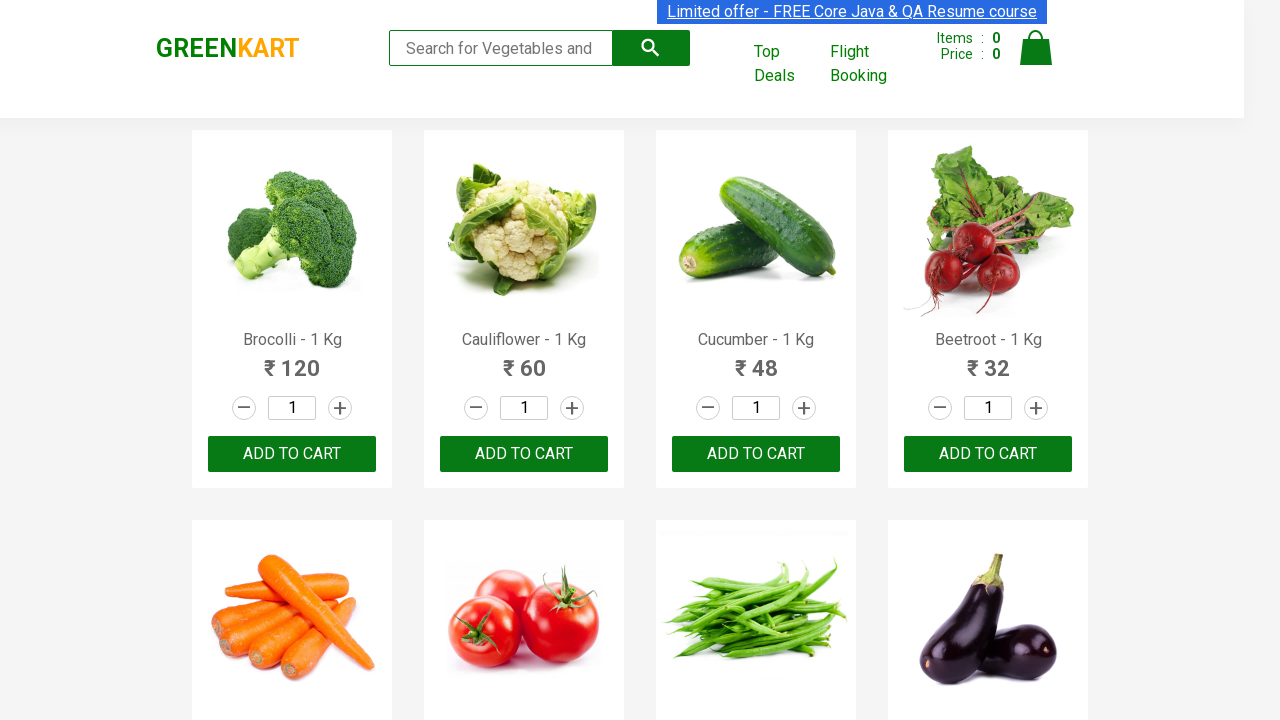

Retrieved text content from product element at index 19
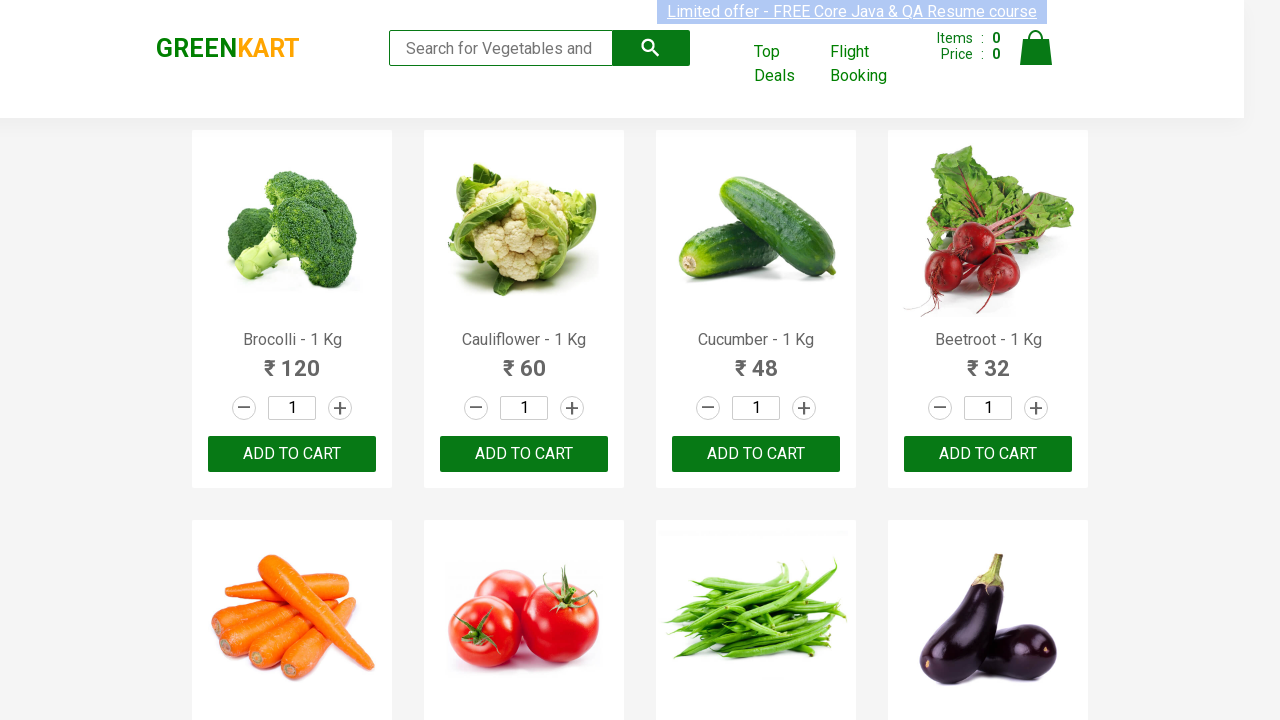

Extracted product name: Orange
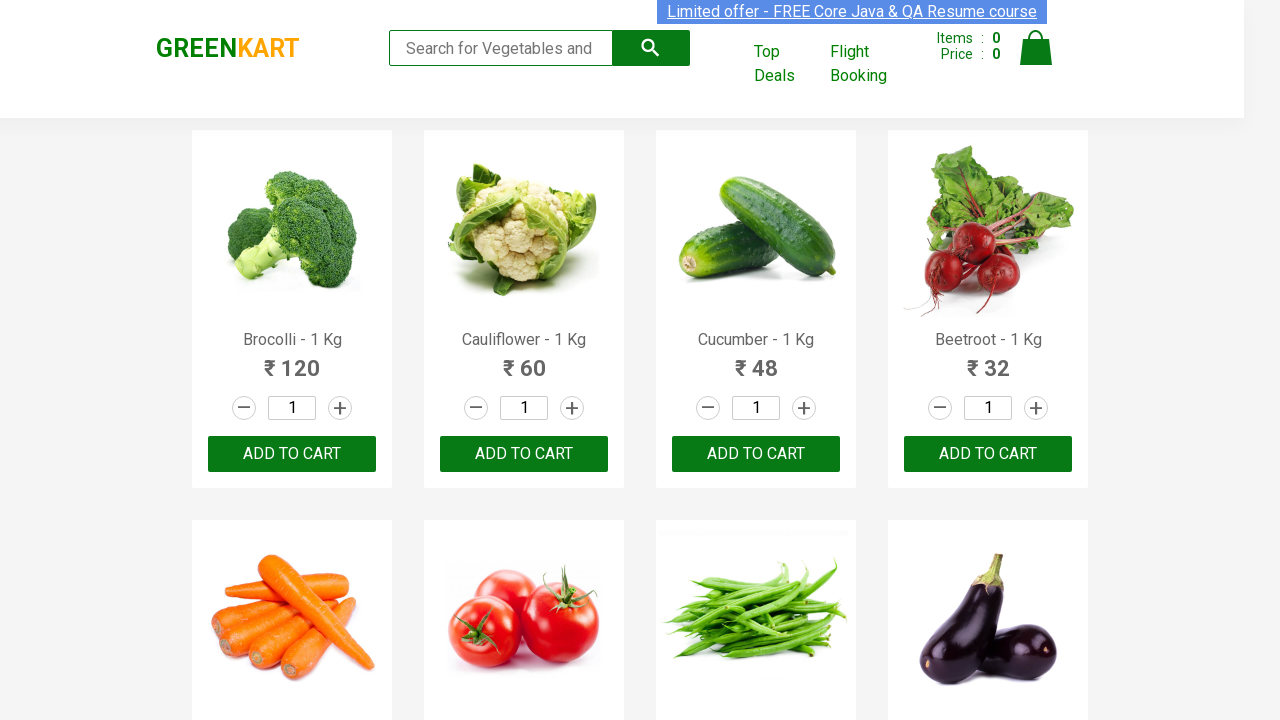

Retrieved text content from product element at index 20
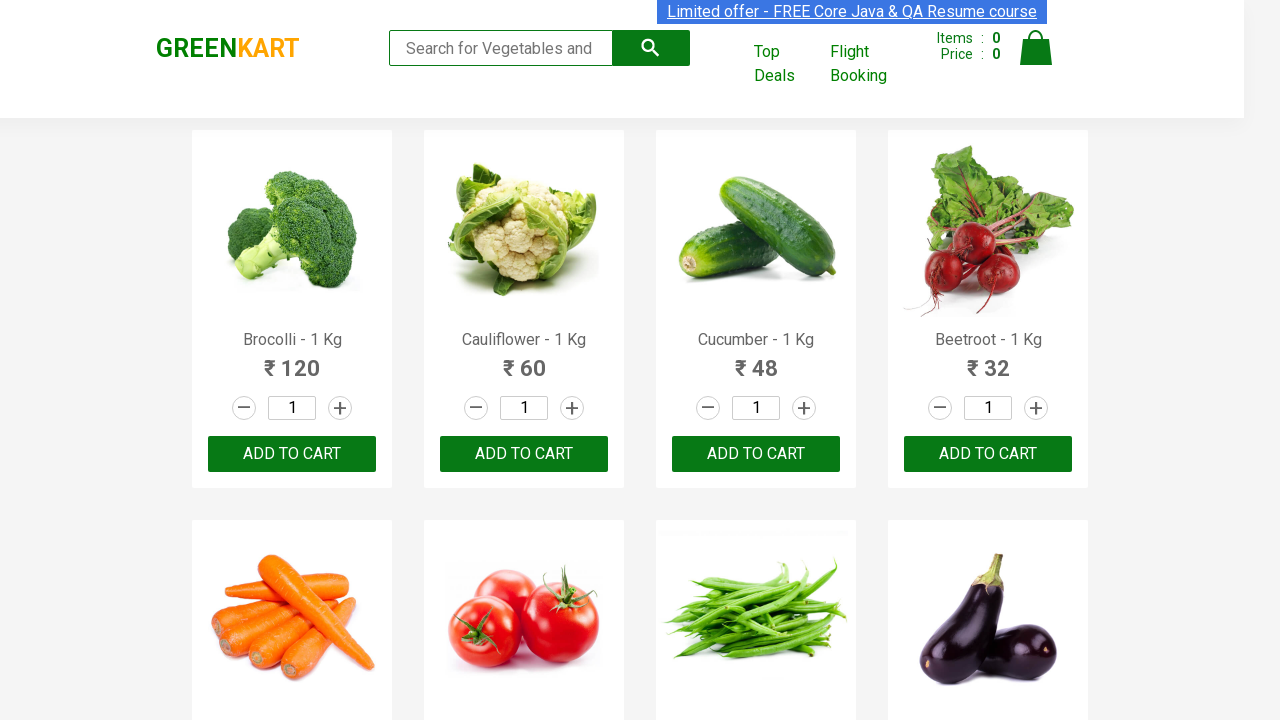

Extracted product name: Pears
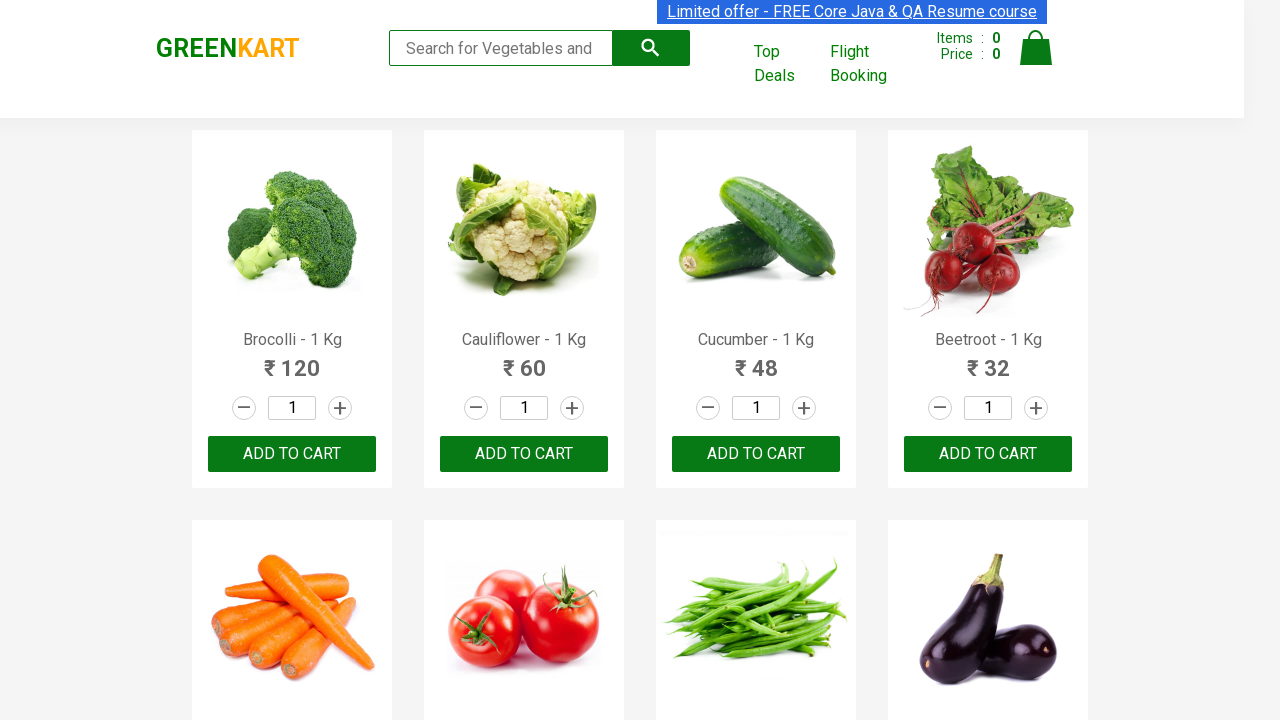

Retrieved text content from product element at index 21
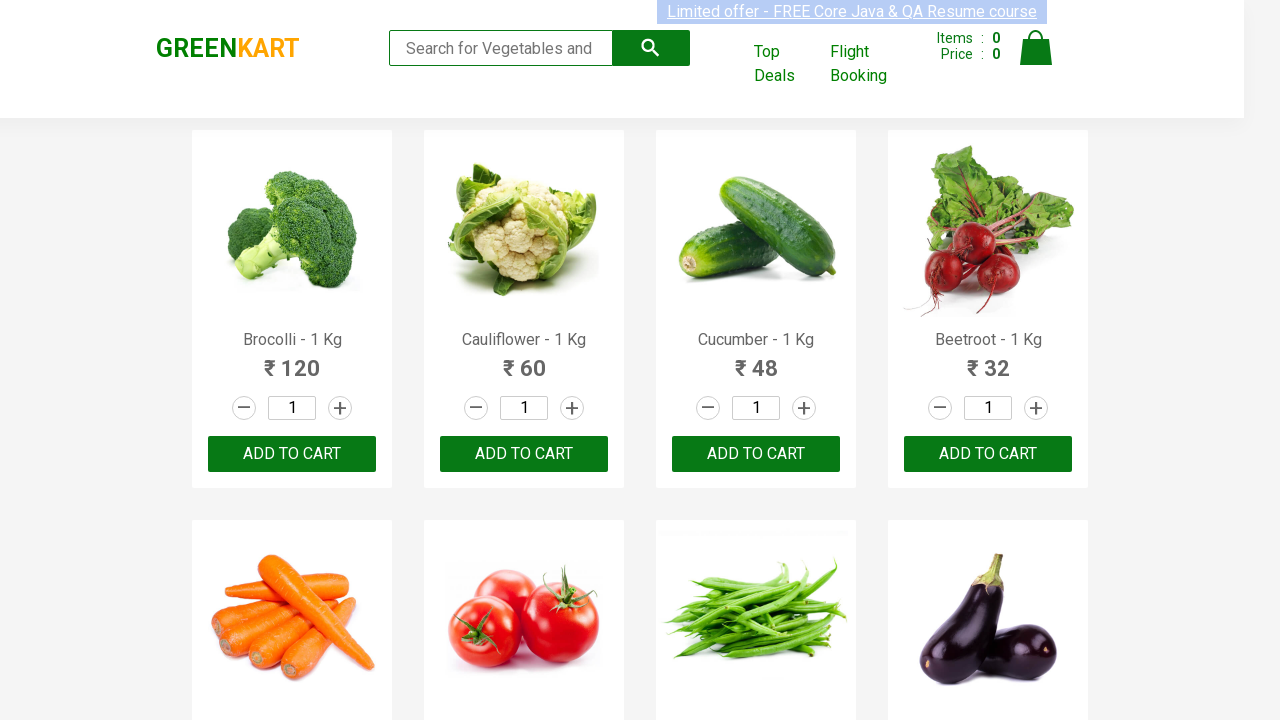

Extracted product name: Pomegranate
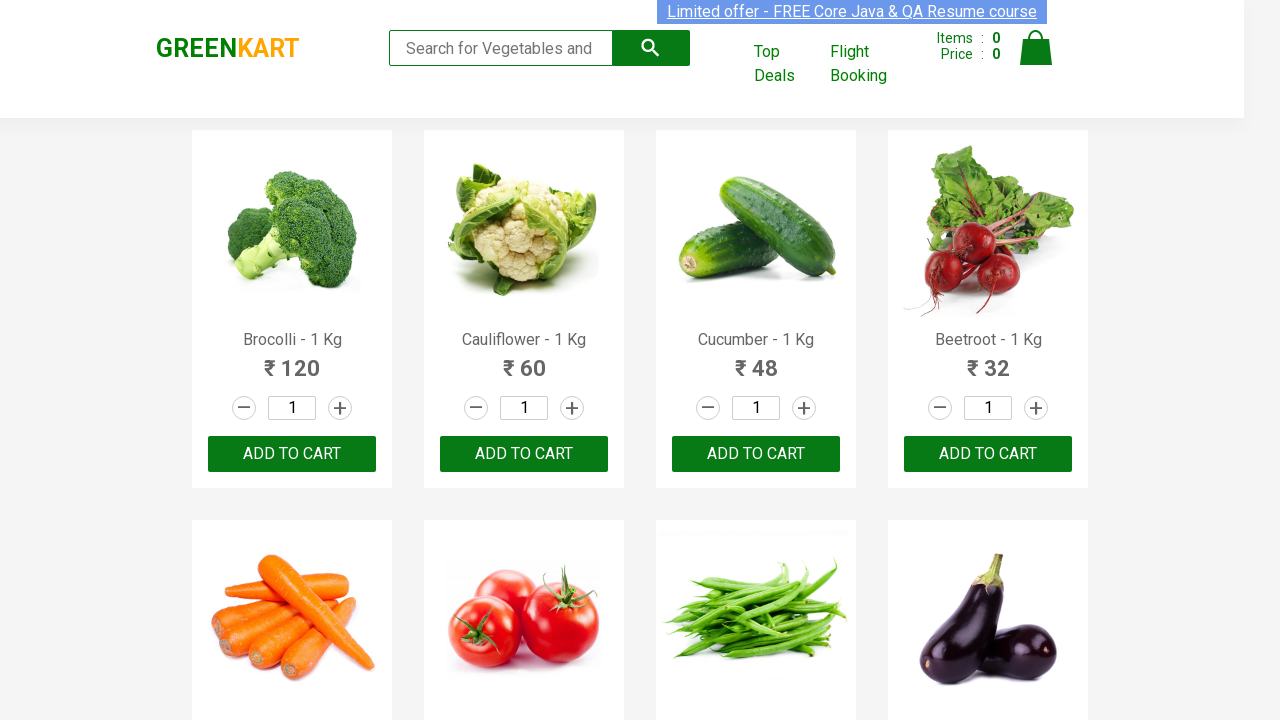

Retrieved text content from product element at index 22
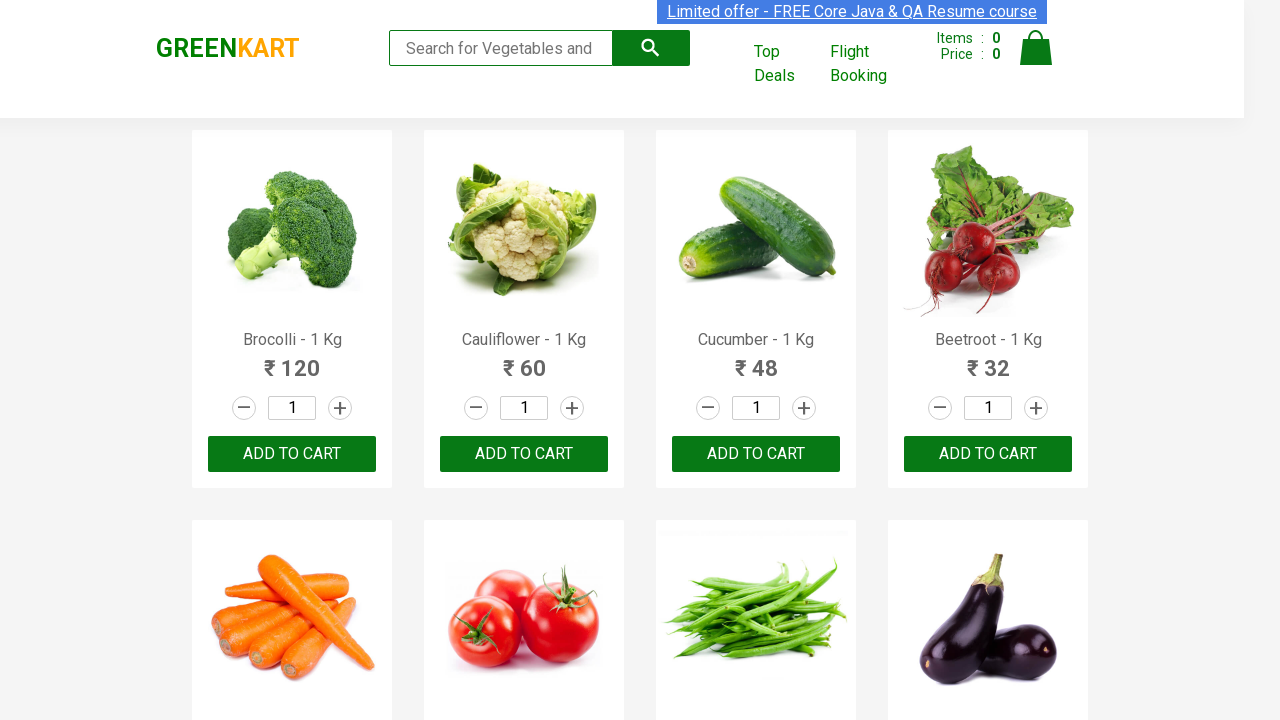

Extracted product name: Raspberry
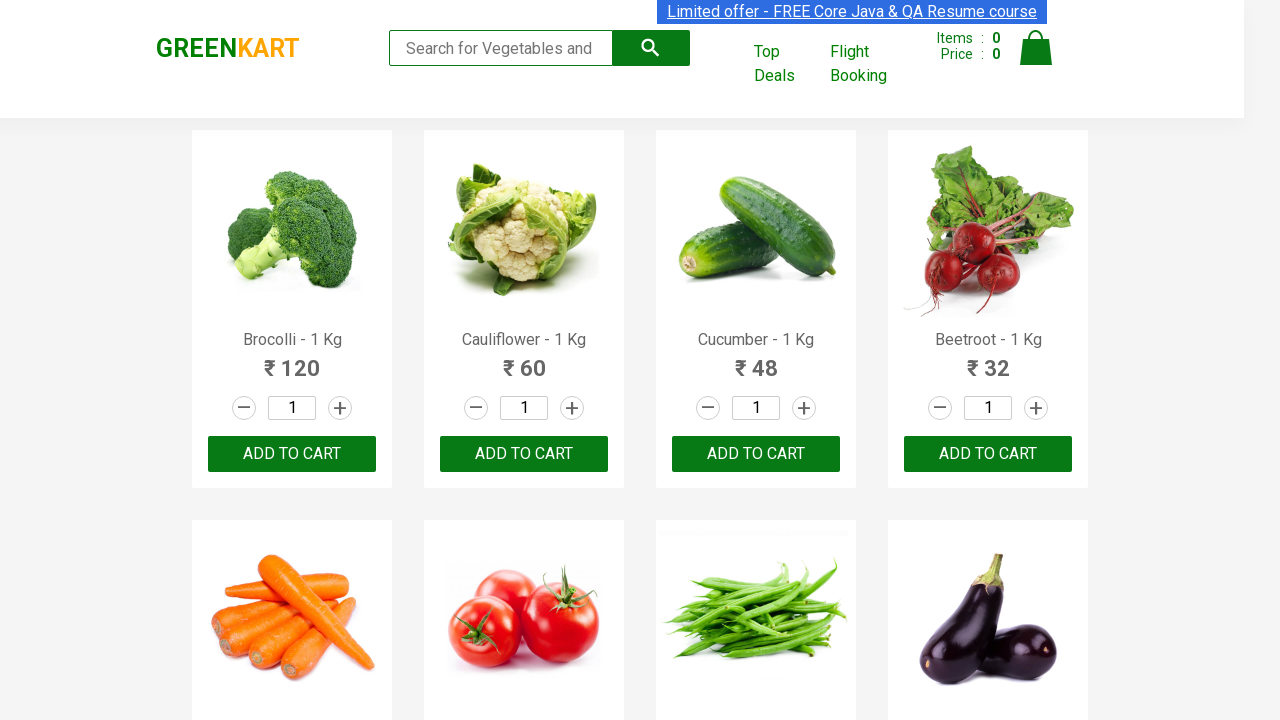

Found target vegetable 'Raspberry' at index 22
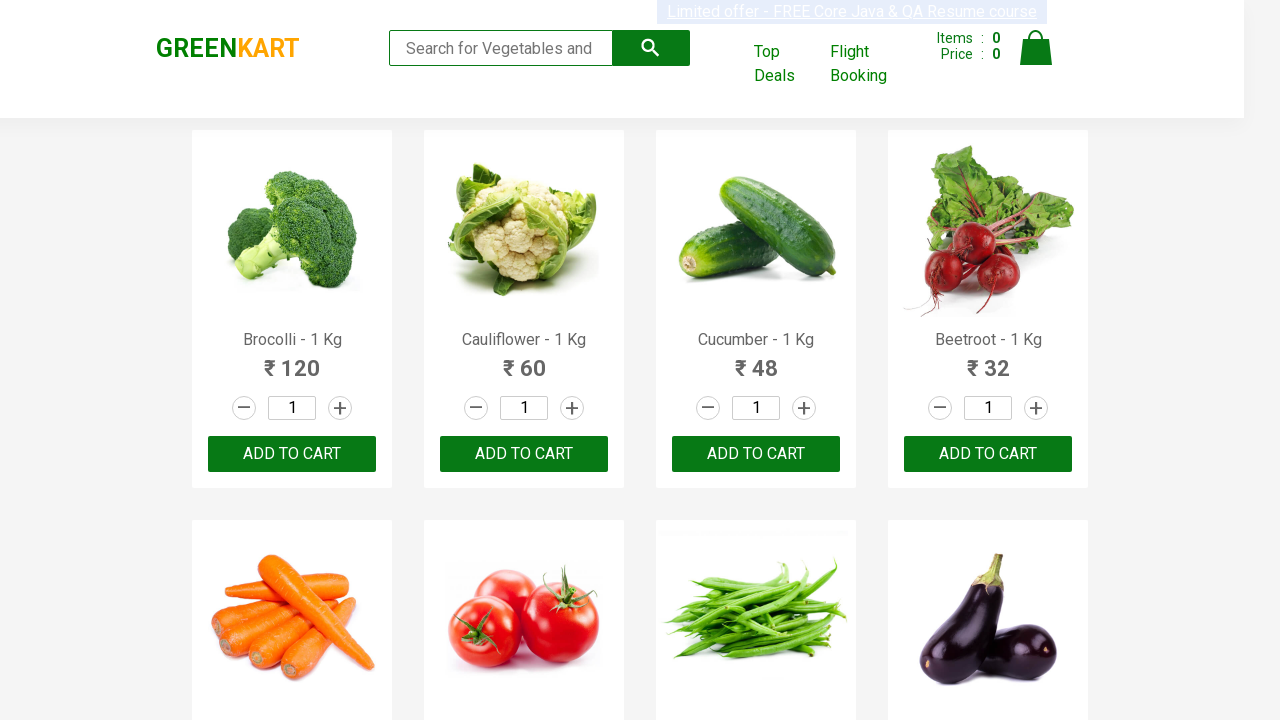

Located price element corresponding to 'Raspberry' at index 22
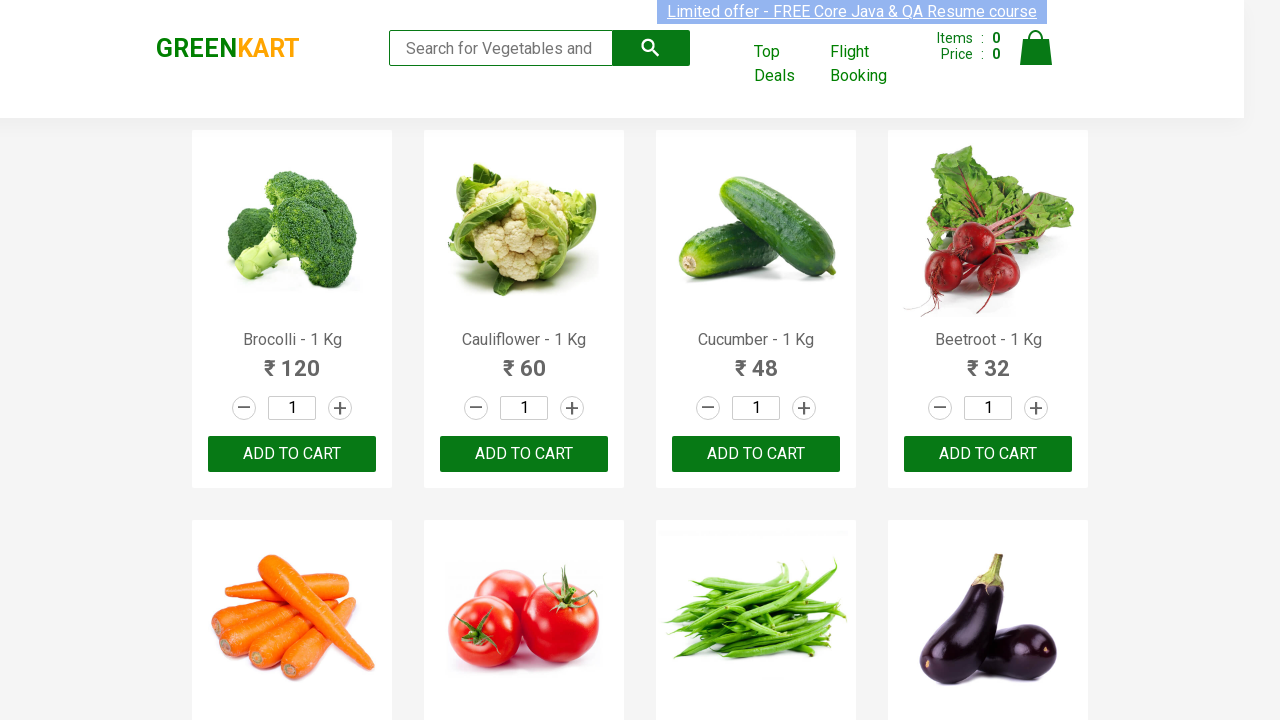

Price element for 'Raspberry' is ready
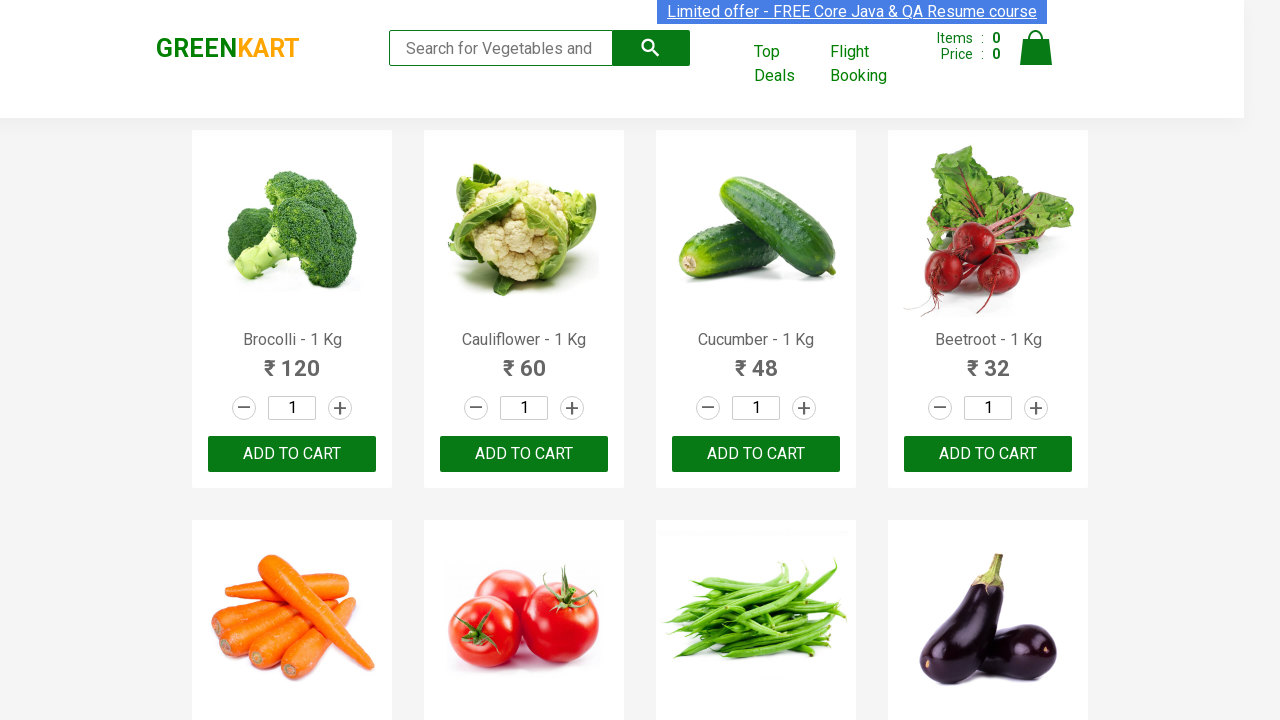

Retrieved text content from product element at index 23
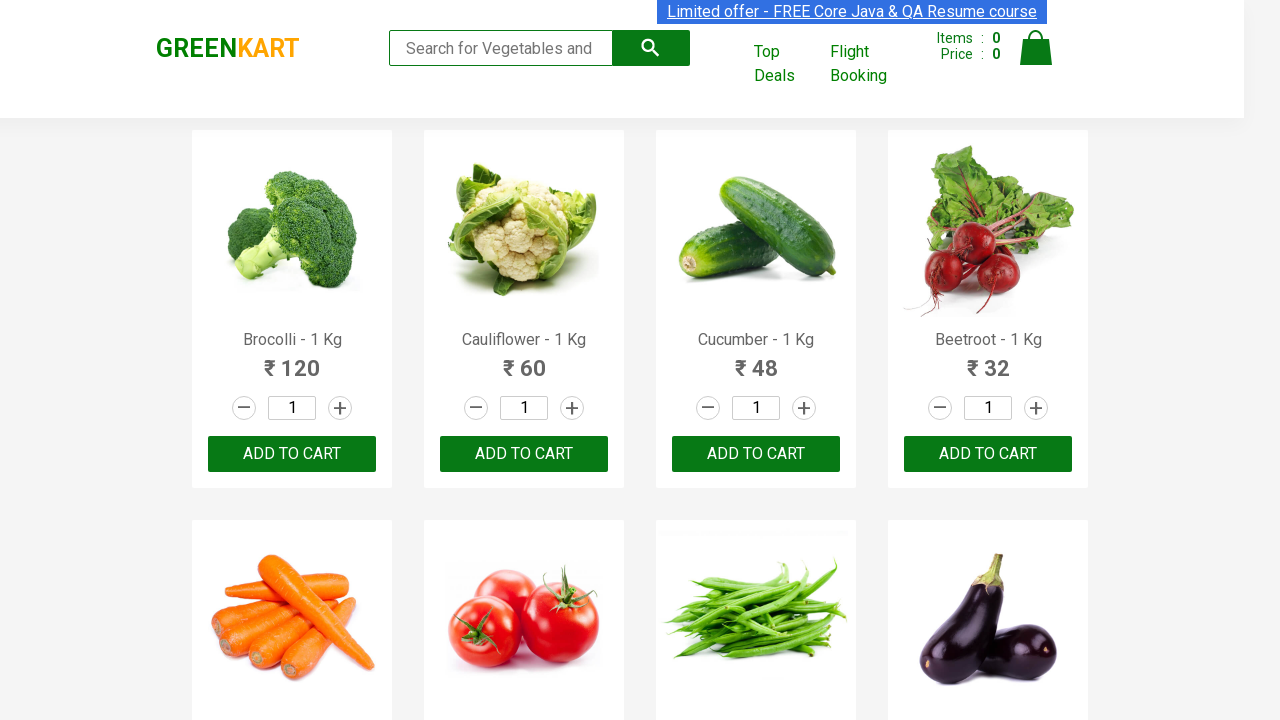

Extracted product name: Strawberry
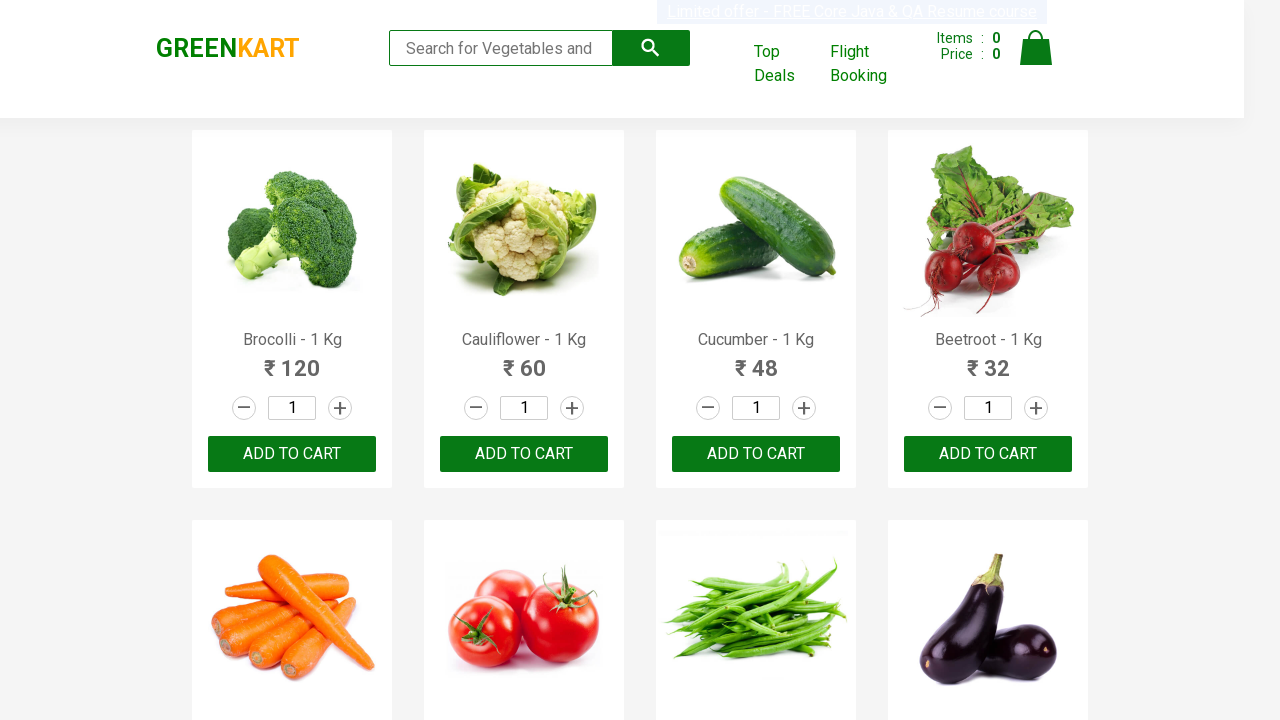

Retrieved text content from product element at index 24
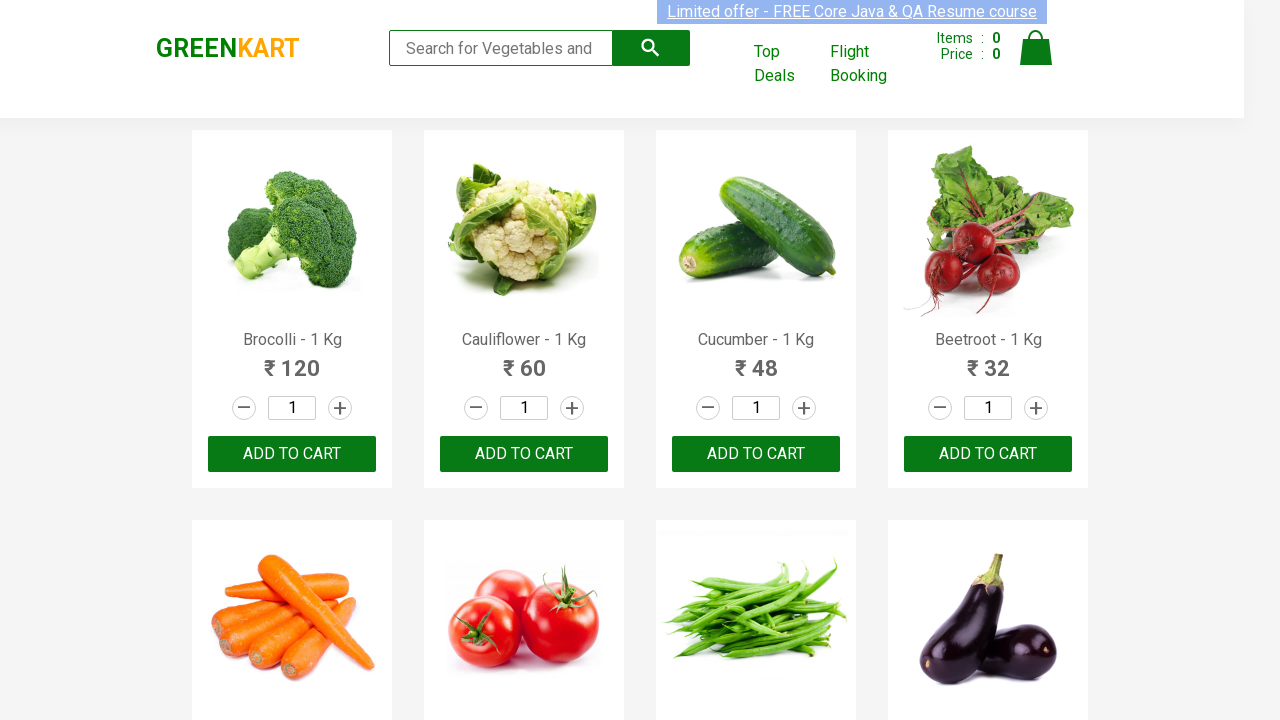

Extracted product name: Water Melon
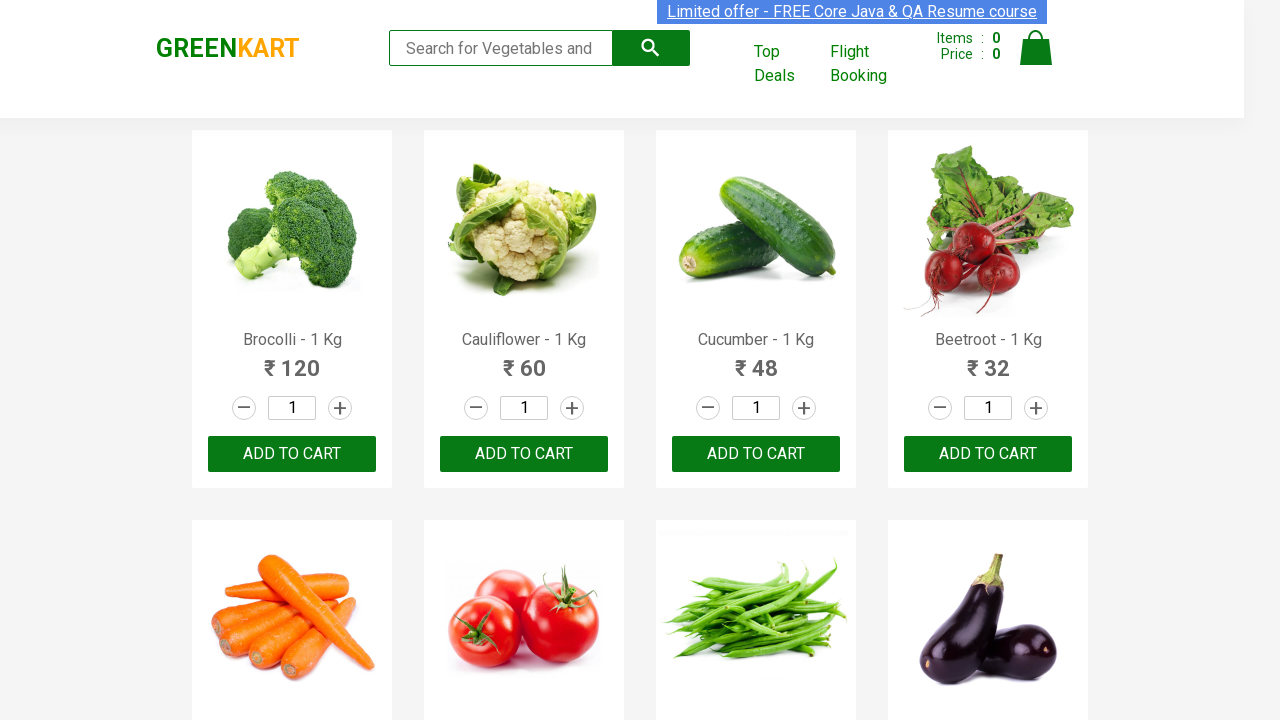

Retrieved text content from product element at index 25
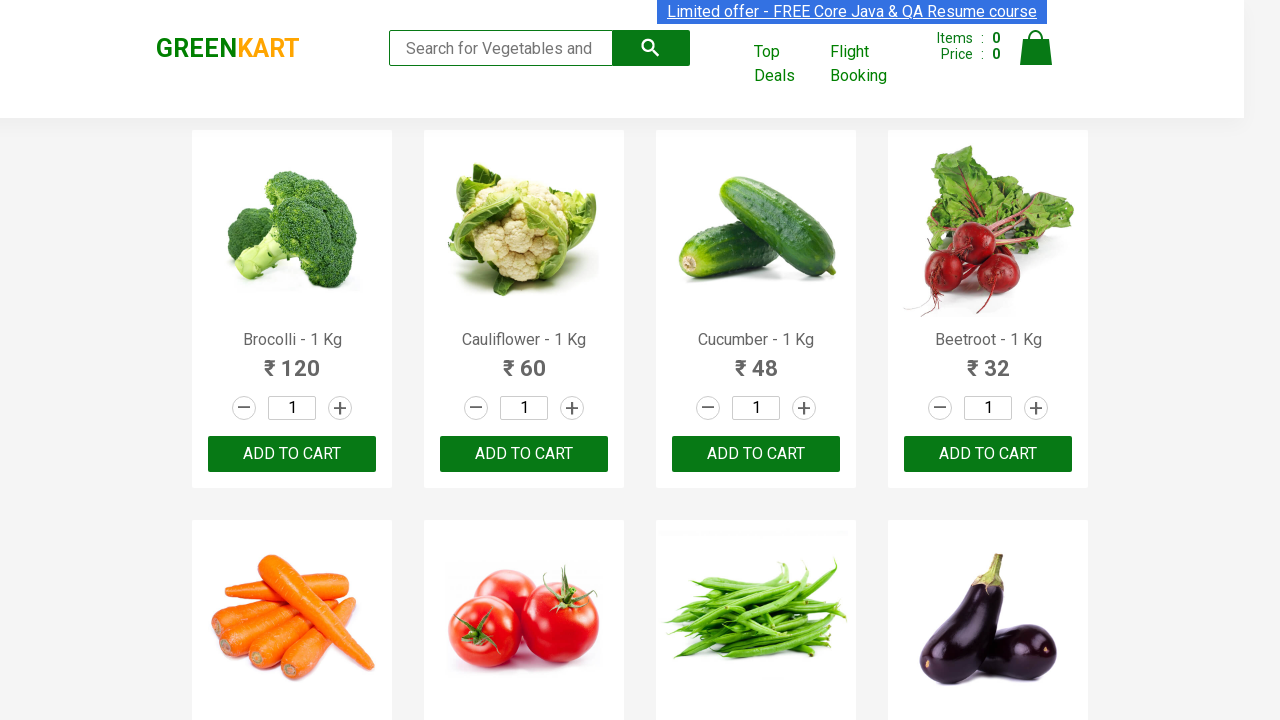

Extracted product name: Almonds
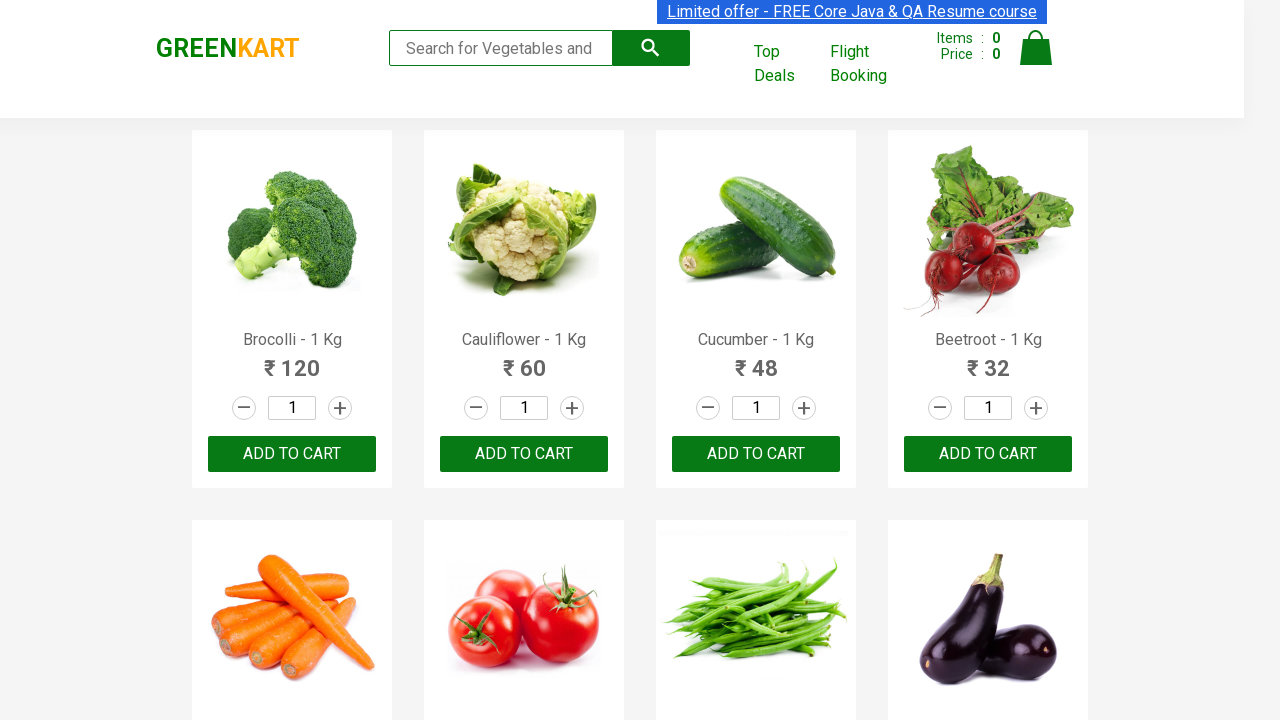

Retrieved text content from product element at index 26
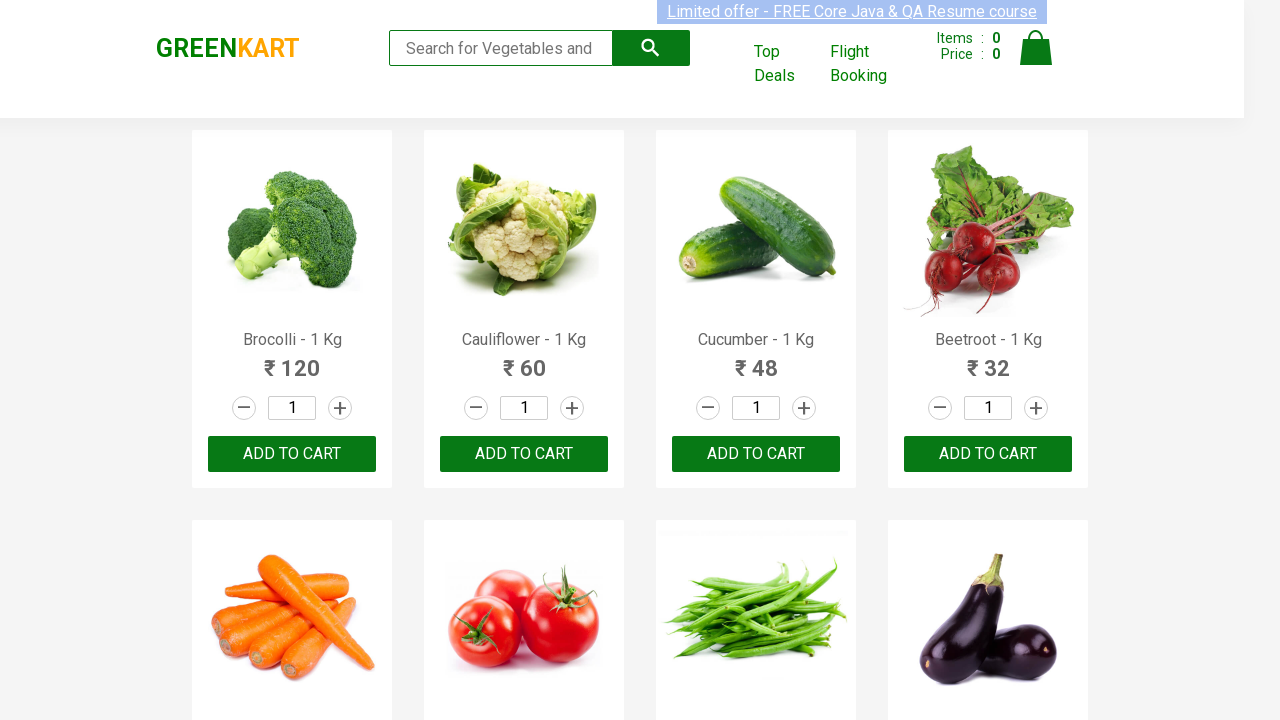

Extracted product name: Pista
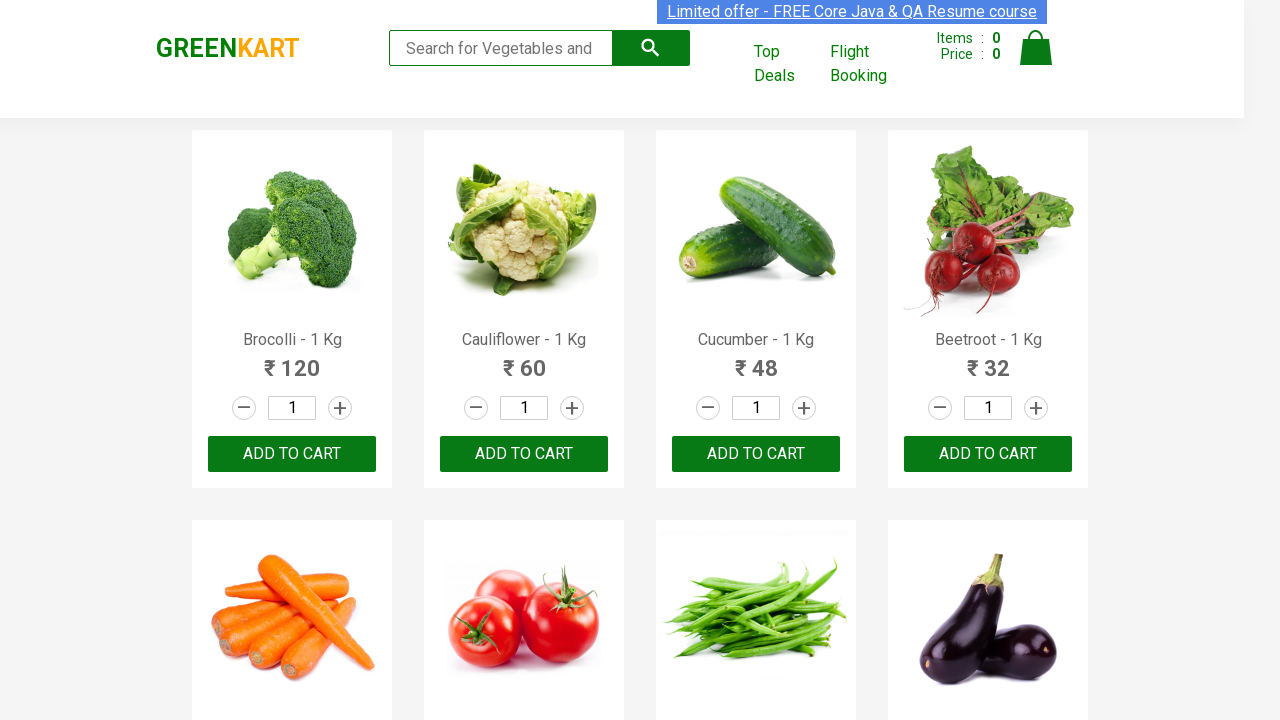

Retrieved text content from product element at index 27
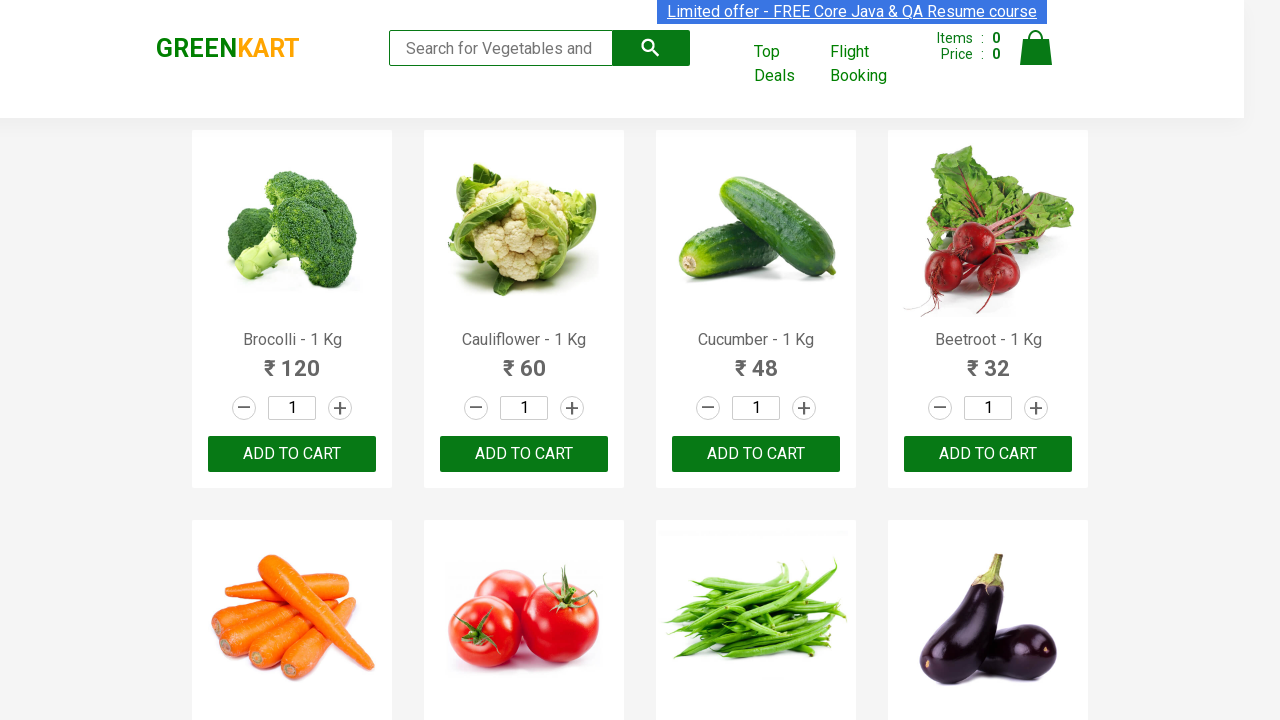

Extracted product name: Nuts Mixture
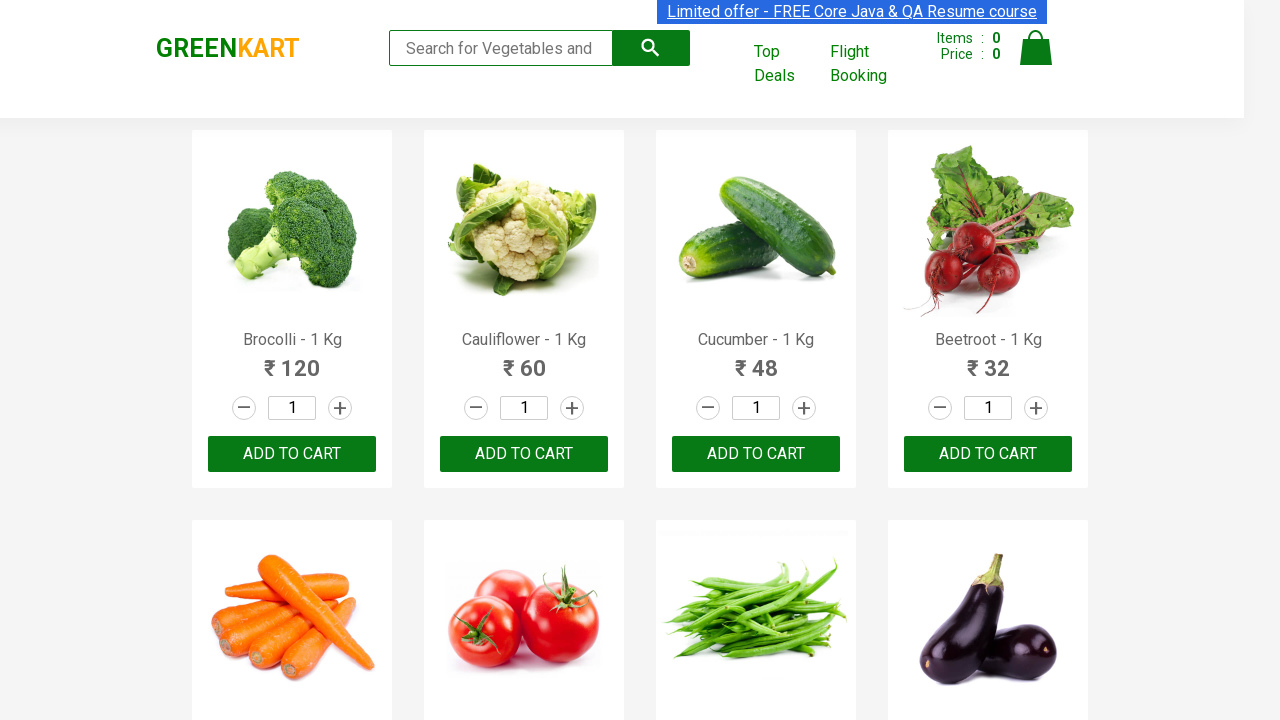

Retrieved text content from product element at index 28
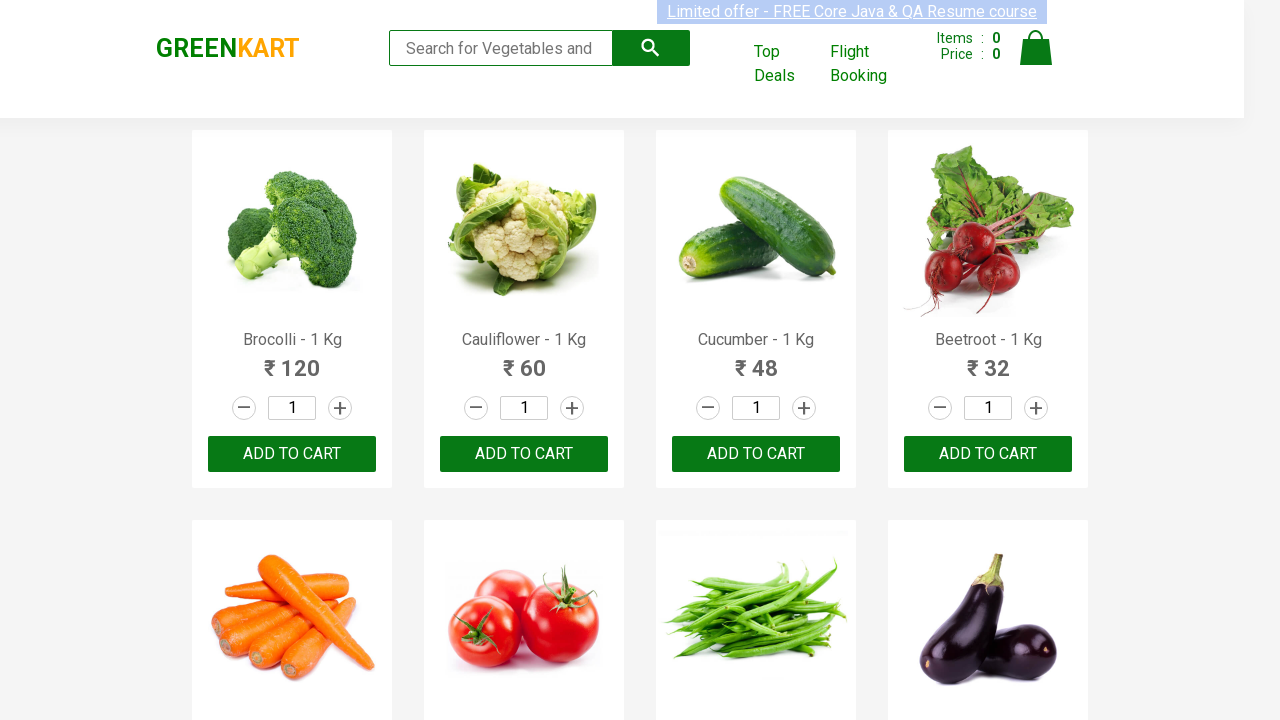

Extracted product name: Cashews
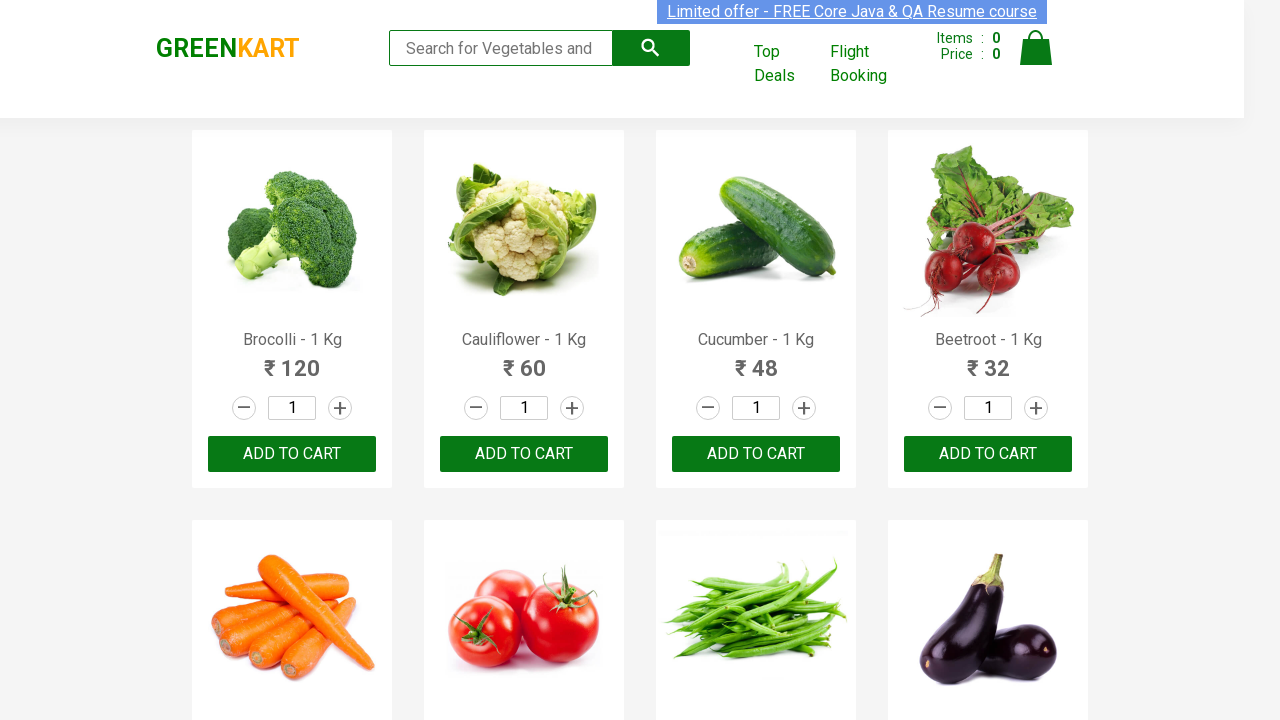

Retrieved text content from product element at index 29
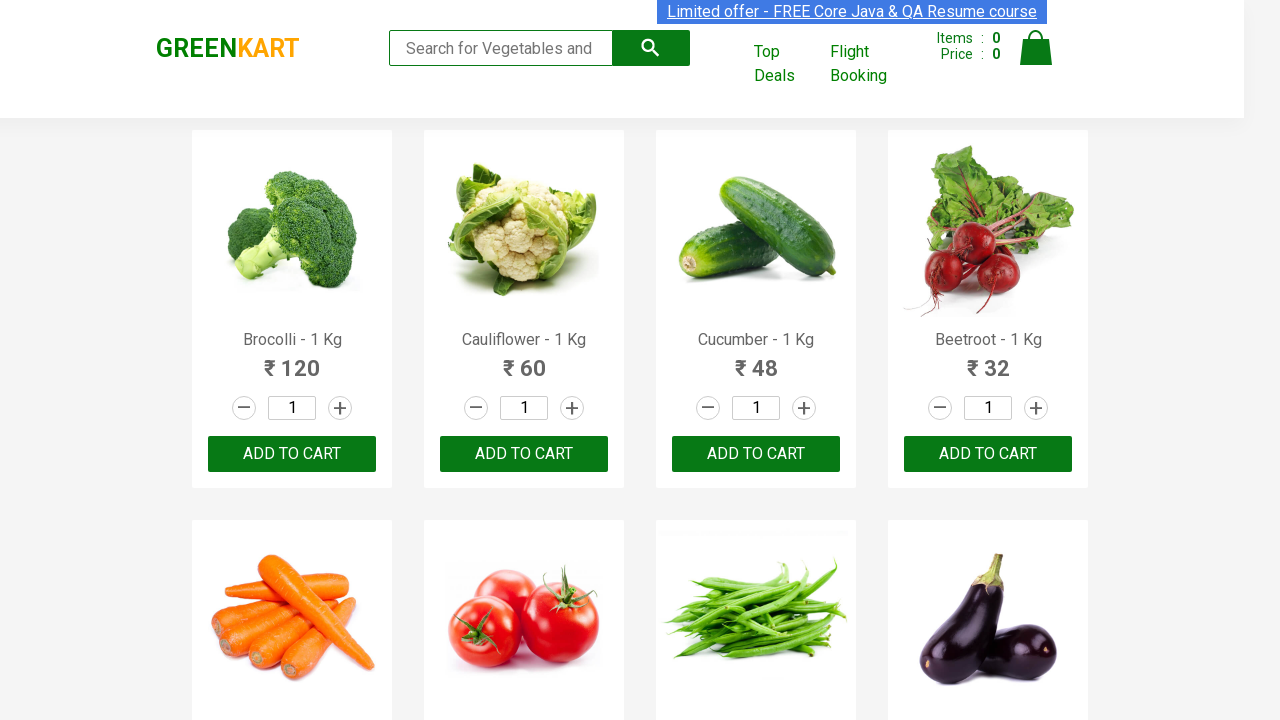

Extracted product name: Walnuts
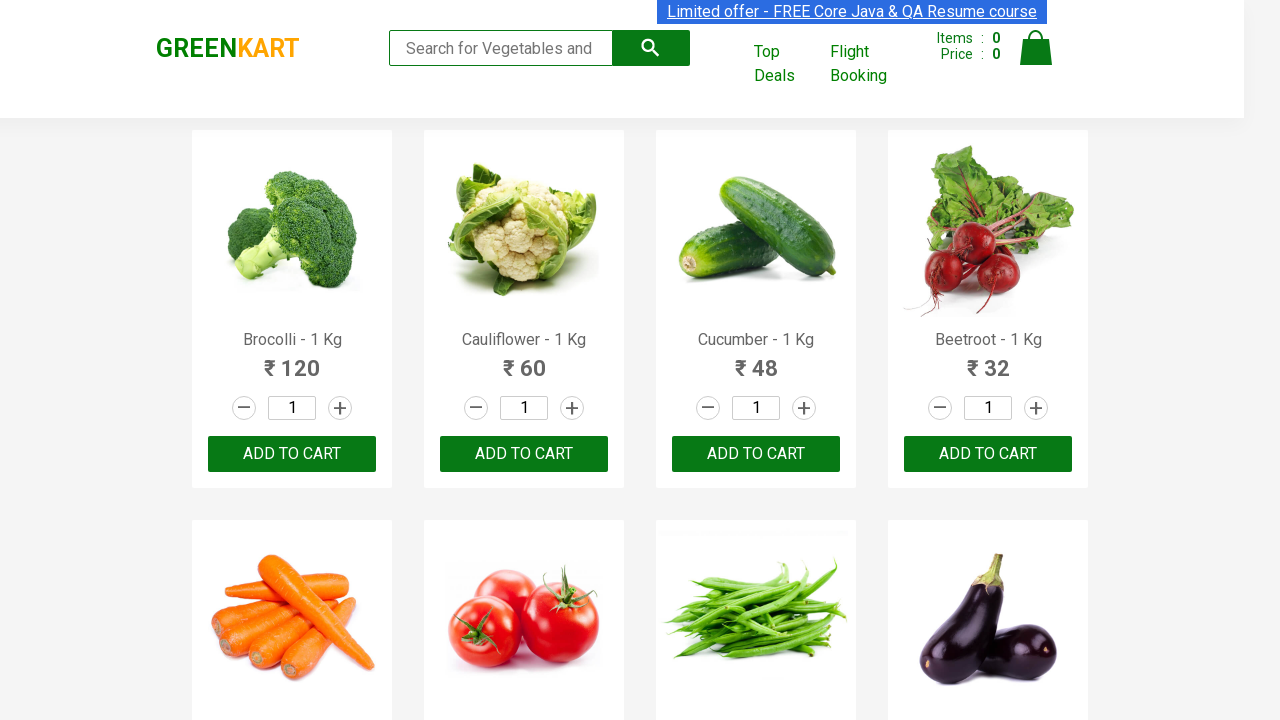

Retrieved text content from product element at index 30
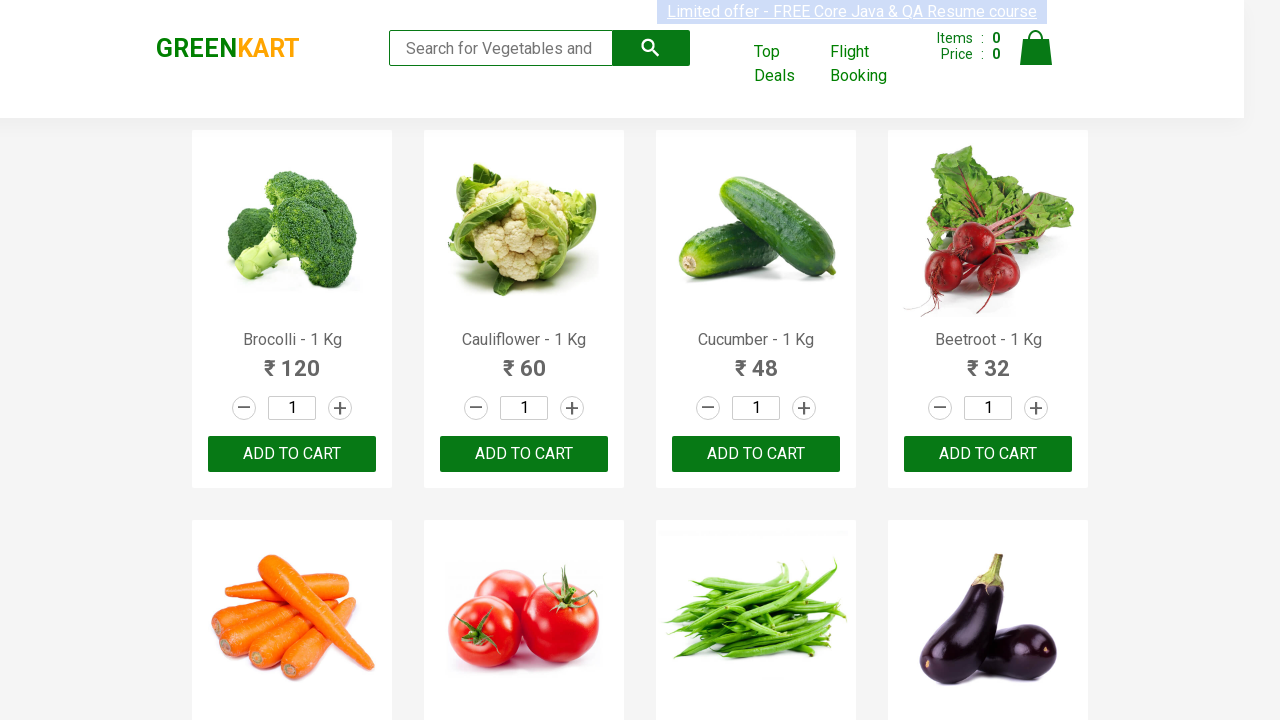

Extracted product name: 
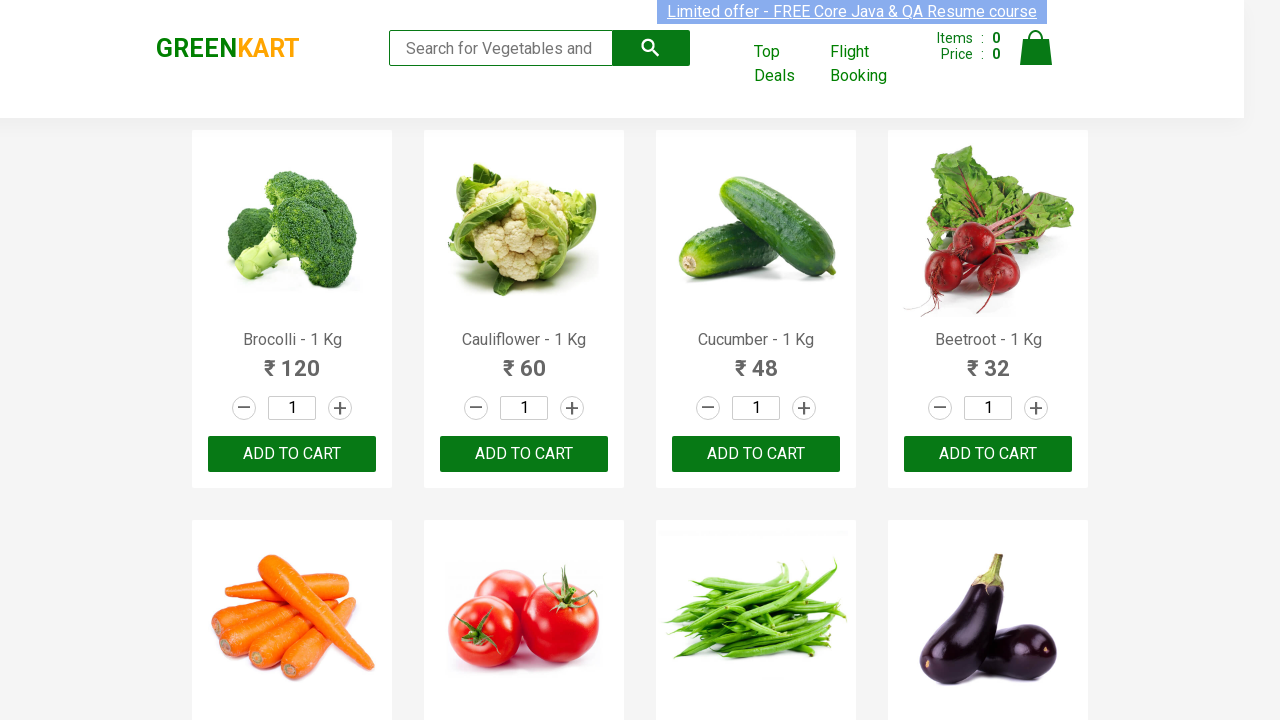

Retrieved text content from product element at index 31
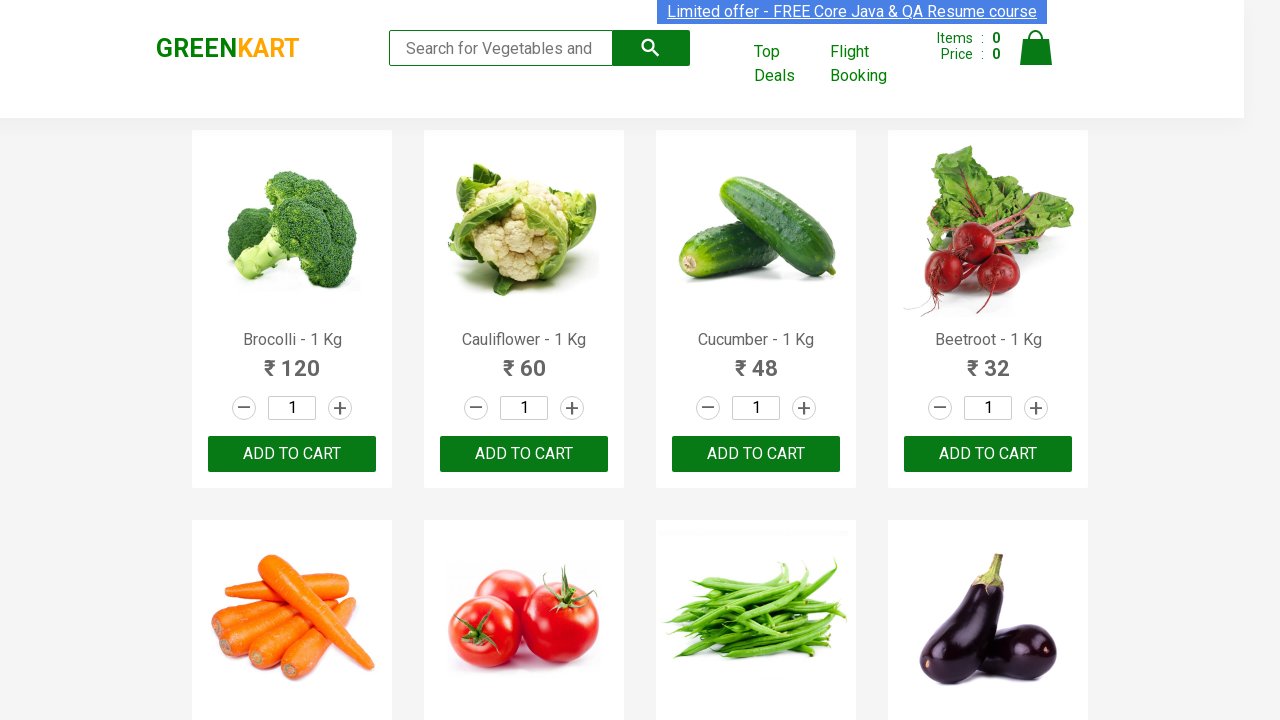

Extracted product name: Cart
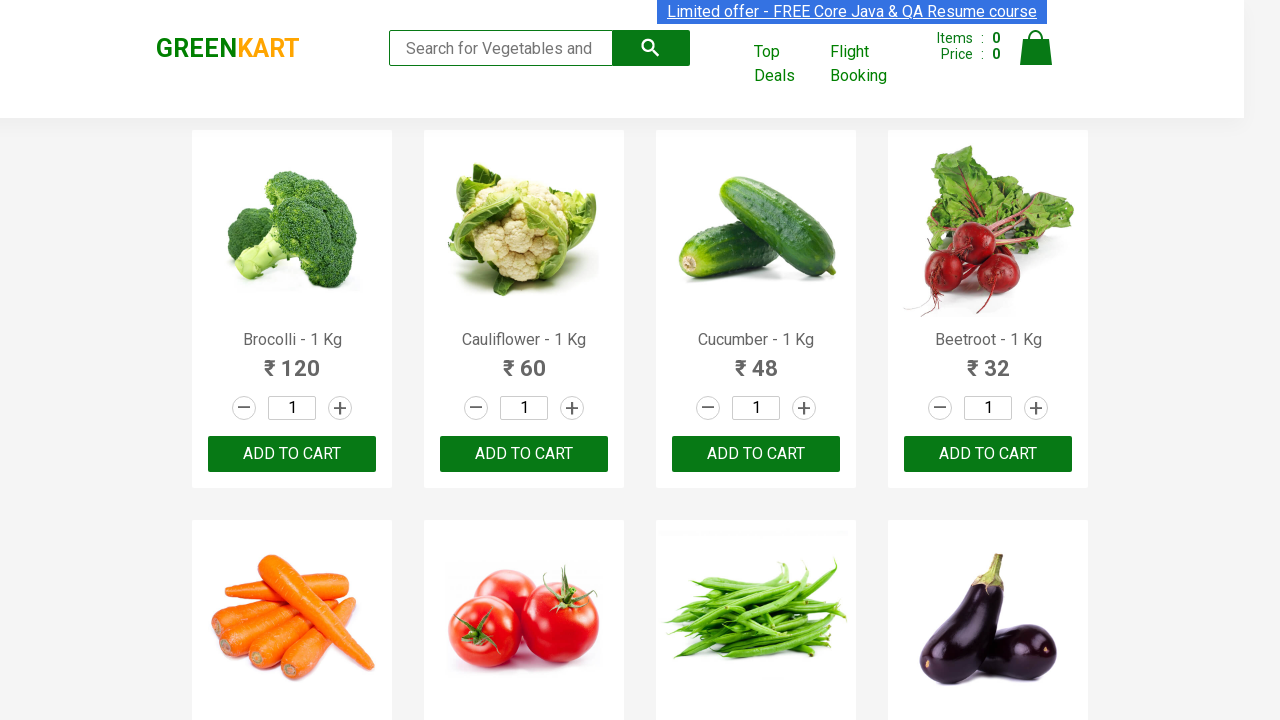

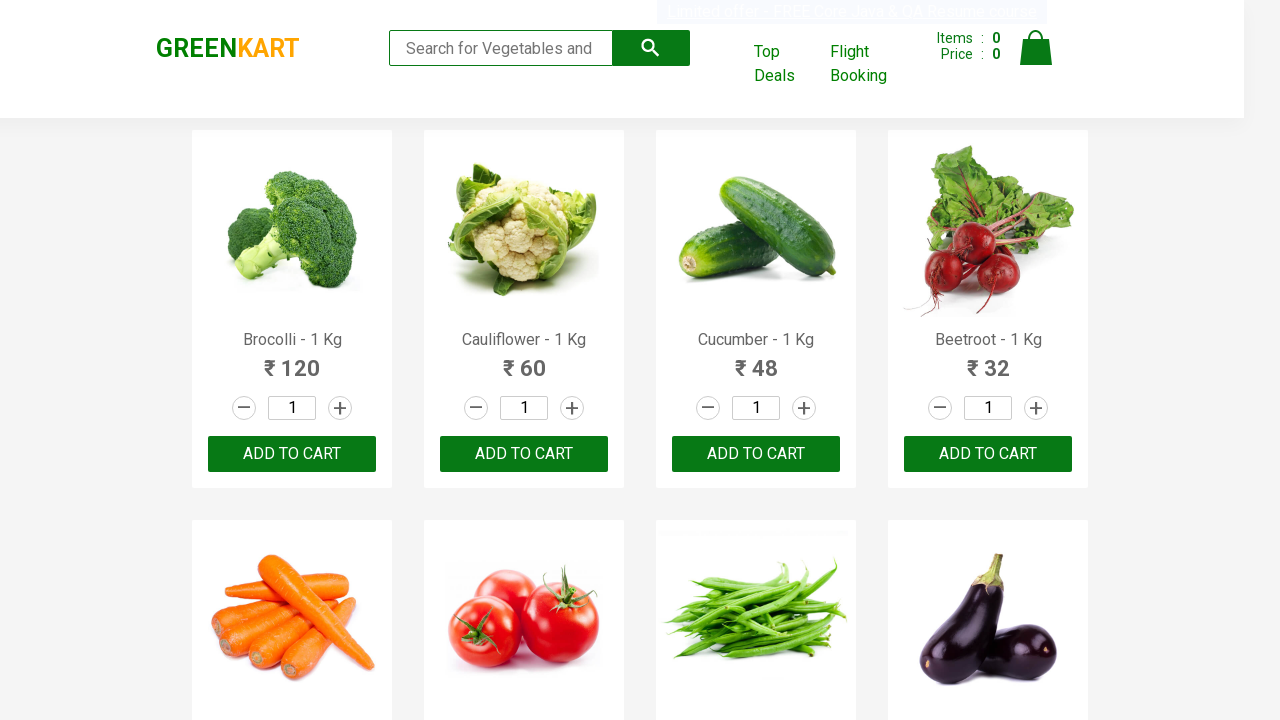